Plays the "1 to 50" game by clicking numbered buttons in sequential order from 1 to 50

Starting URL: http://zzzscore.com/1to50

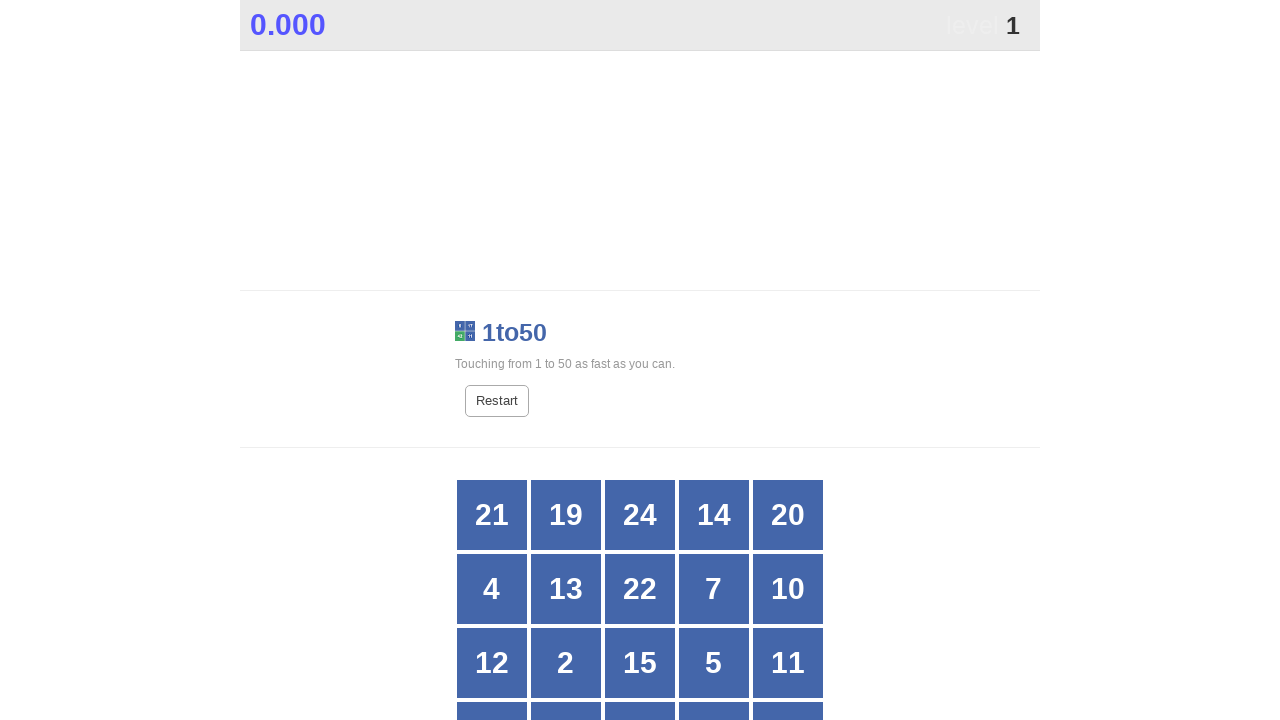

Located all grid buttons for number 1
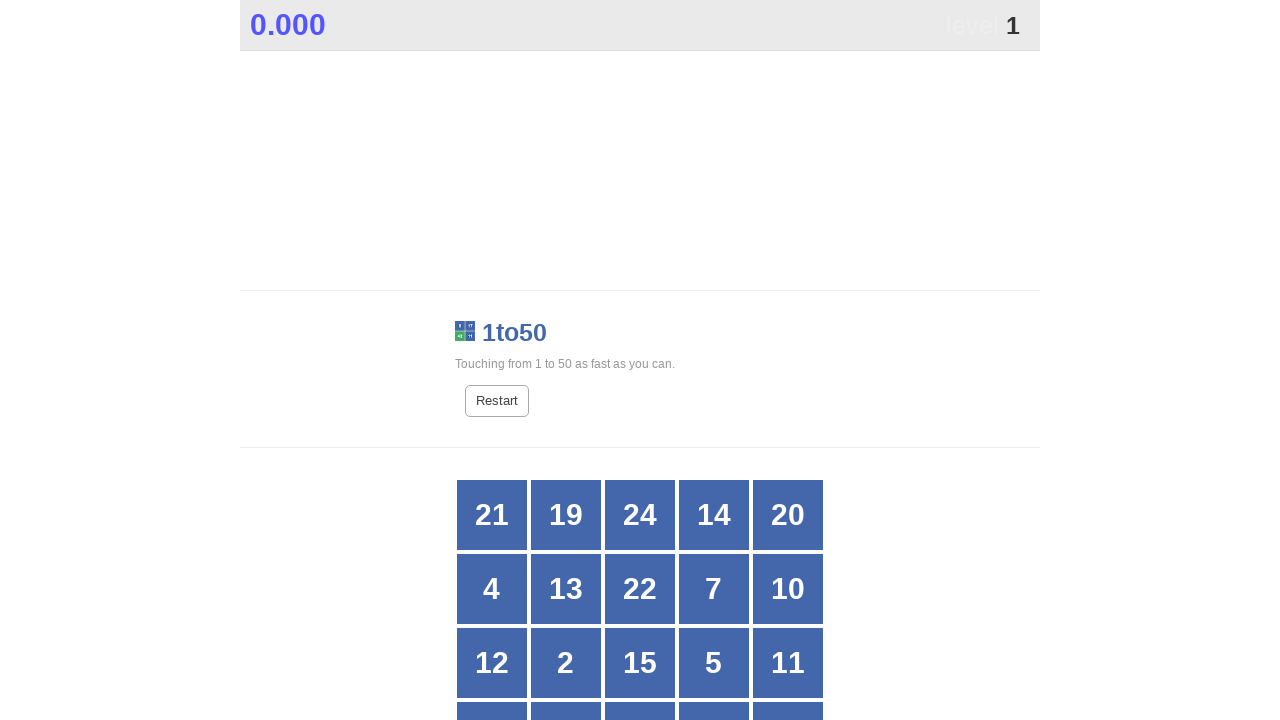

Clicked button with number 1 at (492, 361) on xpath=//*[@id="grid"]/div[*] >> nth=20
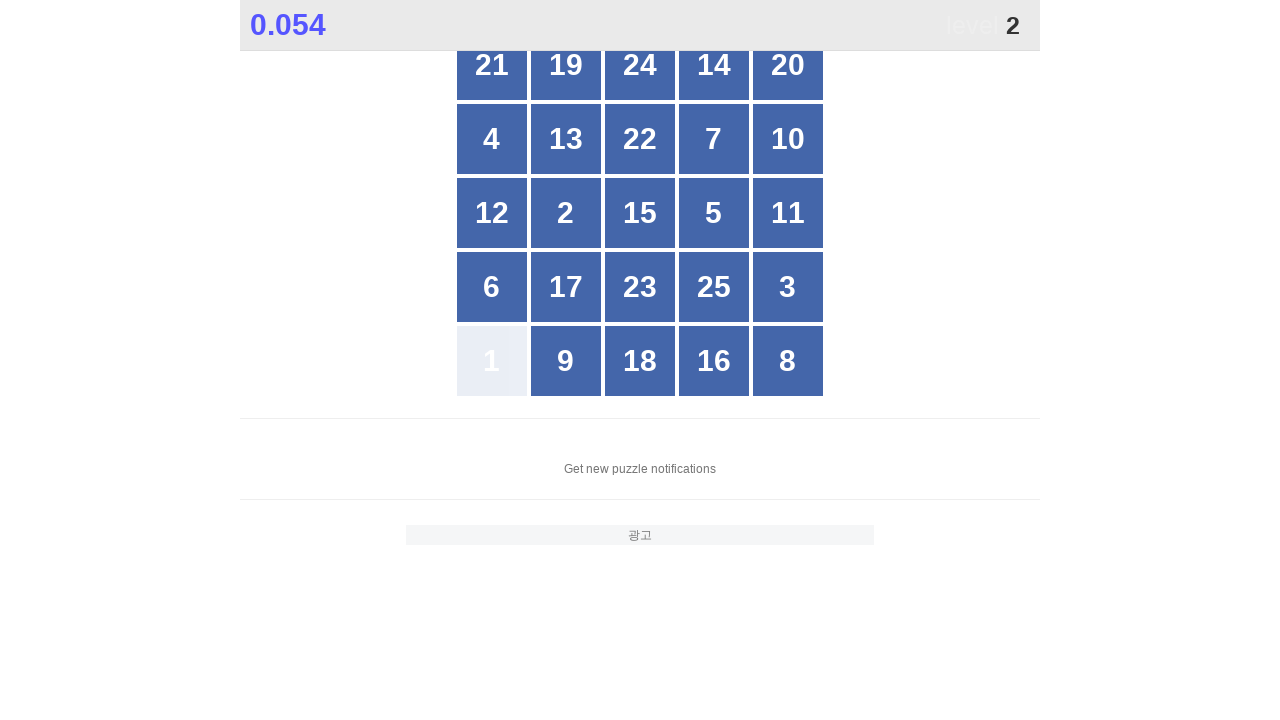

Located all grid buttons for number 2
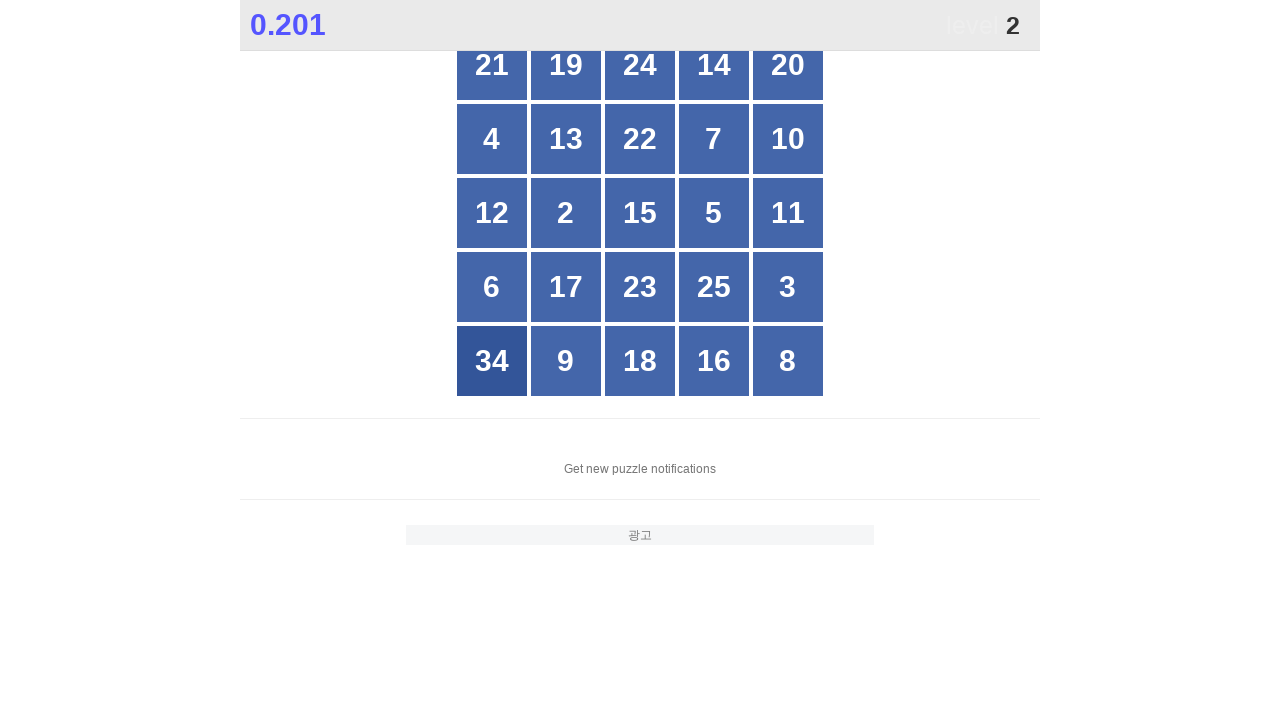

Clicked button with number 2 at (566, 213) on xpath=//*[@id="grid"]/div[*] >> nth=11
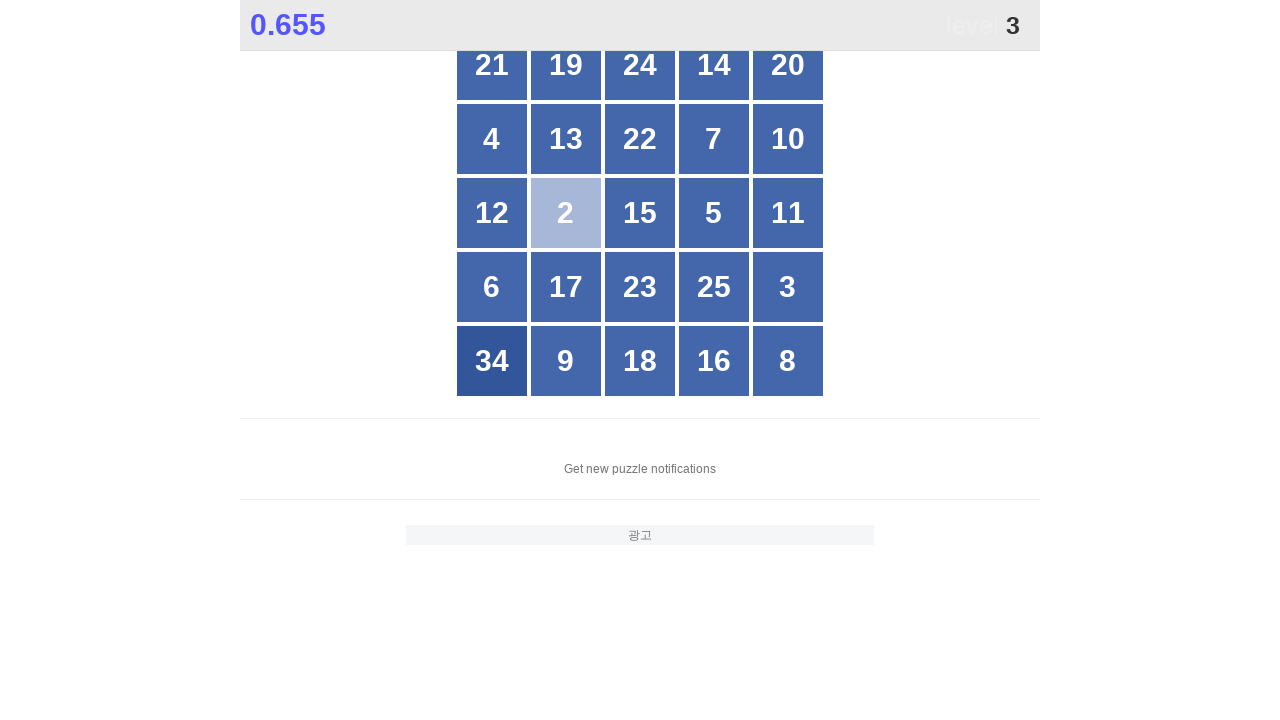

Located all grid buttons for number 3
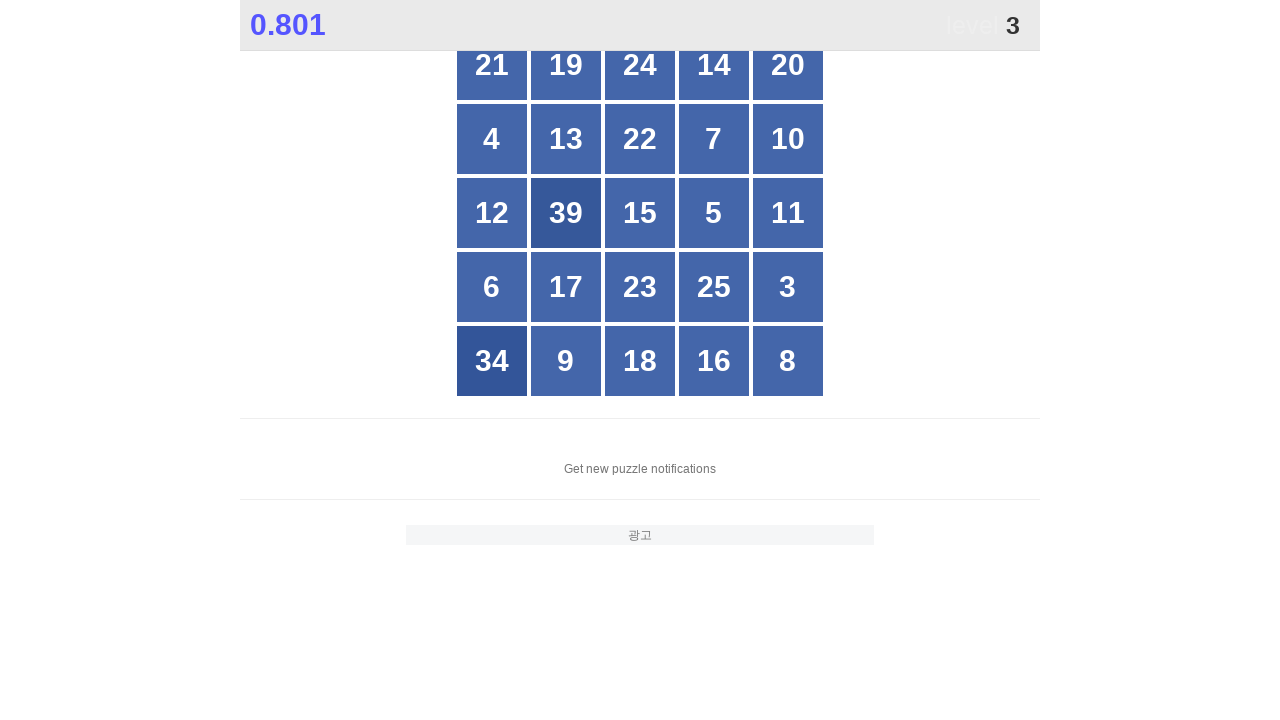

Clicked button with number 3 at (788, 287) on xpath=//*[@id="grid"]/div[*] >> nth=19
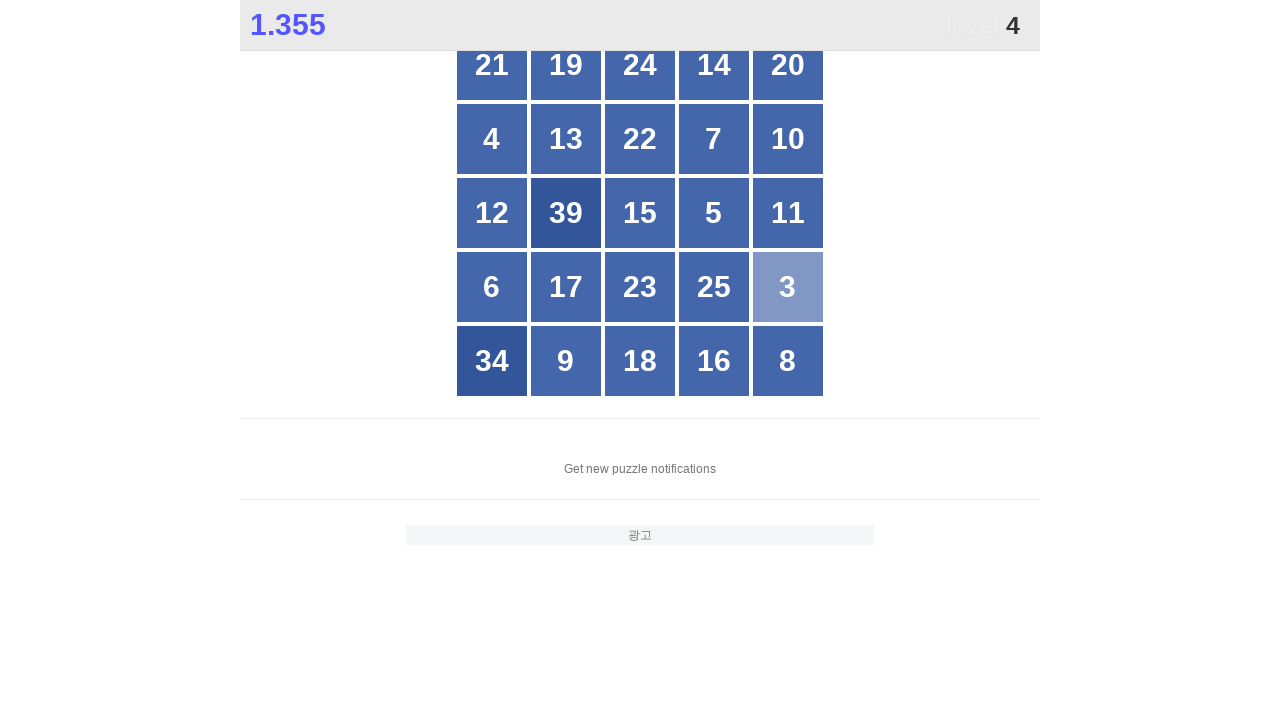

Located all grid buttons for number 4
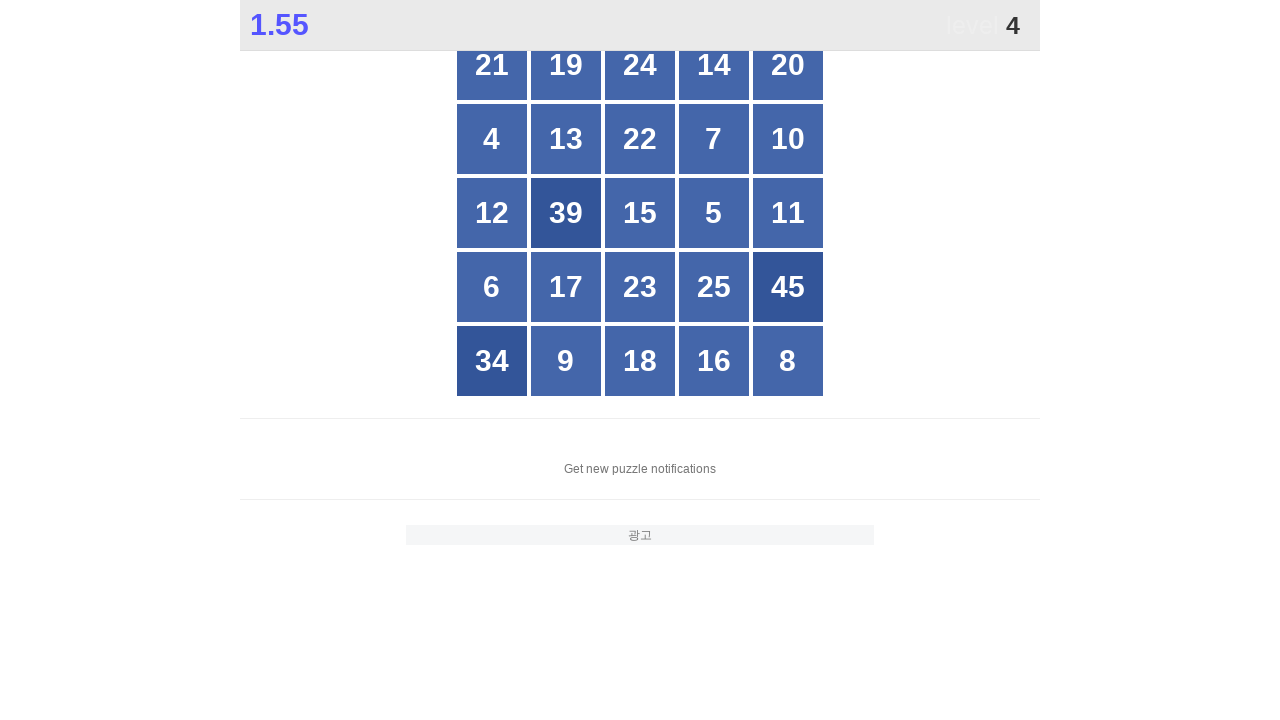

Clicked button with number 4 at (492, 139) on xpath=//*[@id="grid"]/div[*] >> nth=5
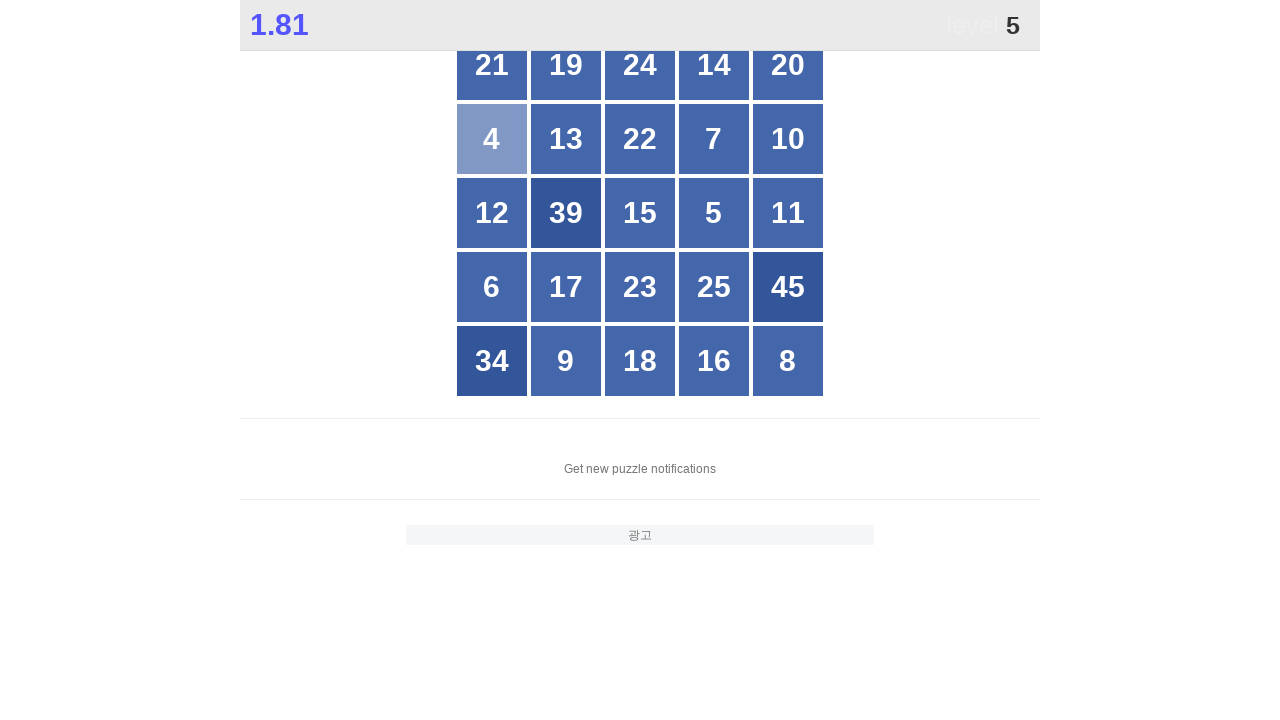

Located all grid buttons for number 5
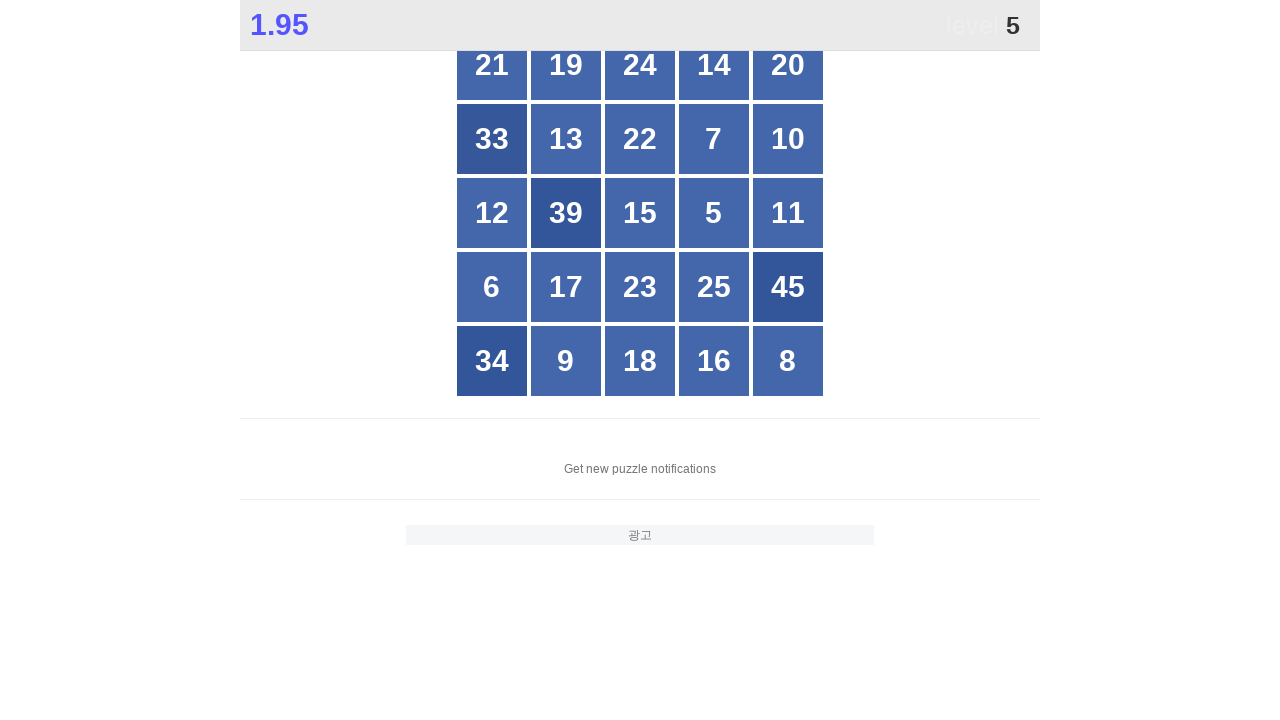

Clicked button with number 5 at (714, 213) on xpath=//*[@id="grid"]/div[*] >> nth=13
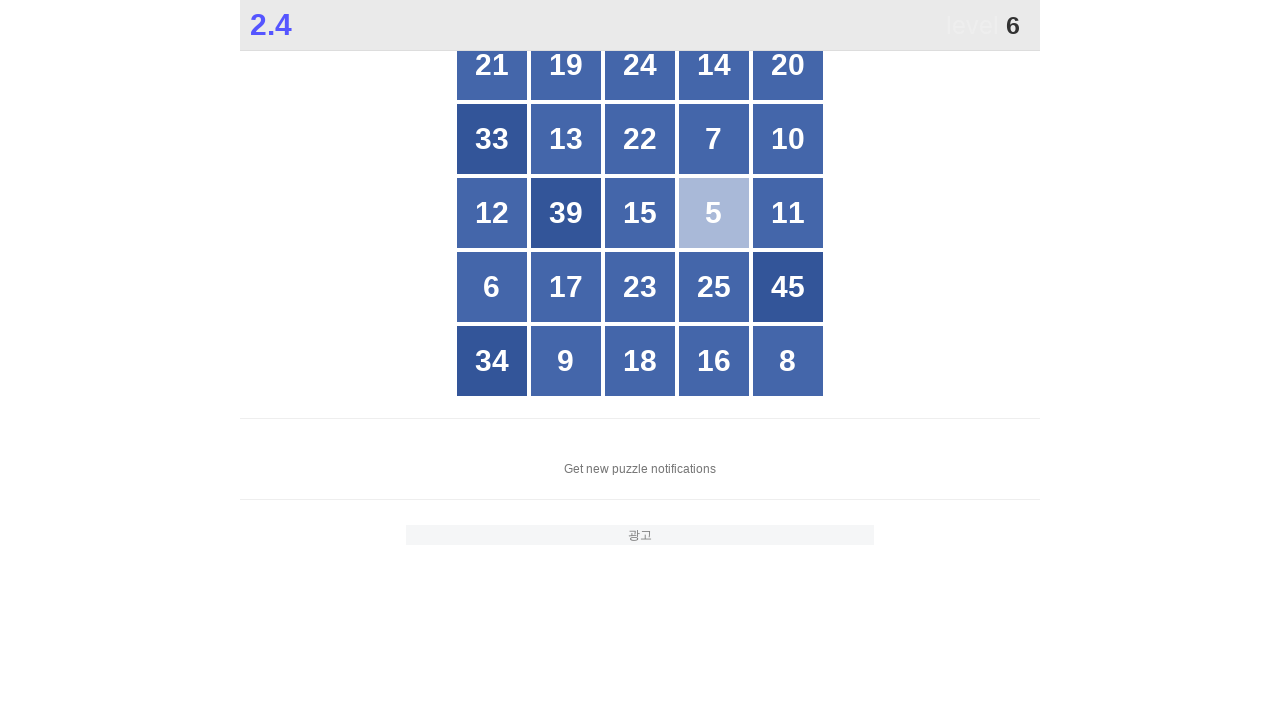

Located all grid buttons for number 6
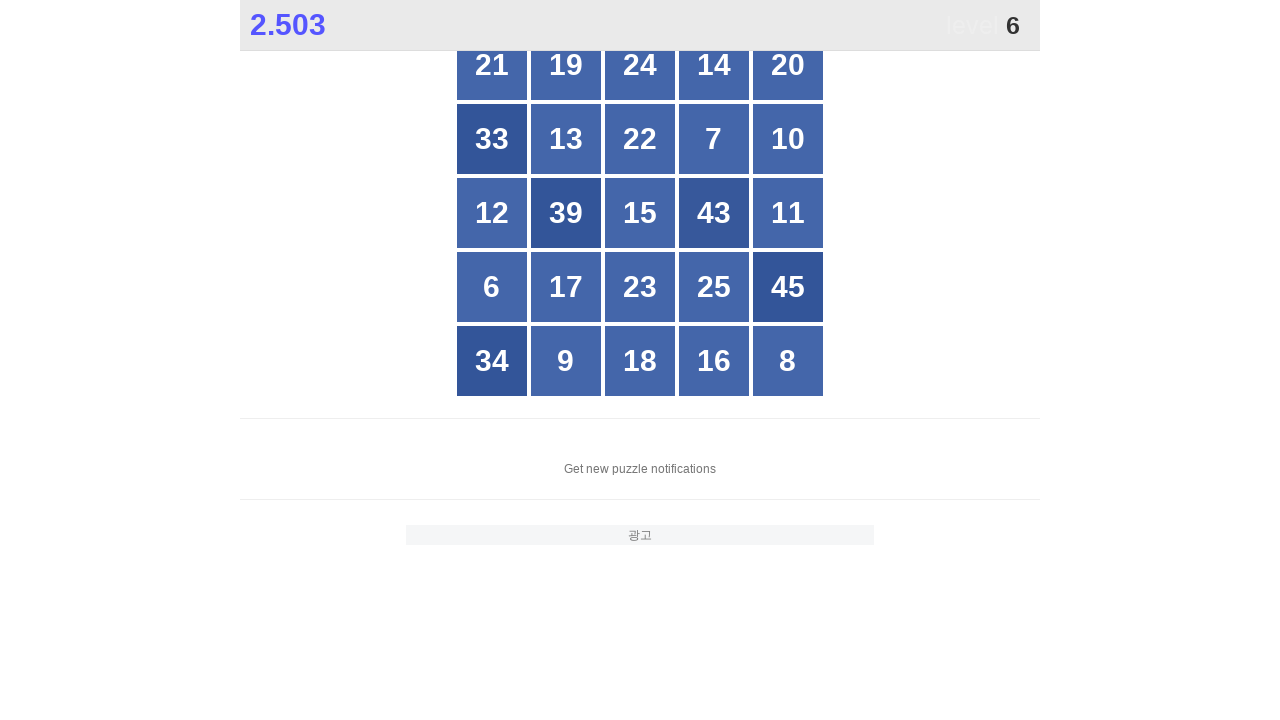

Clicked button with number 6 at (492, 287) on xpath=//*[@id="grid"]/div[*] >> nth=15
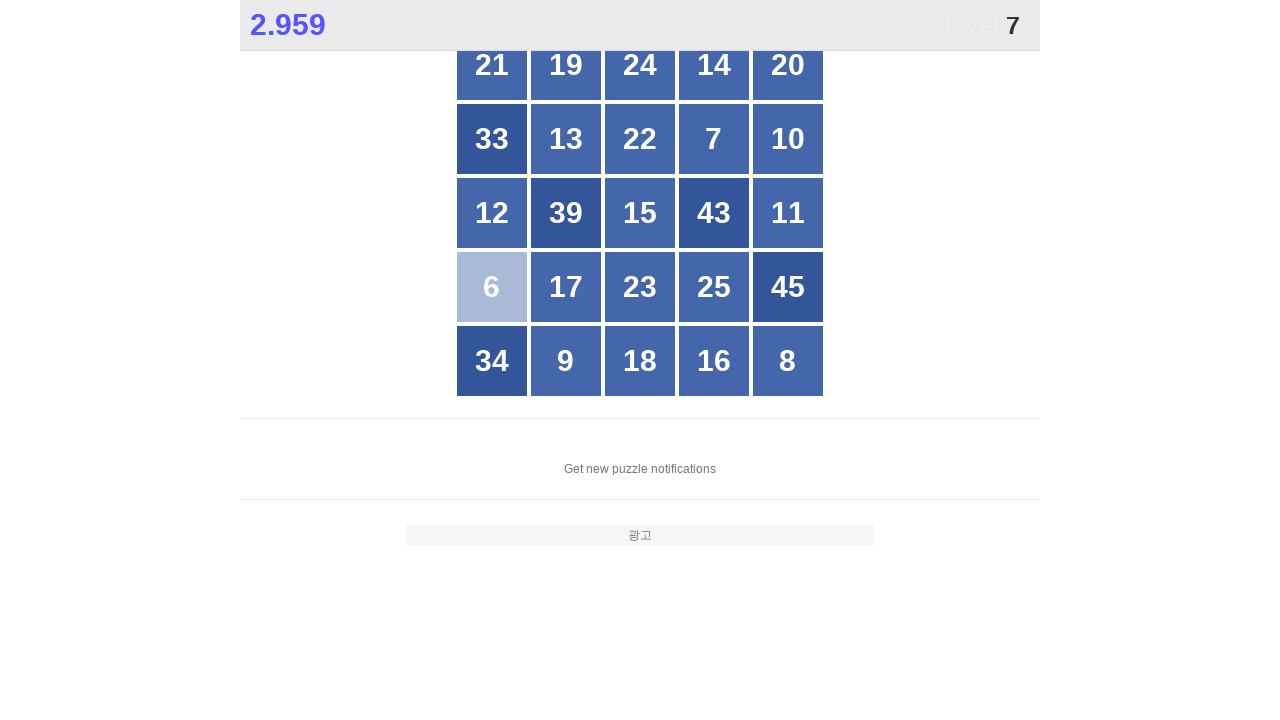

Located all grid buttons for number 7
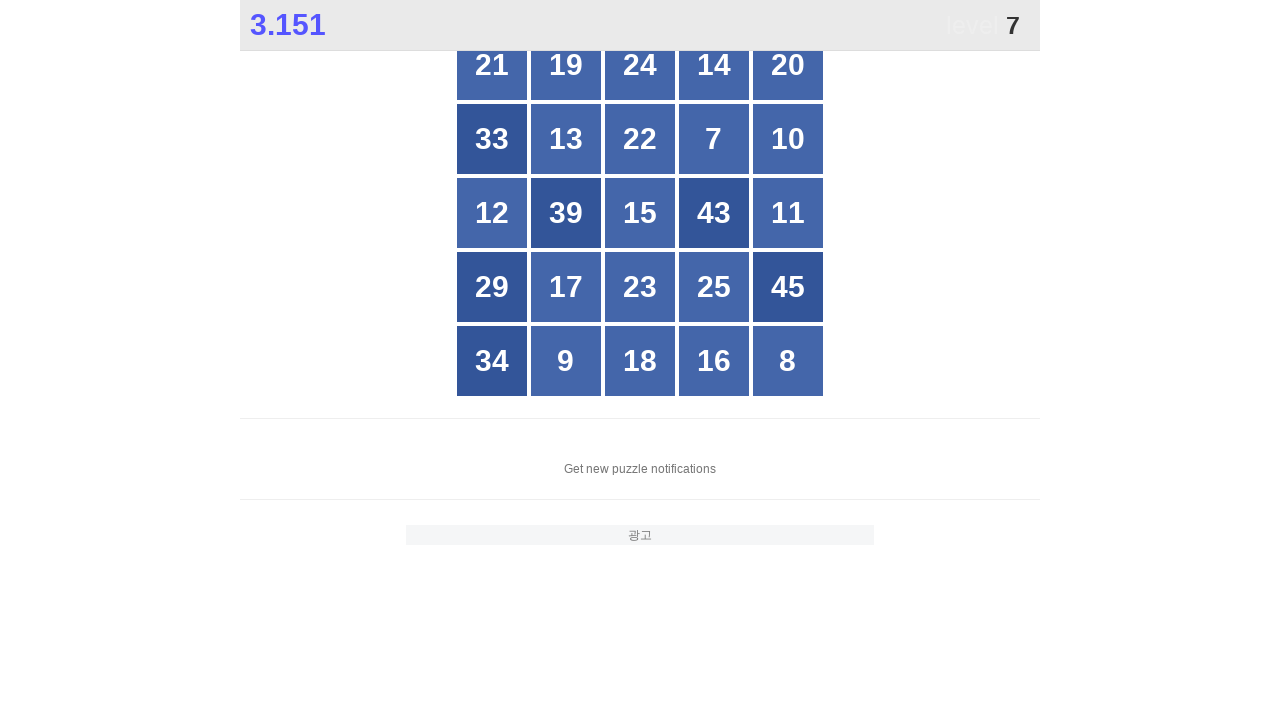

Clicked button with number 7 at (714, 139) on xpath=//*[@id="grid"]/div[*] >> nth=8
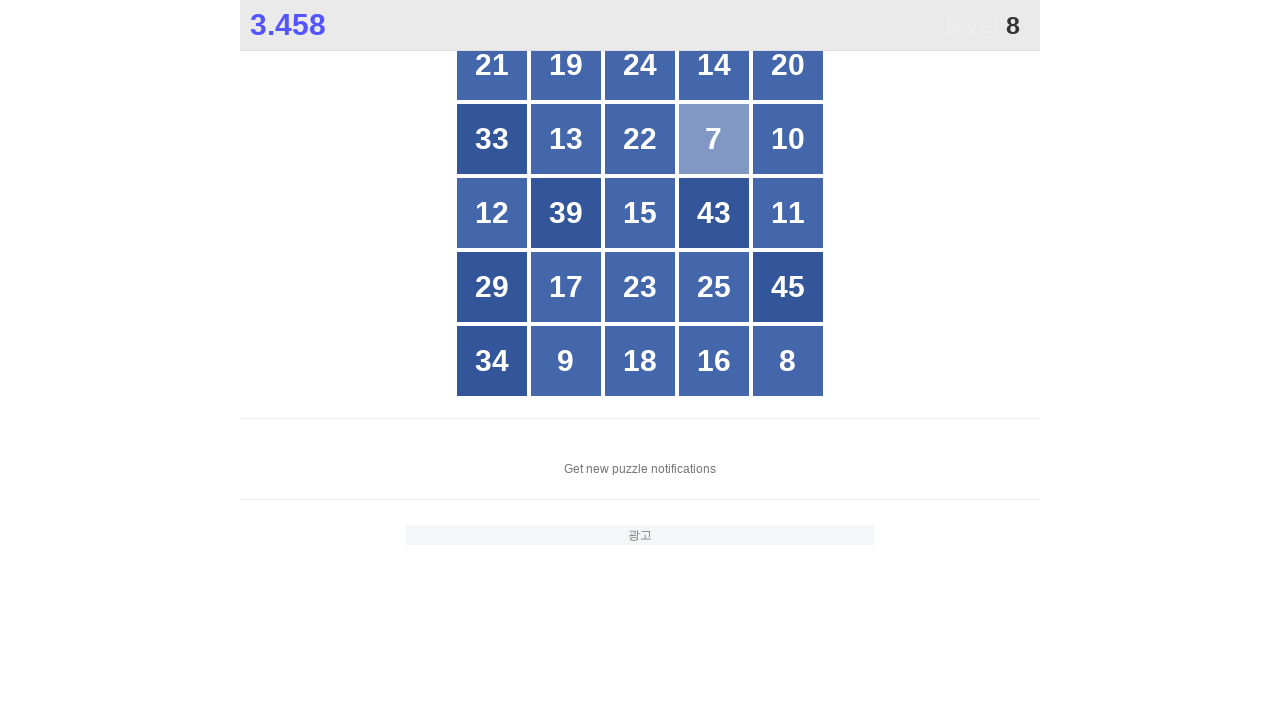

Located all grid buttons for number 8
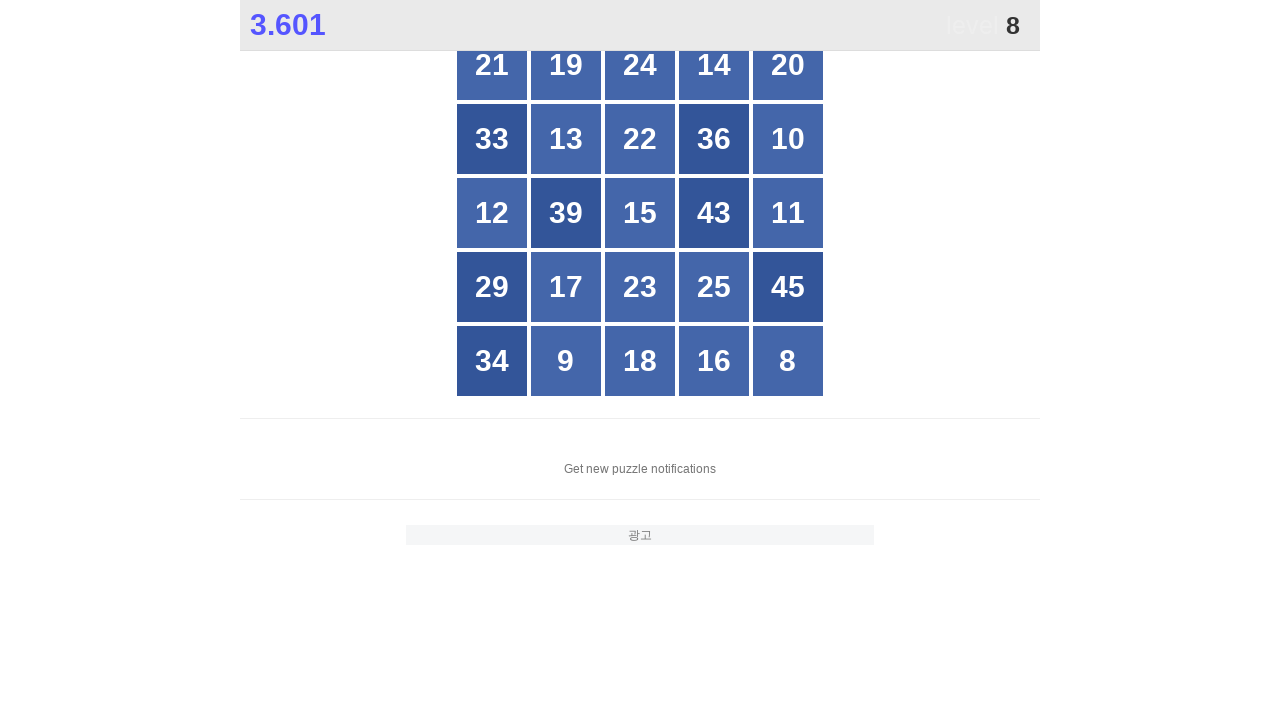

Clicked button with number 8 at (788, 361) on xpath=//*[@id="grid"]/div[*] >> nth=24
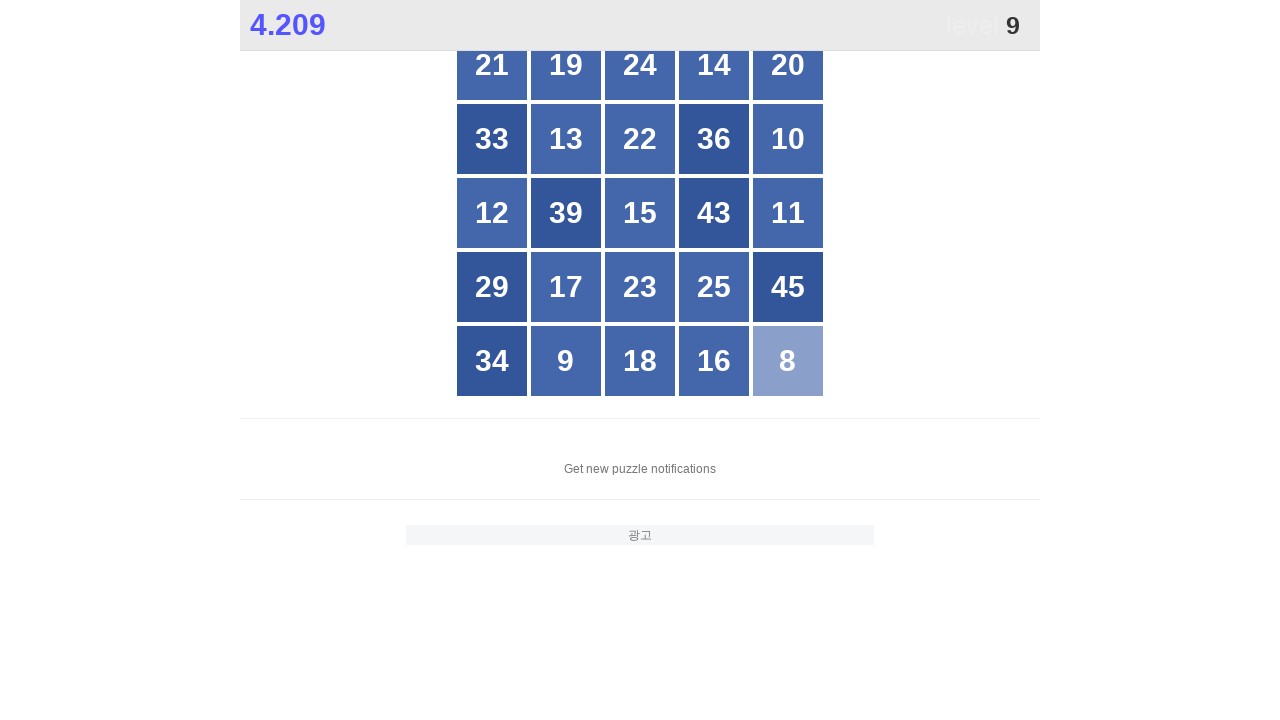

Located all grid buttons for number 9
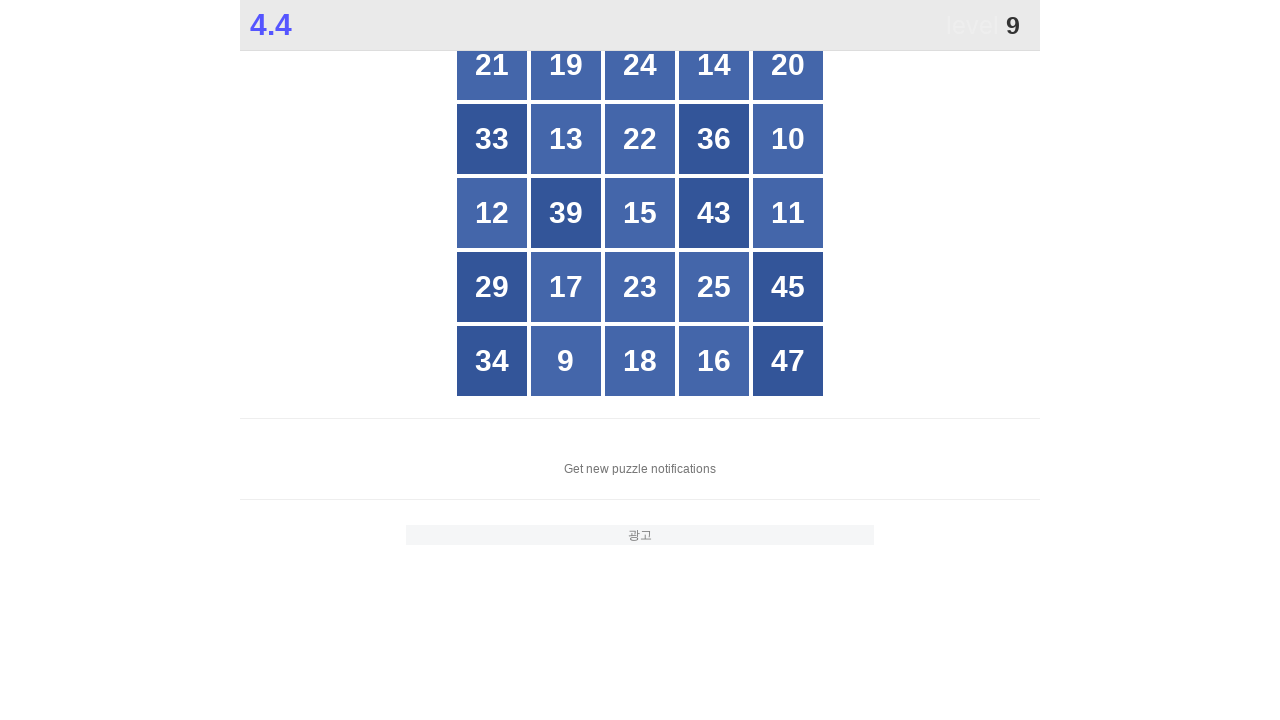

Clicked button with number 9 at (566, 361) on xpath=//*[@id="grid"]/div[*] >> nth=21
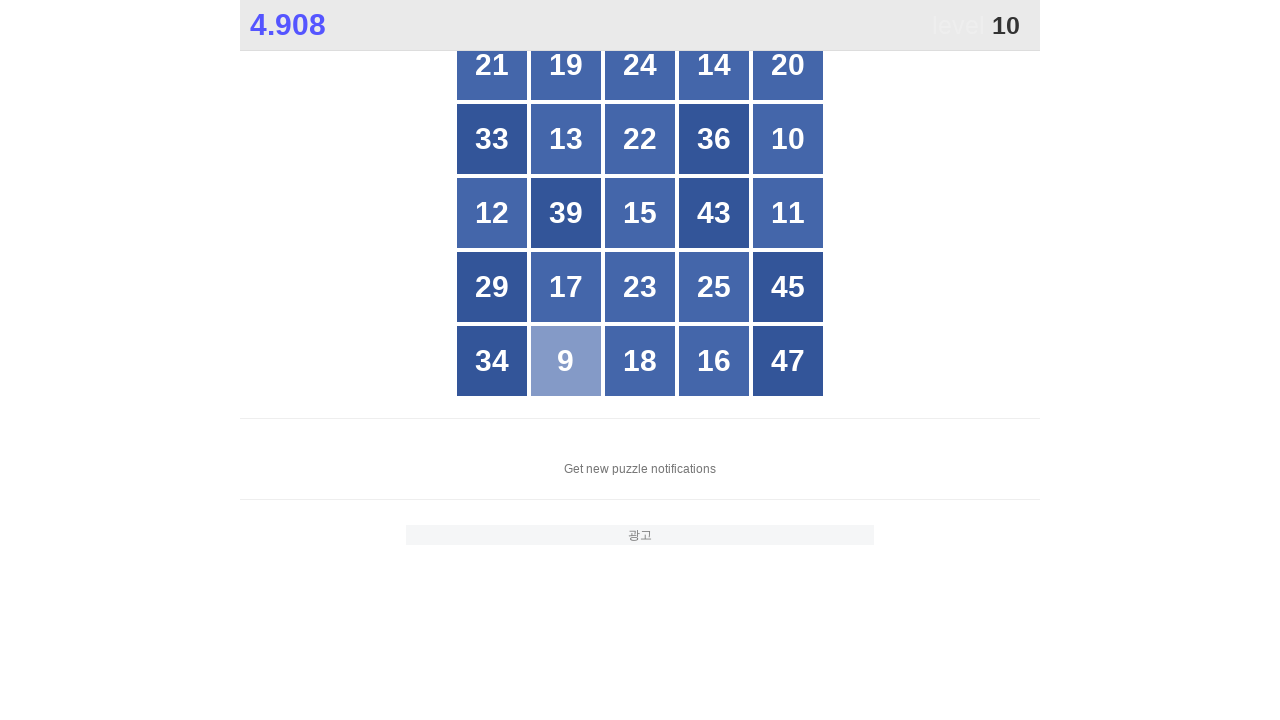

Located all grid buttons for number 10
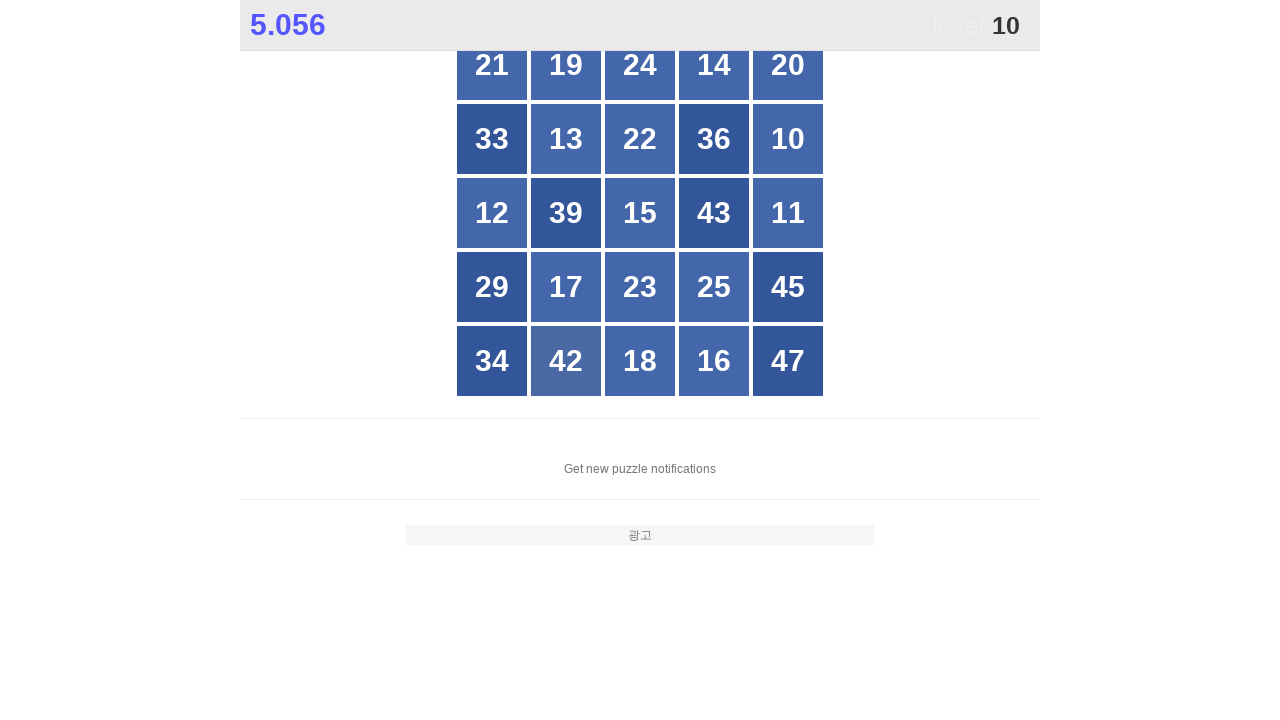

Clicked button with number 10 at (788, 139) on xpath=//*[@id="grid"]/div[*] >> nth=9
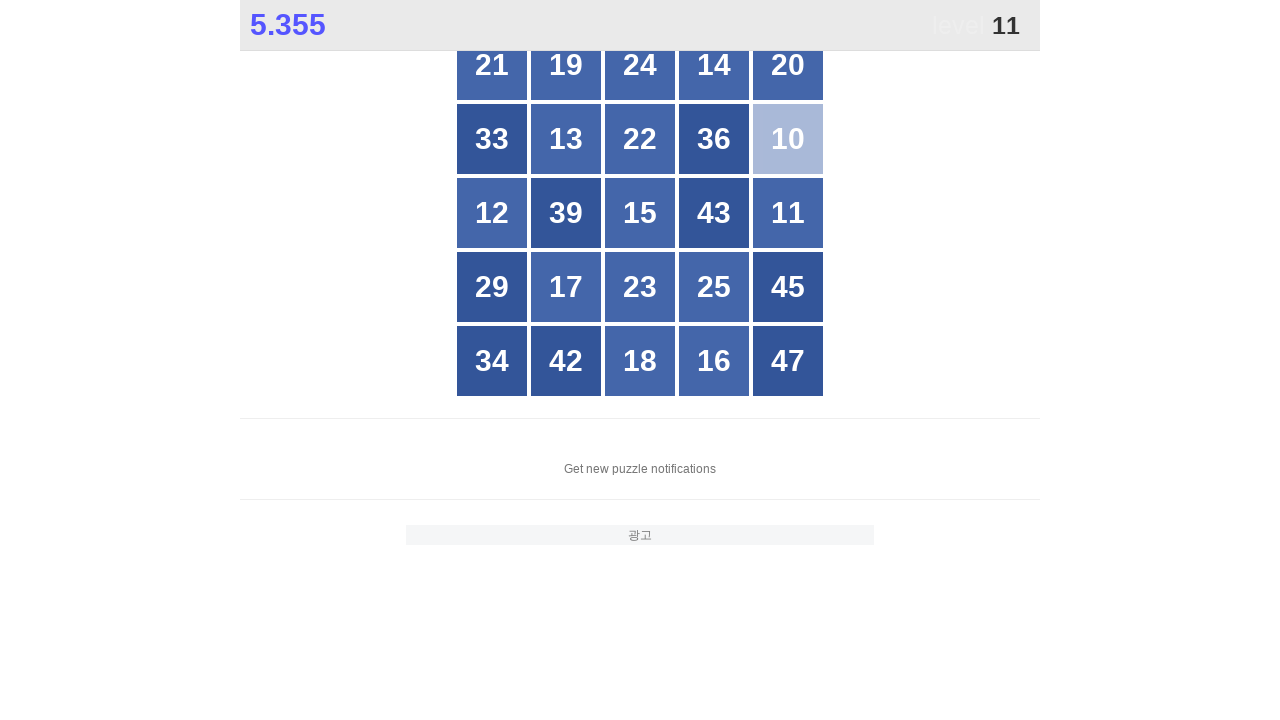

Located all grid buttons for number 11
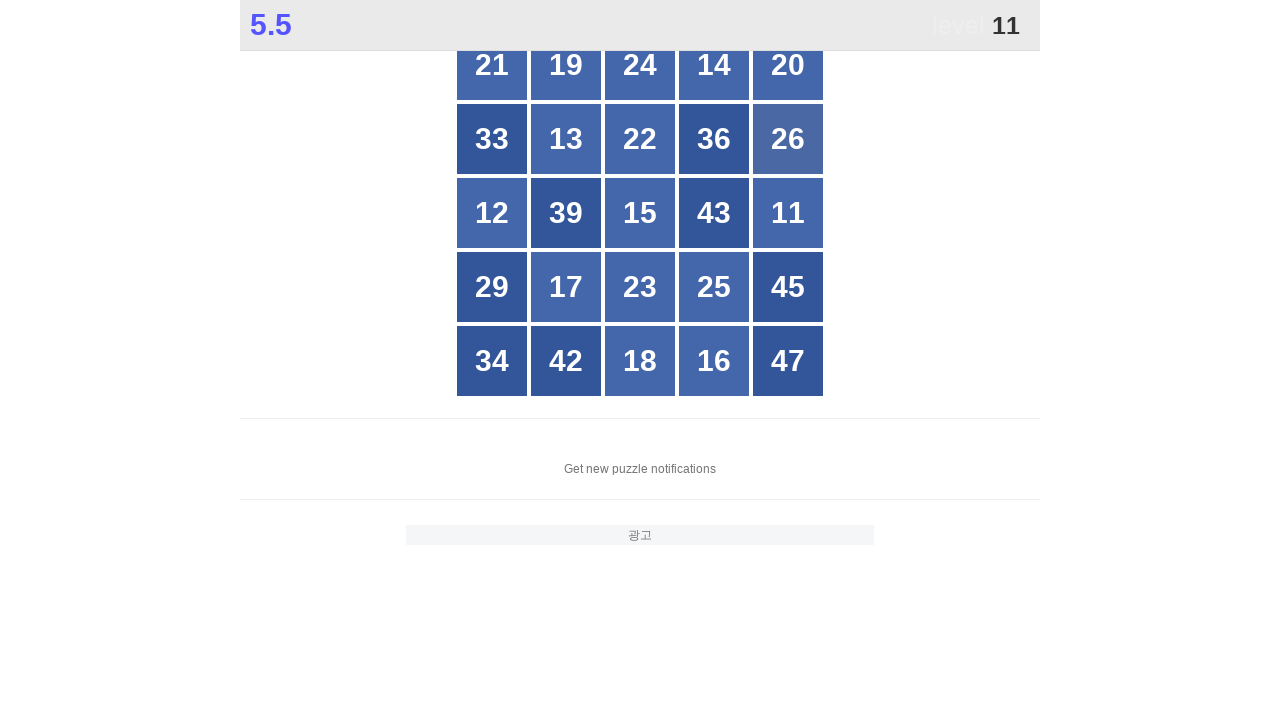

Clicked button with number 11 at (788, 213) on xpath=//*[@id="grid"]/div[*] >> nth=14
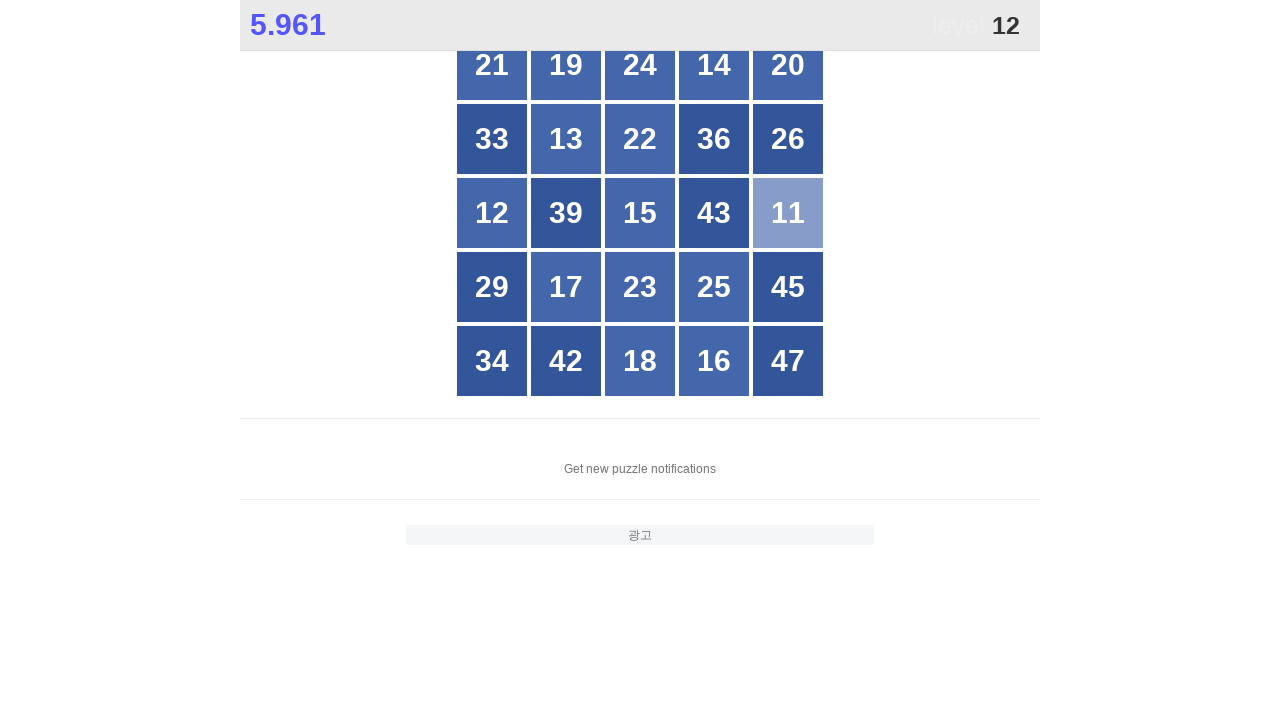

Located all grid buttons for number 12
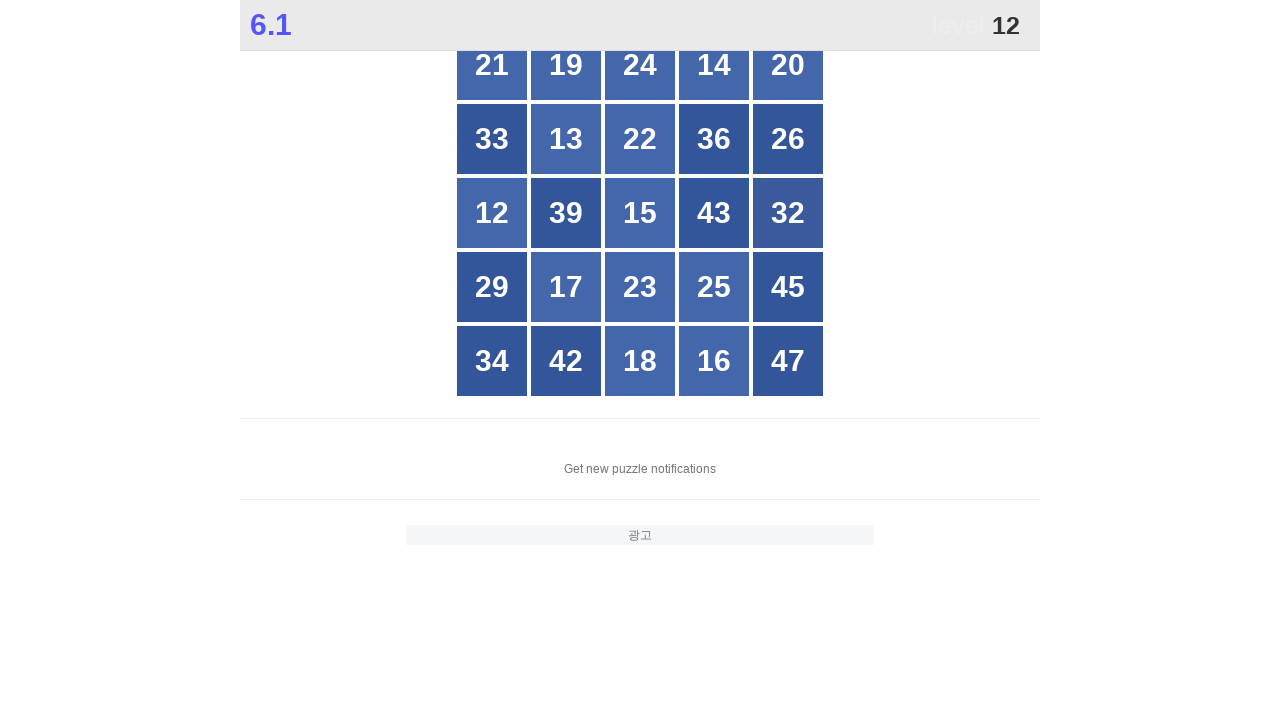

Clicked button with number 12 at (492, 213) on xpath=//*[@id="grid"]/div[*] >> nth=10
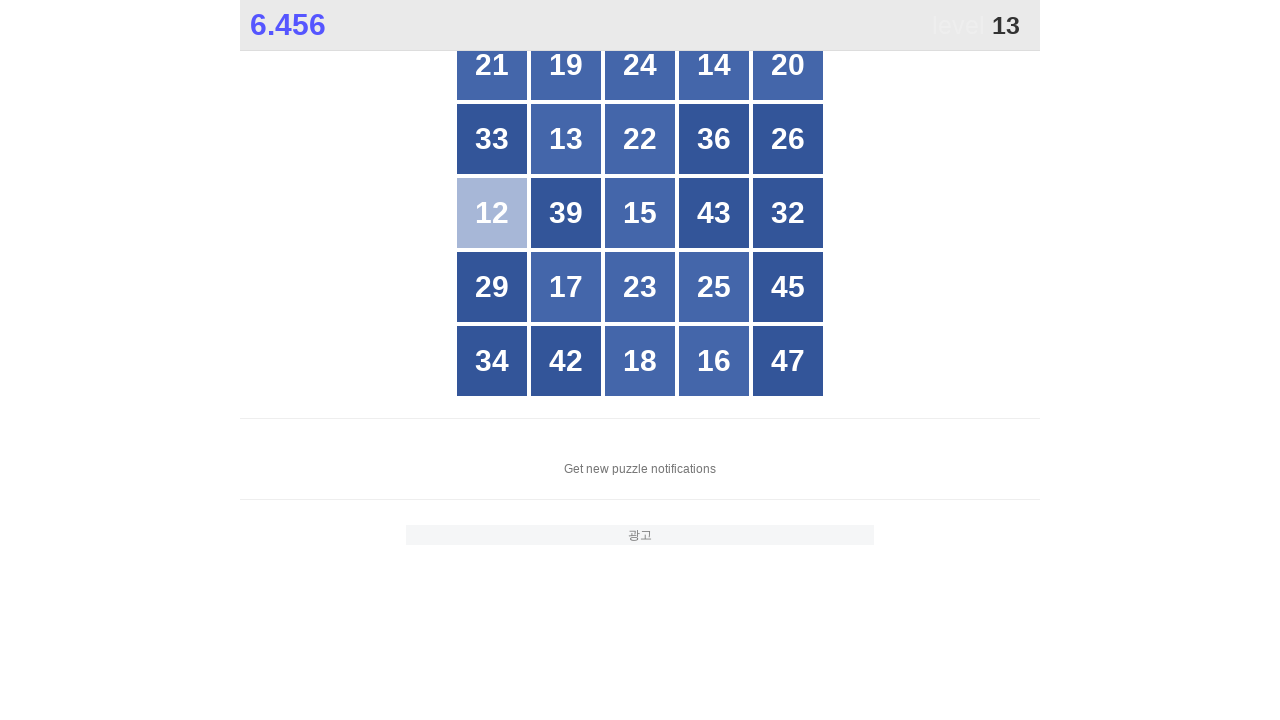

Located all grid buttons for number 13
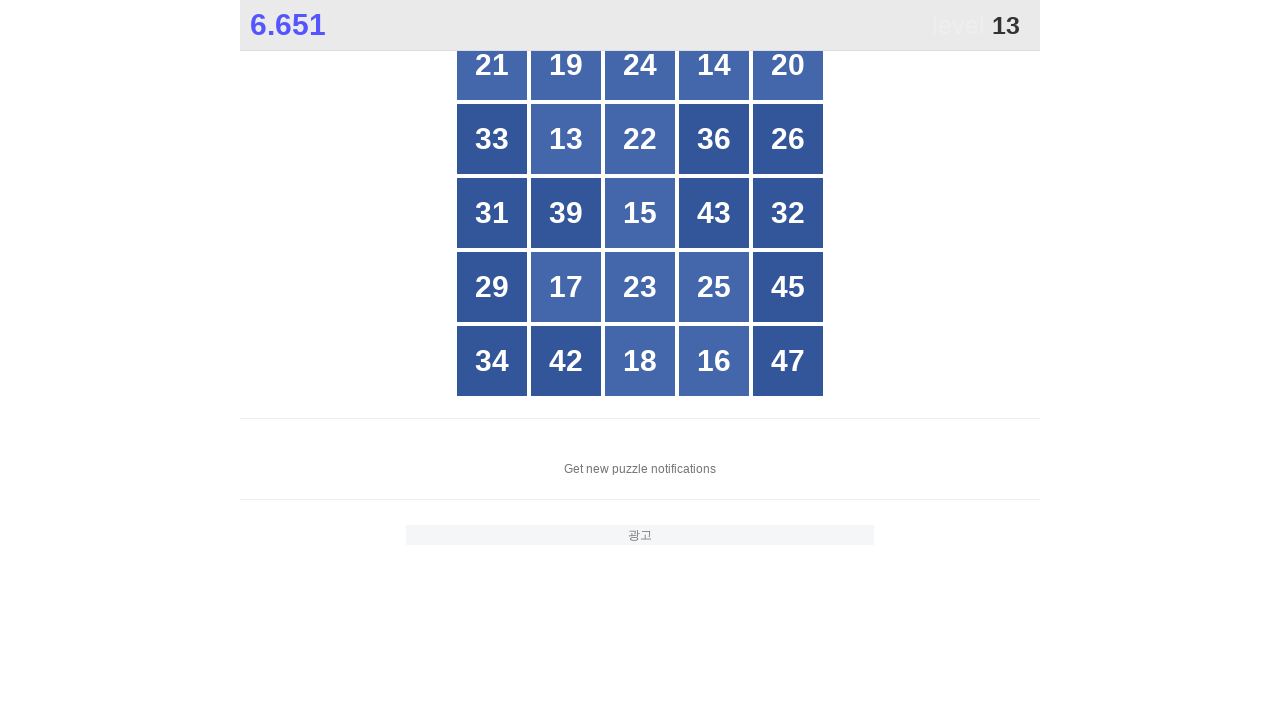

Clicked button with number 13 at (566, 139) on xpath=//*[@id="grid"]/div[*] >> nth=6
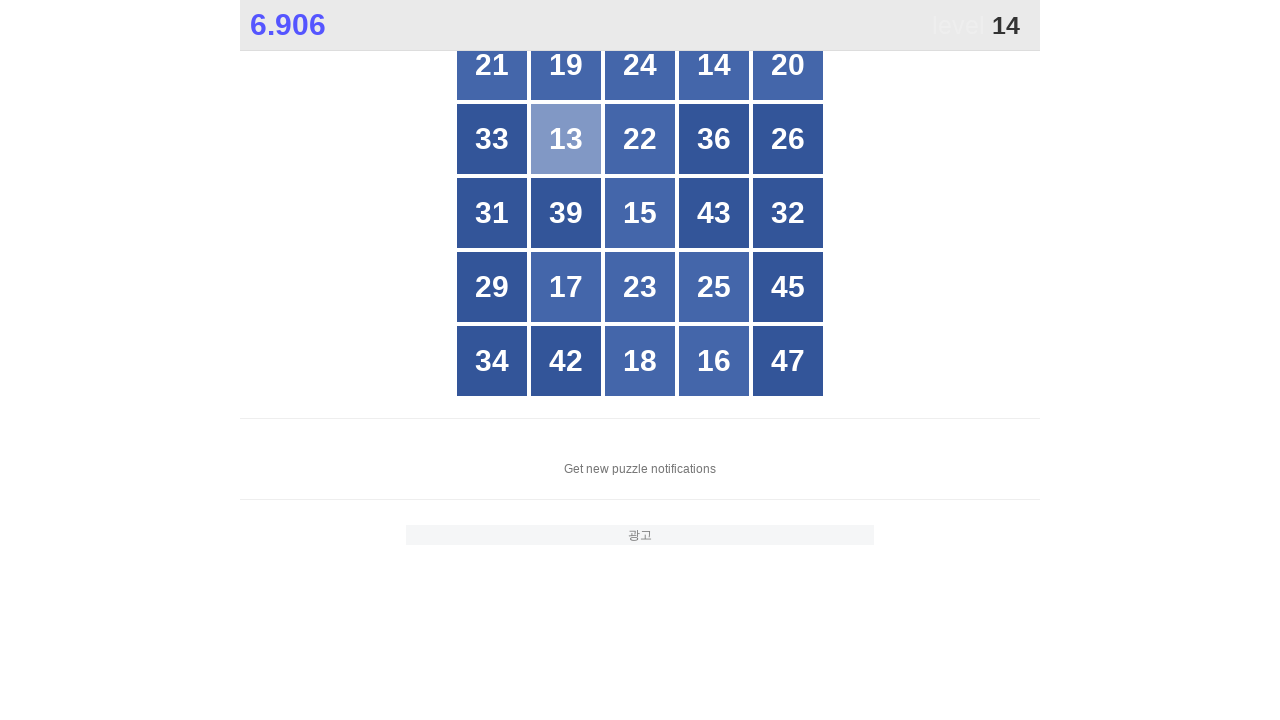

Located all grid buttons for number 14
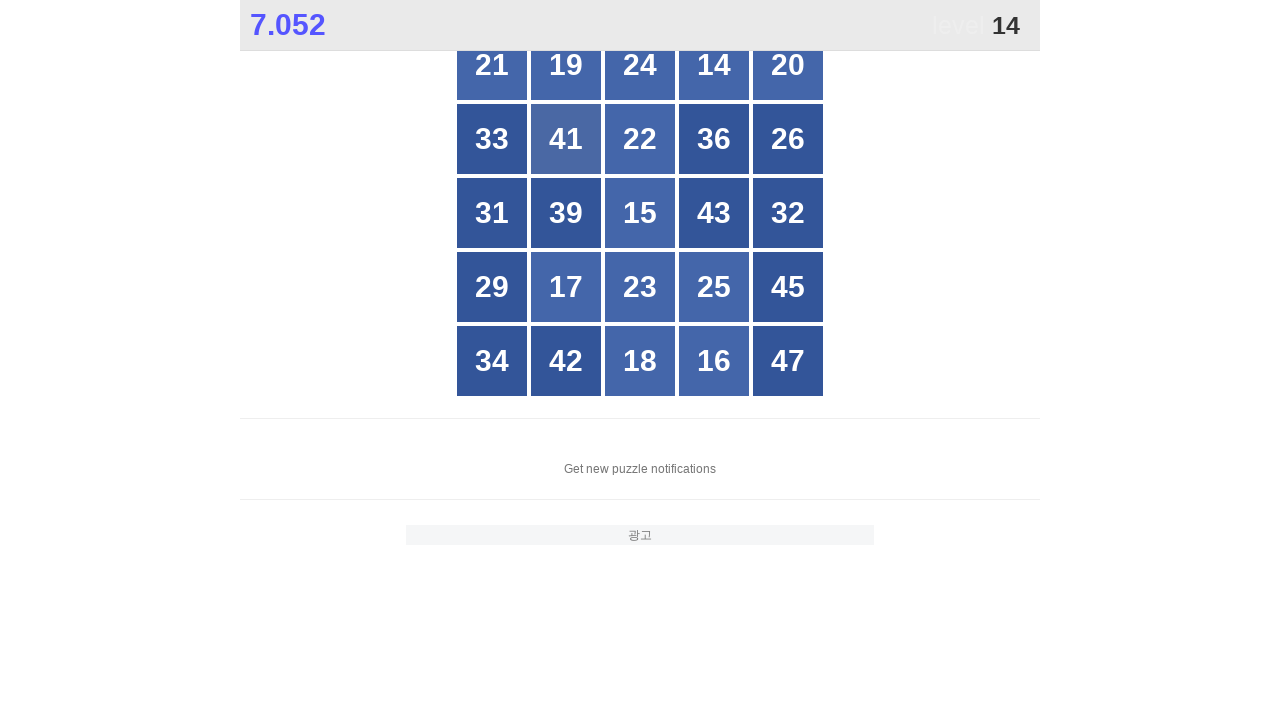

Clicked button with number 14 at (714, 65) on xpath=//*[@id="grid"]/div[*] >> nth=3
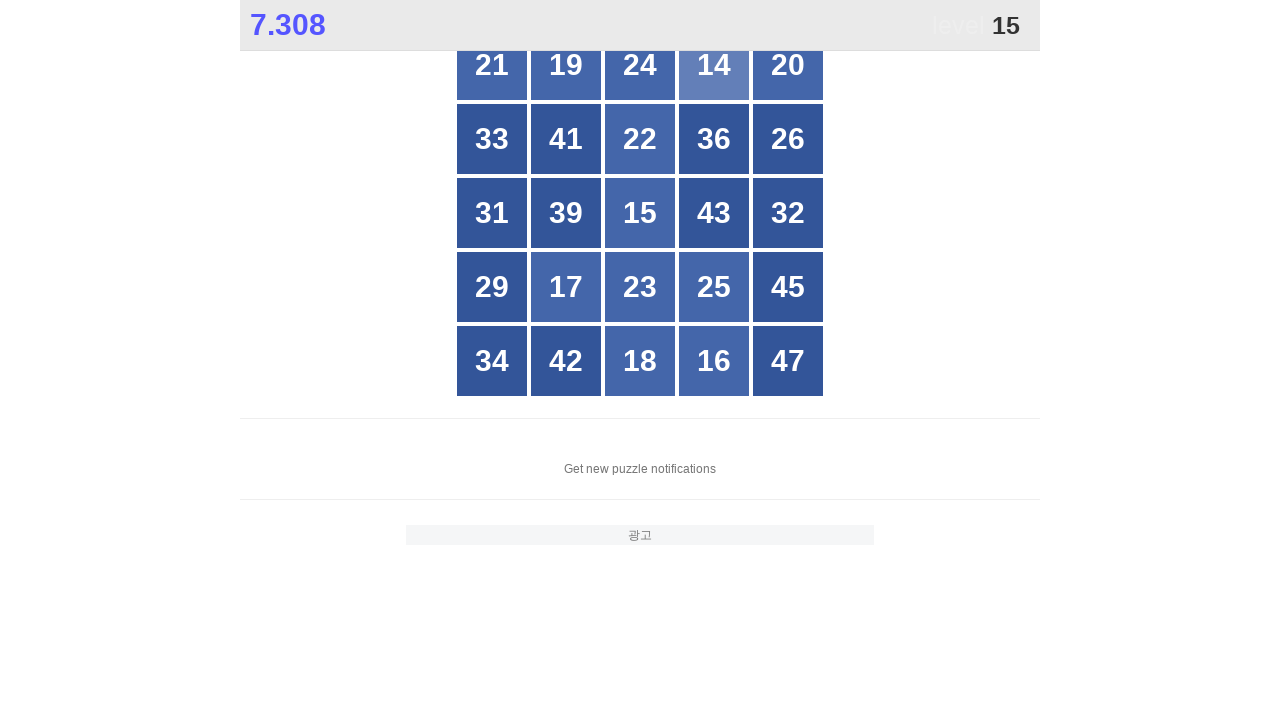

Located all grid buttons for number 15
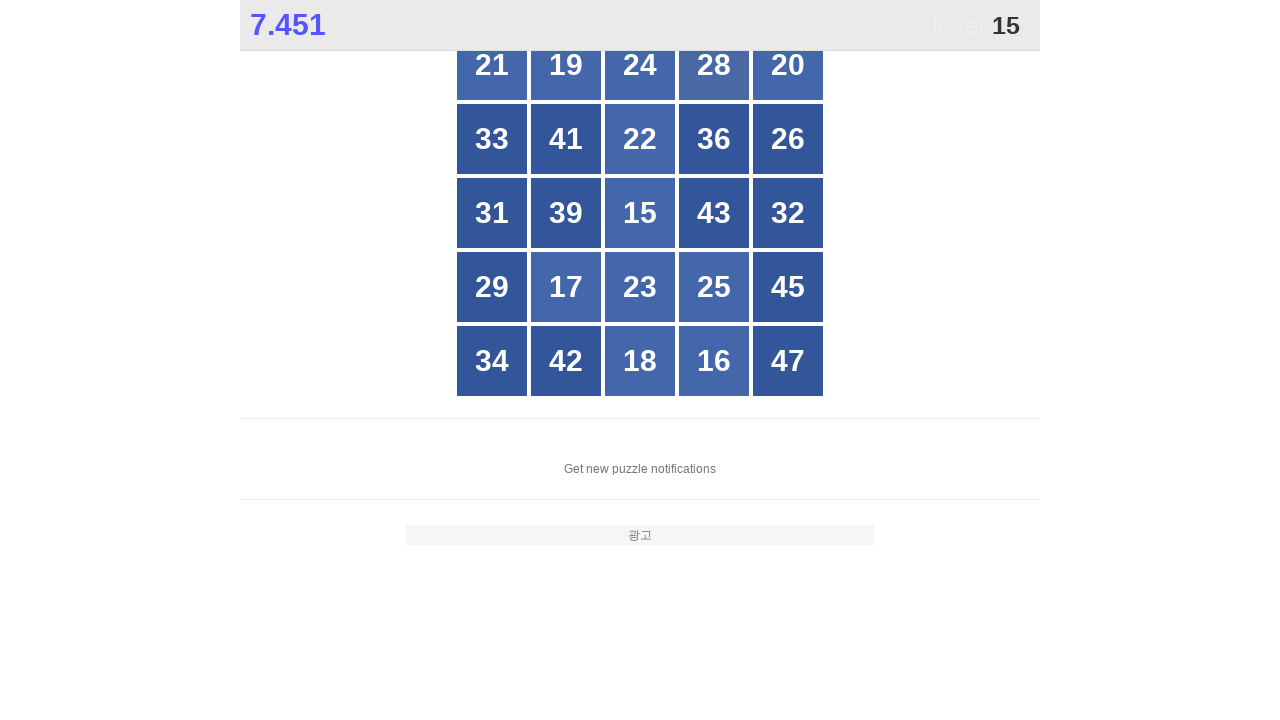

Clicked button with number 15 at (640, 213) on xpath=//*[@id="grid"]/div[*] >> nth=12
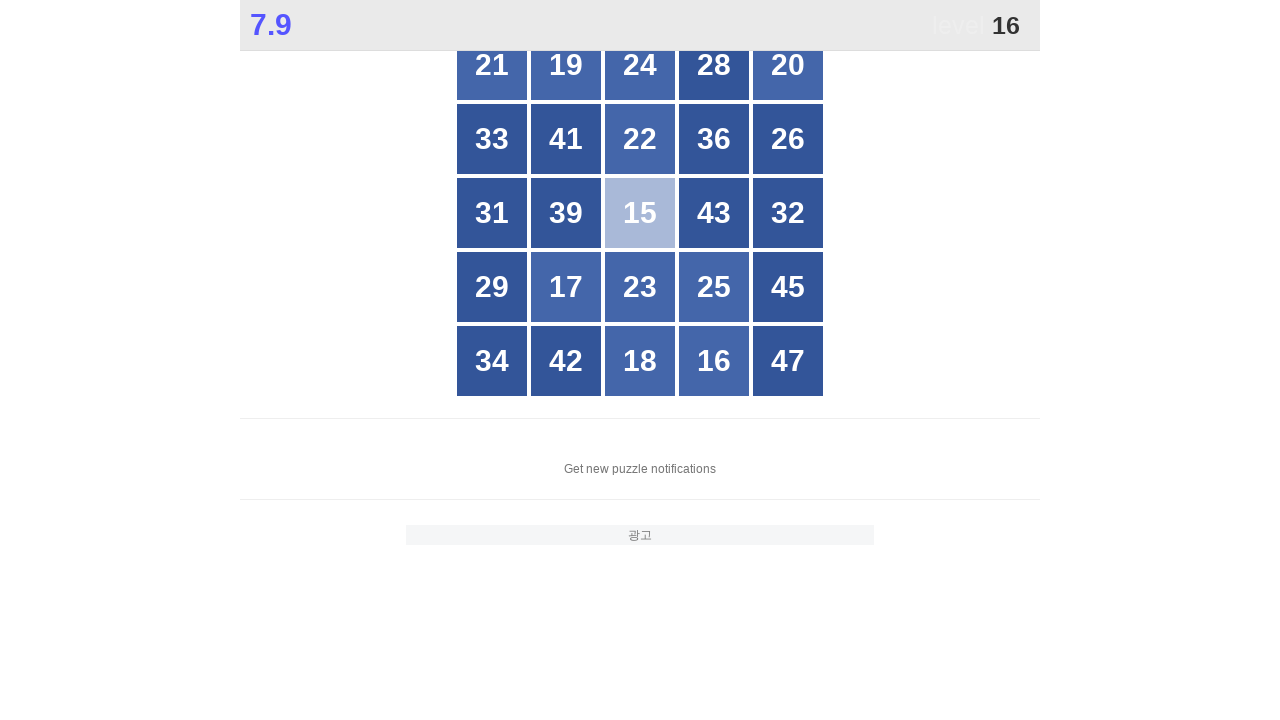

Located all grid buttons for number 16
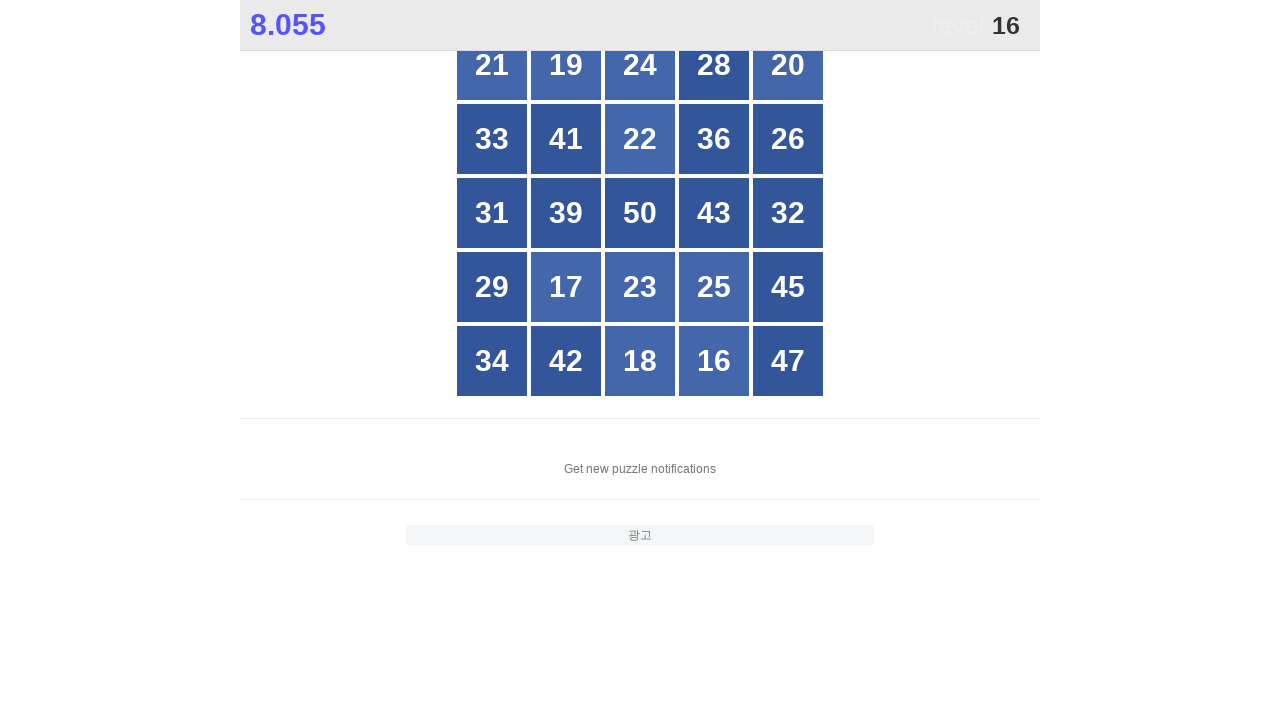

Clicked button with number 16 at (714, 361) on xpath=//*[@id="grid"]/div[*] >> nth=23
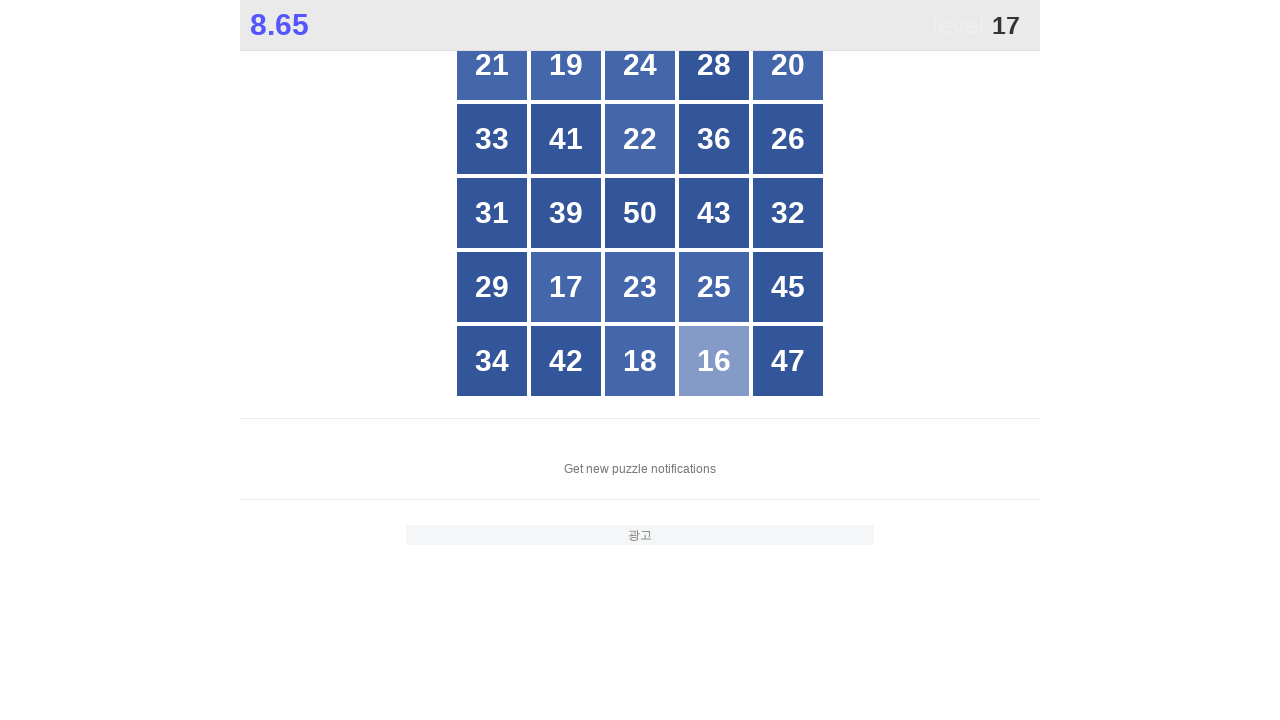

Located all grid buttons for number 17
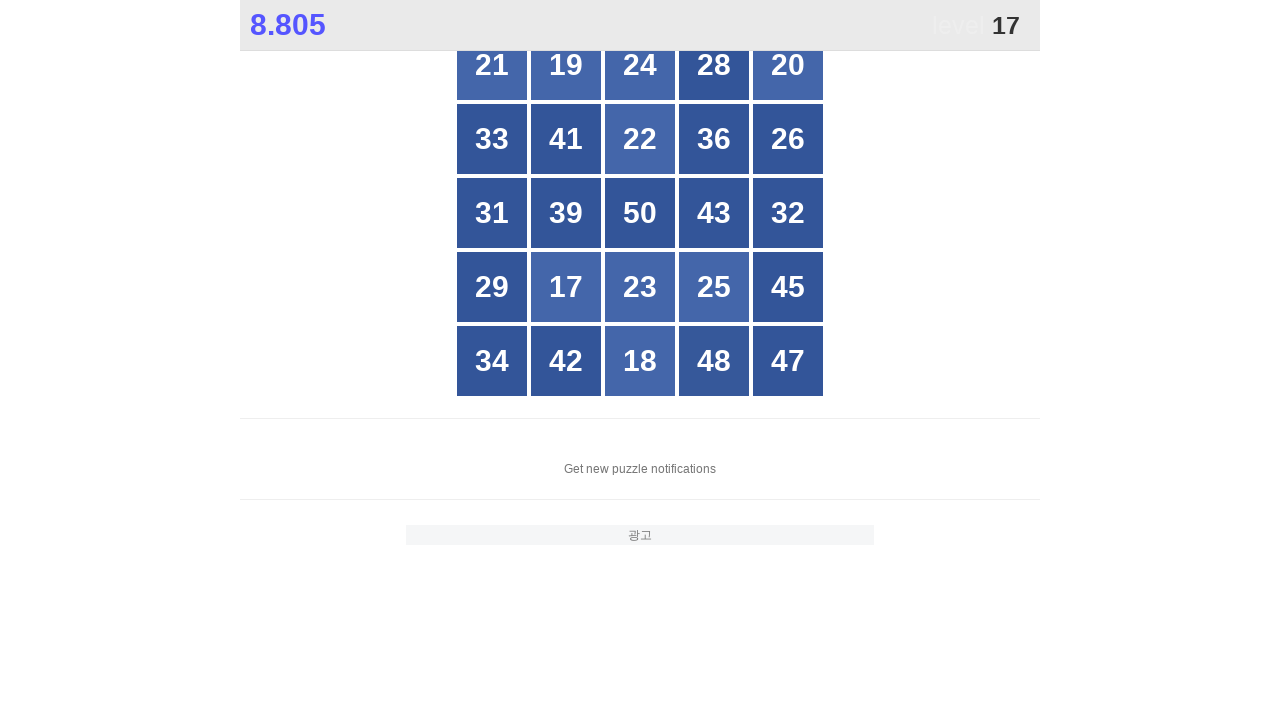

Clicked button with number 17 at (566, 287) on xpath=//*[@id="grid"]/div[*] >> nth=16
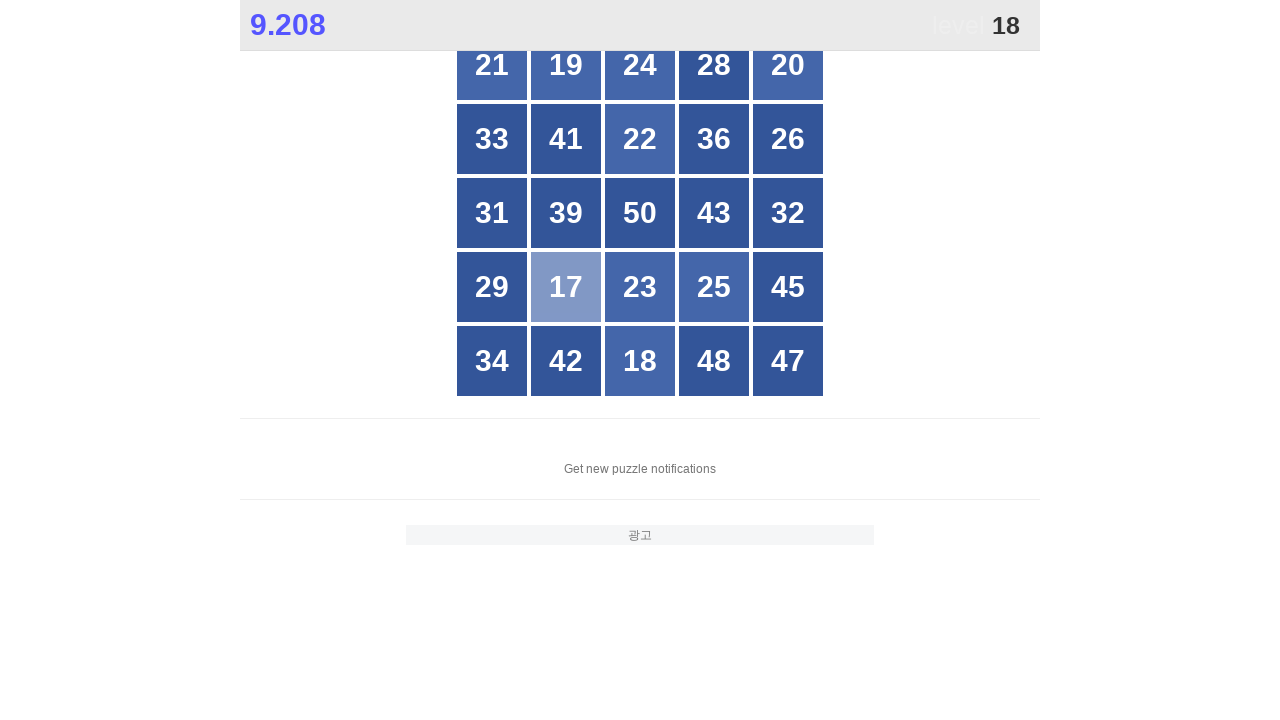

Located all grid buttons for number 18
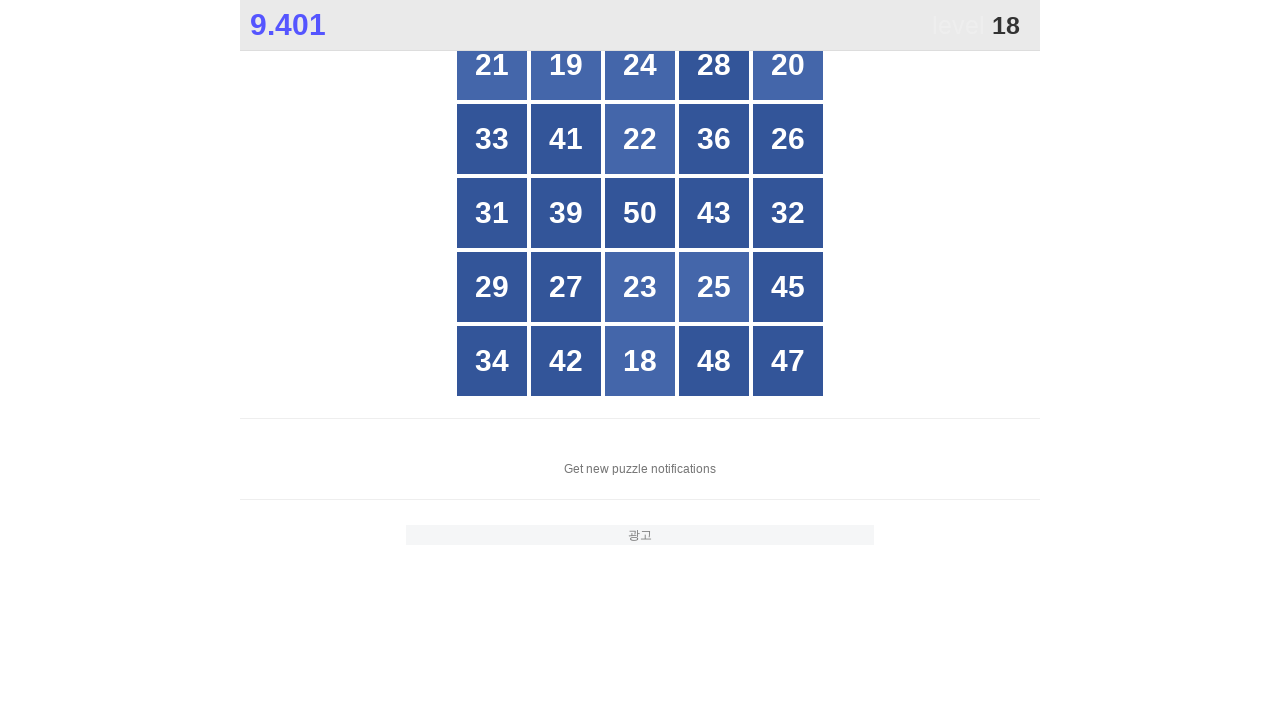

Clicked button with number 18 at (640, 361) on xpath=//*[@id="grid"]/div[*] >> nth=22
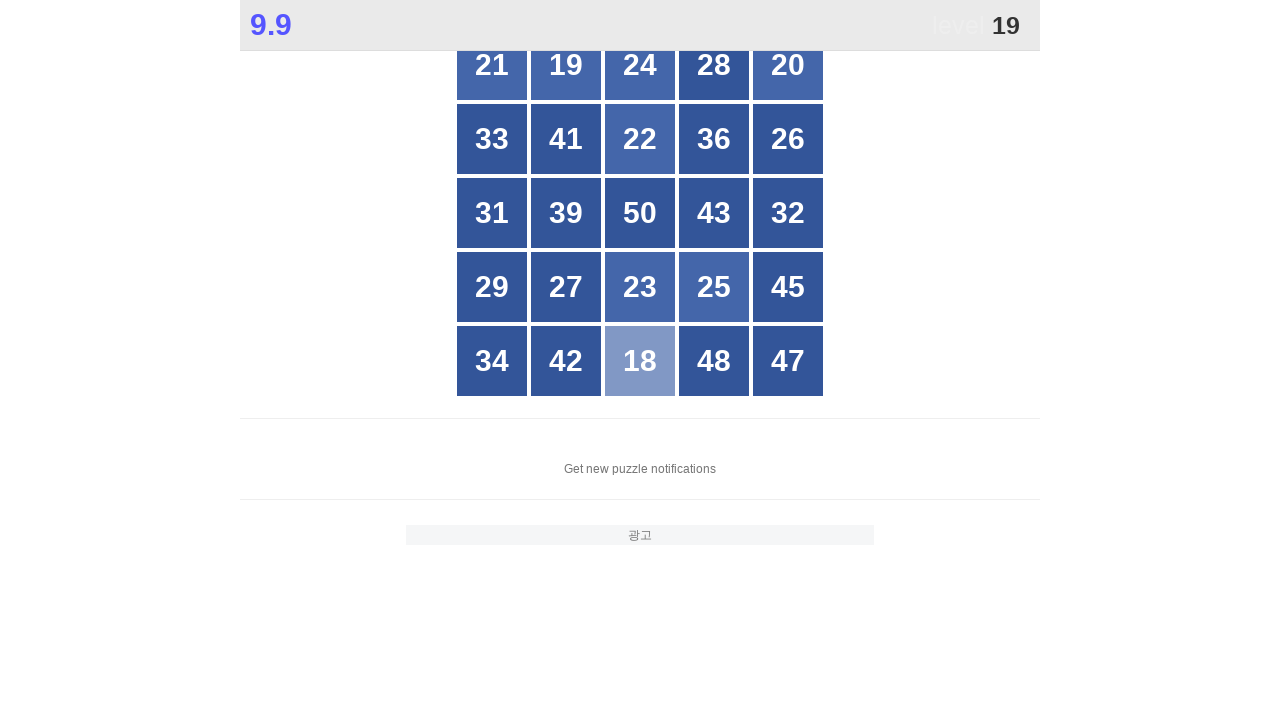

Located all grid buttons for number 19
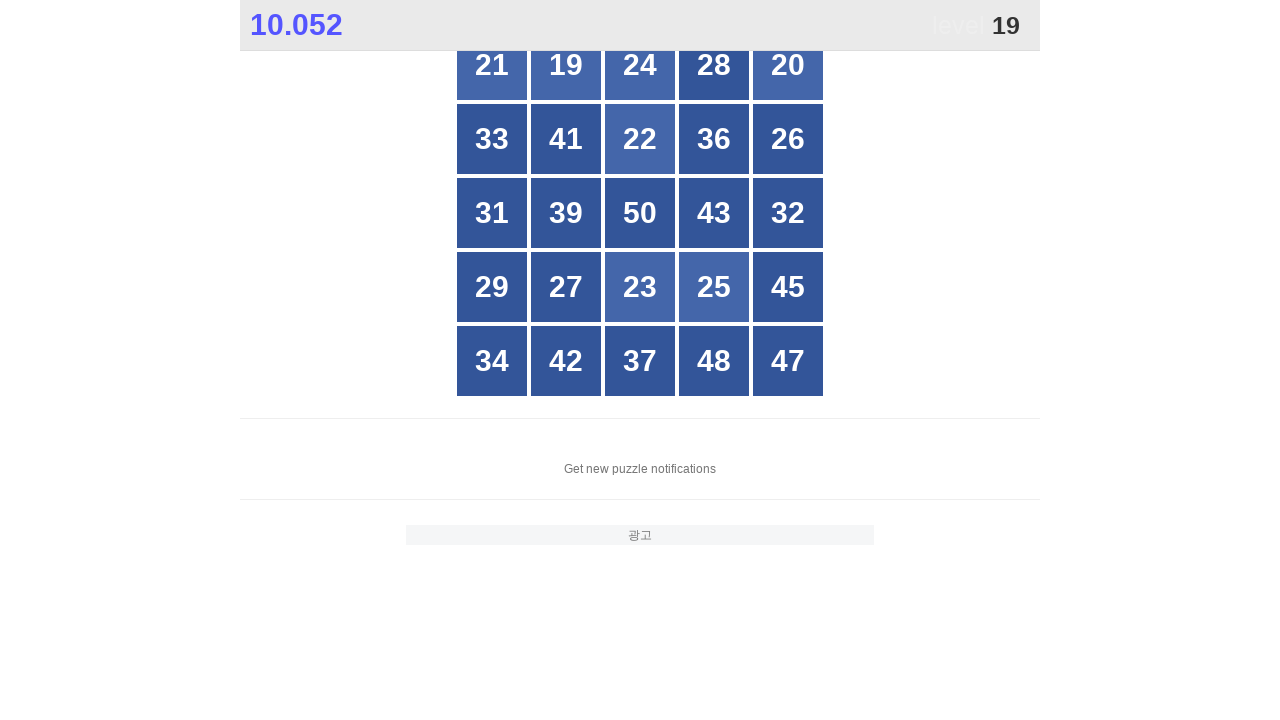

Clicked button with number 19 at (566, 65) on xpath=//*[@id="grid"]/div[*] >> nth=1
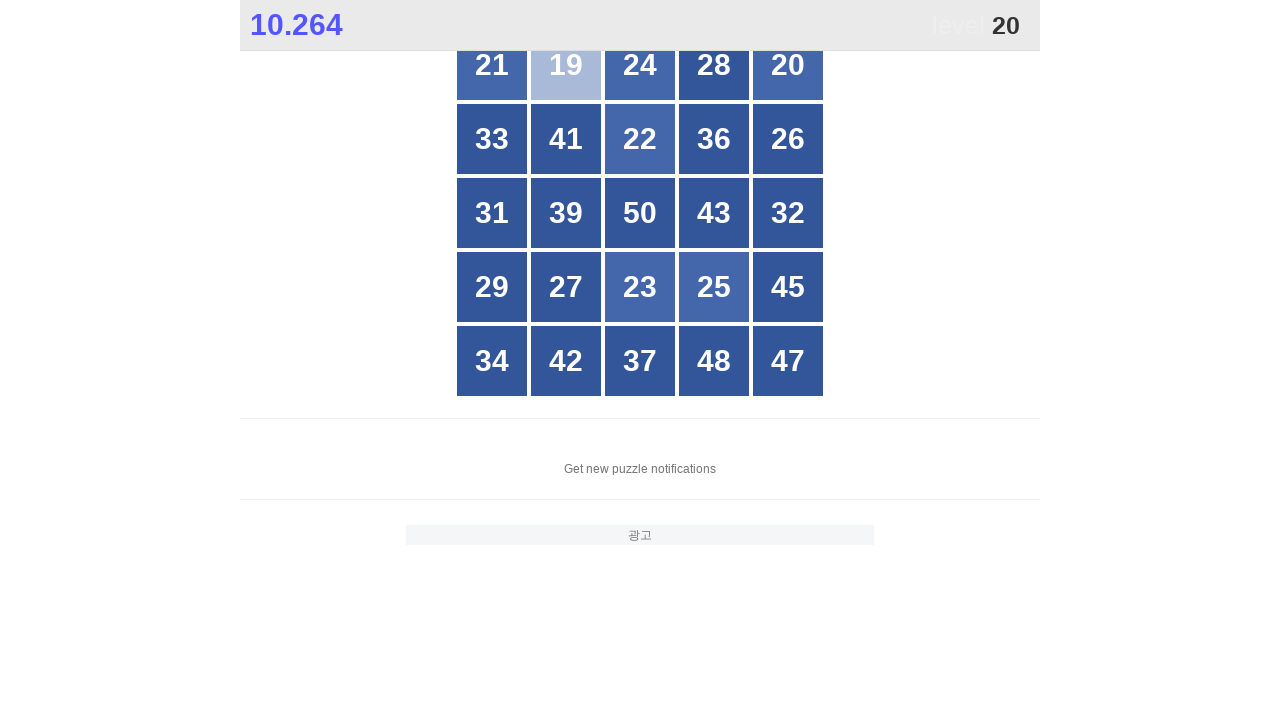

Located all grid buttons for number 20
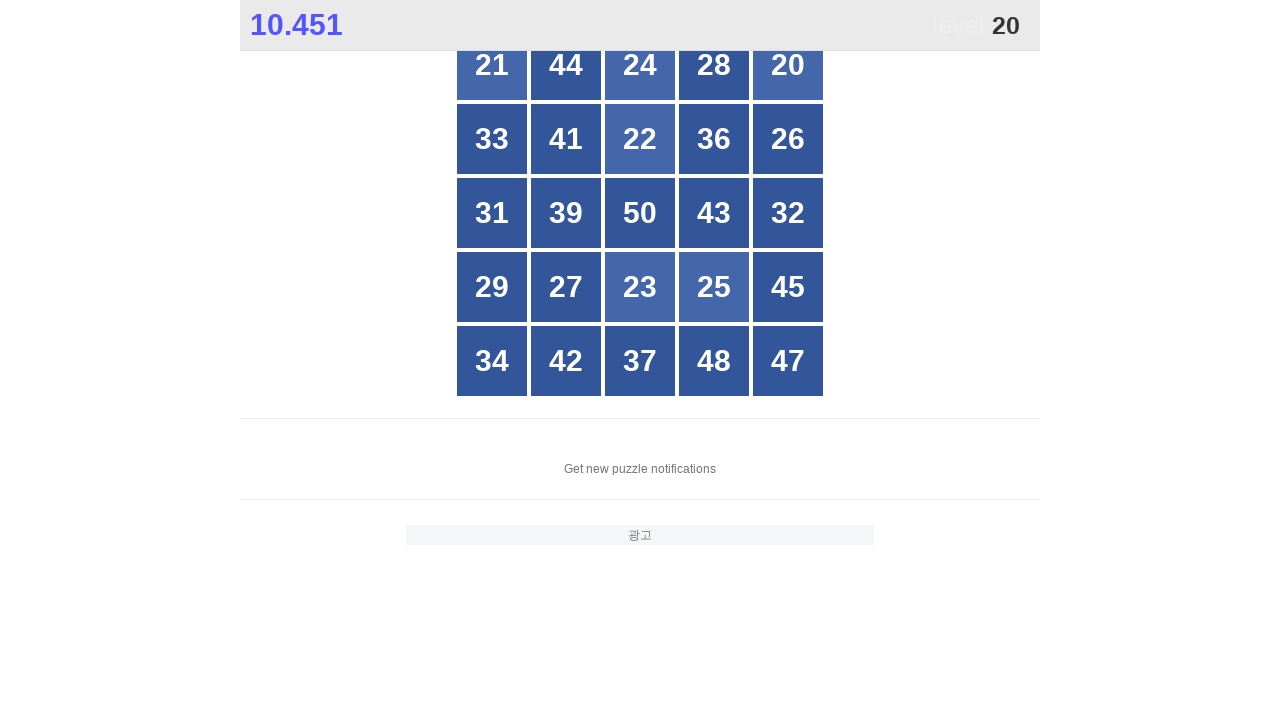

Clicked button with number 20 at (788, 65) on xpath=//*[@id="grid"]/div[*] >> nth=4
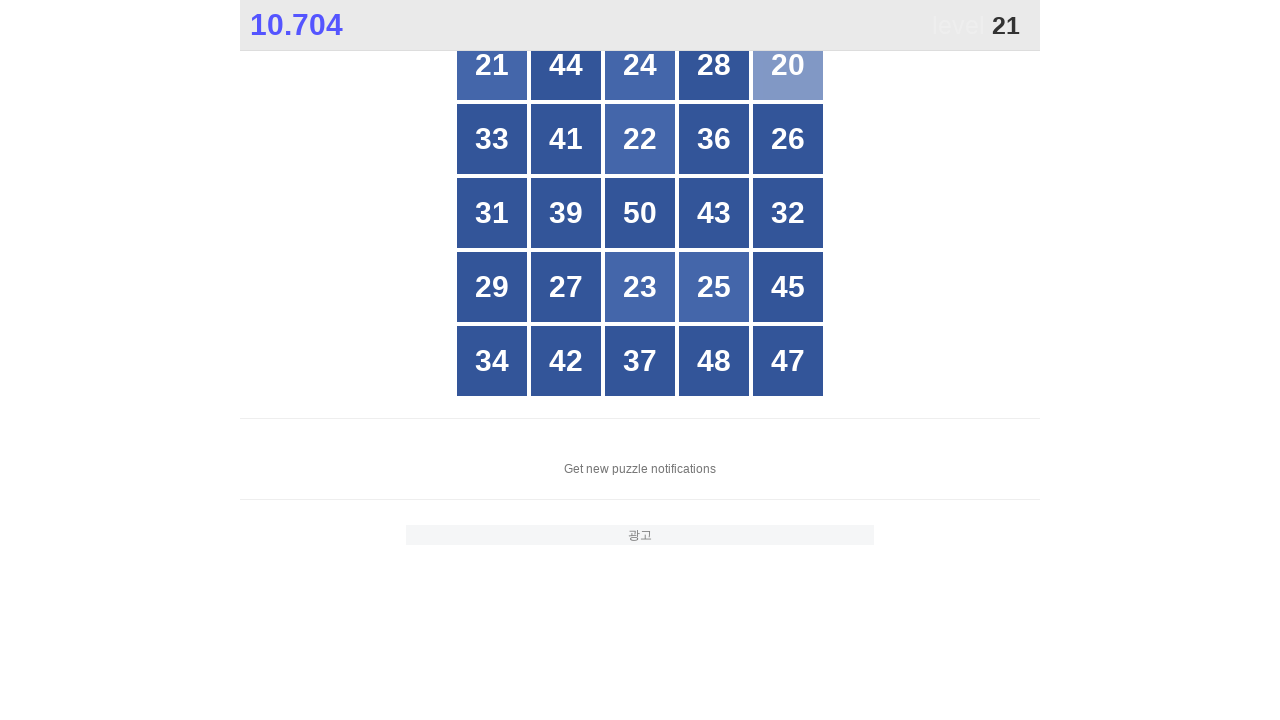

Located all grid buttons for number 21
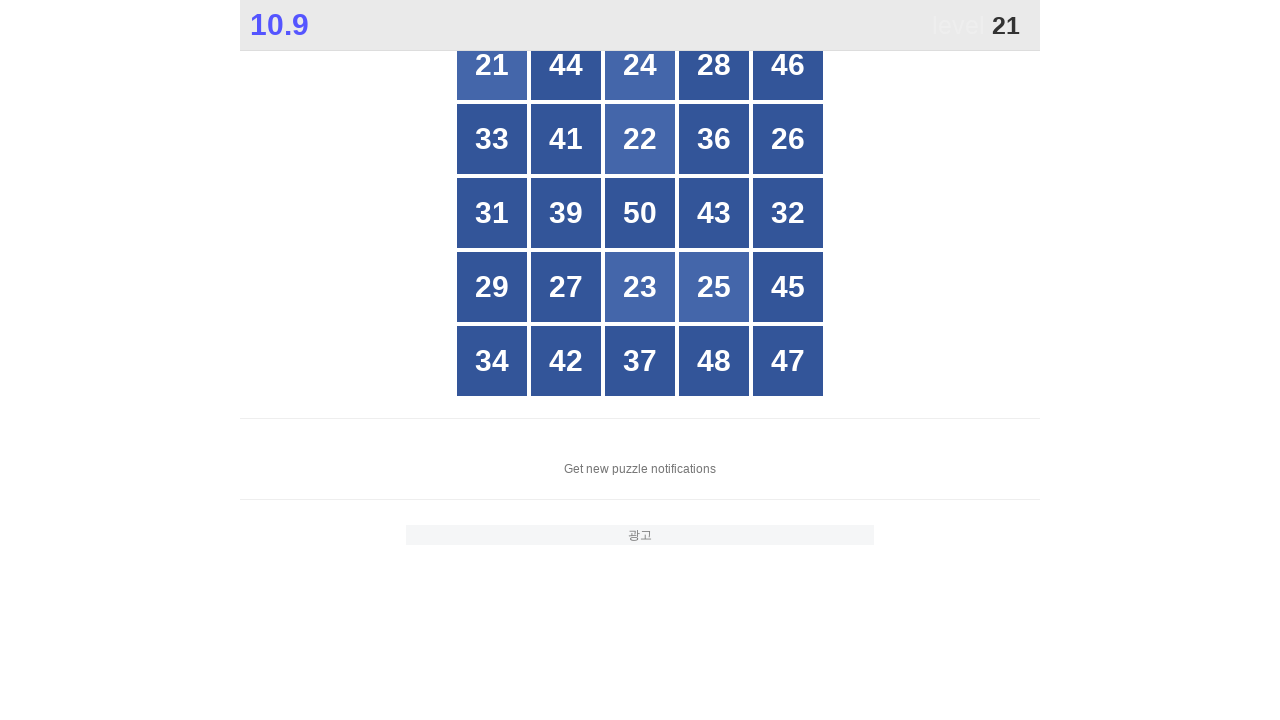

Clicked button with number 21 at (492, 65) on xpath=//*[@id="grid"]/div[*] >> nth=0
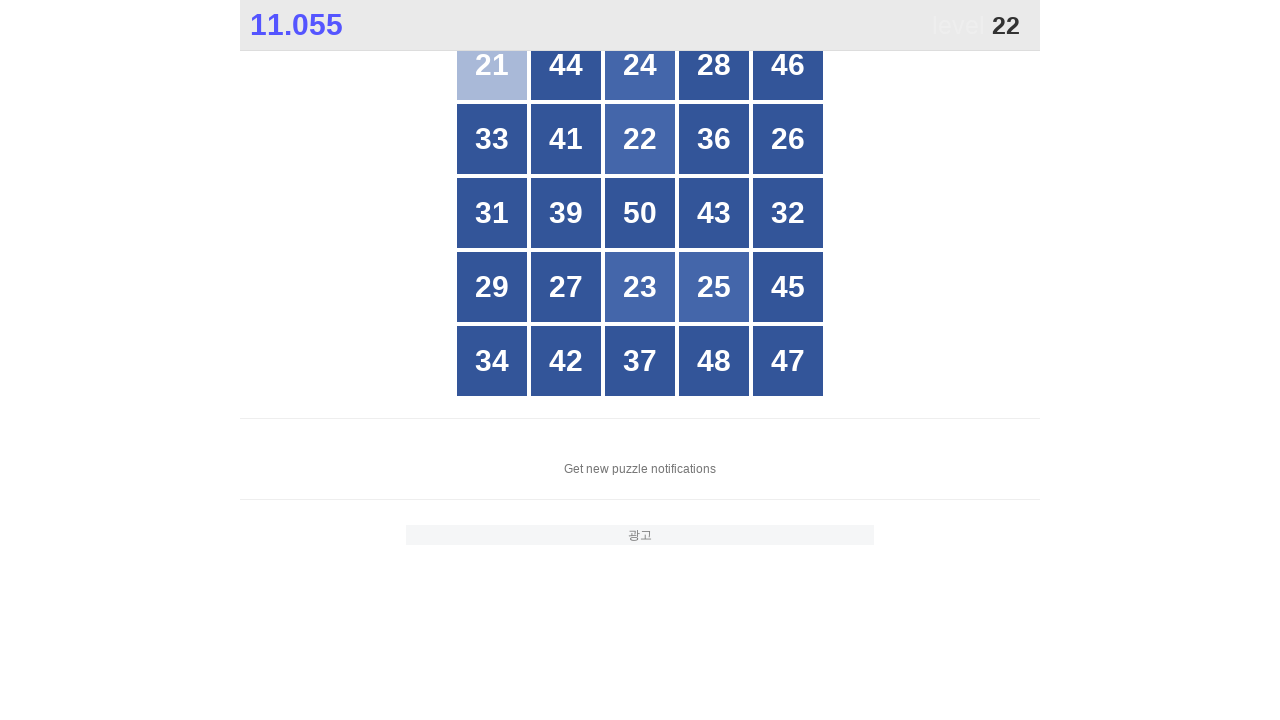

Located all grid buttons for number 22
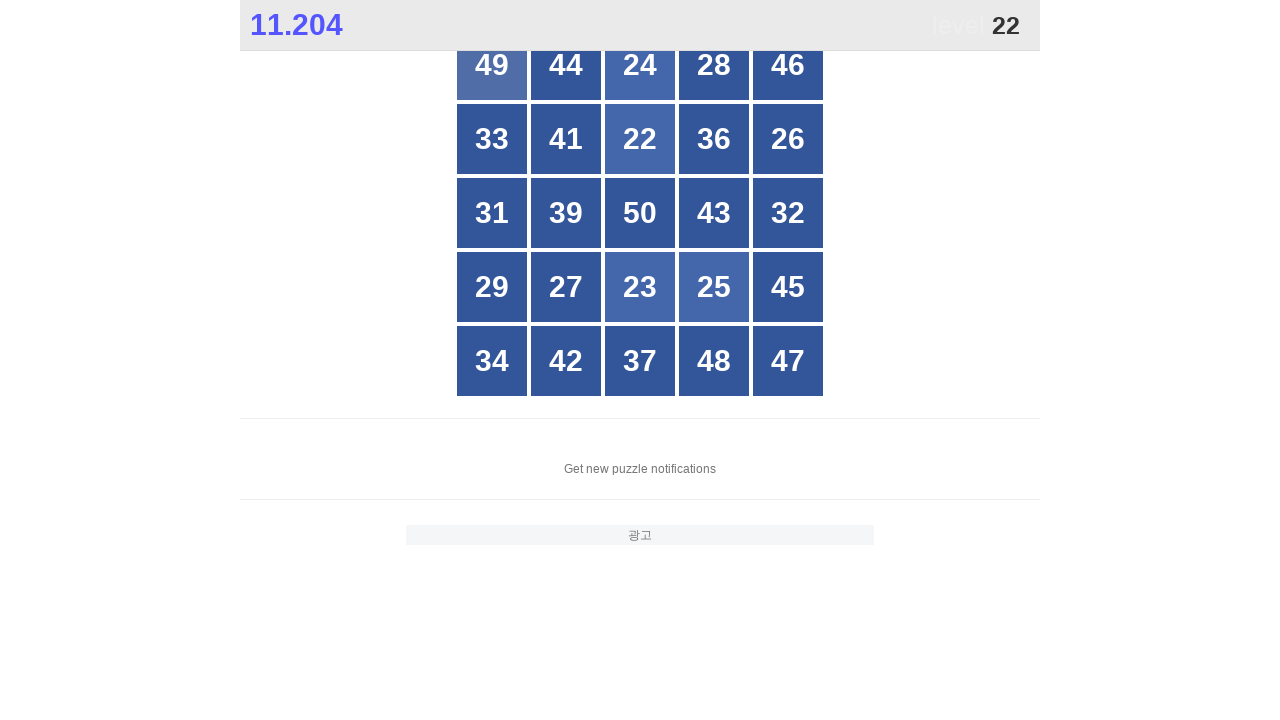

Clicked button with number 22 at (640, 139) on xpath=//*[@id="grid"]/div[*] >> nth=7
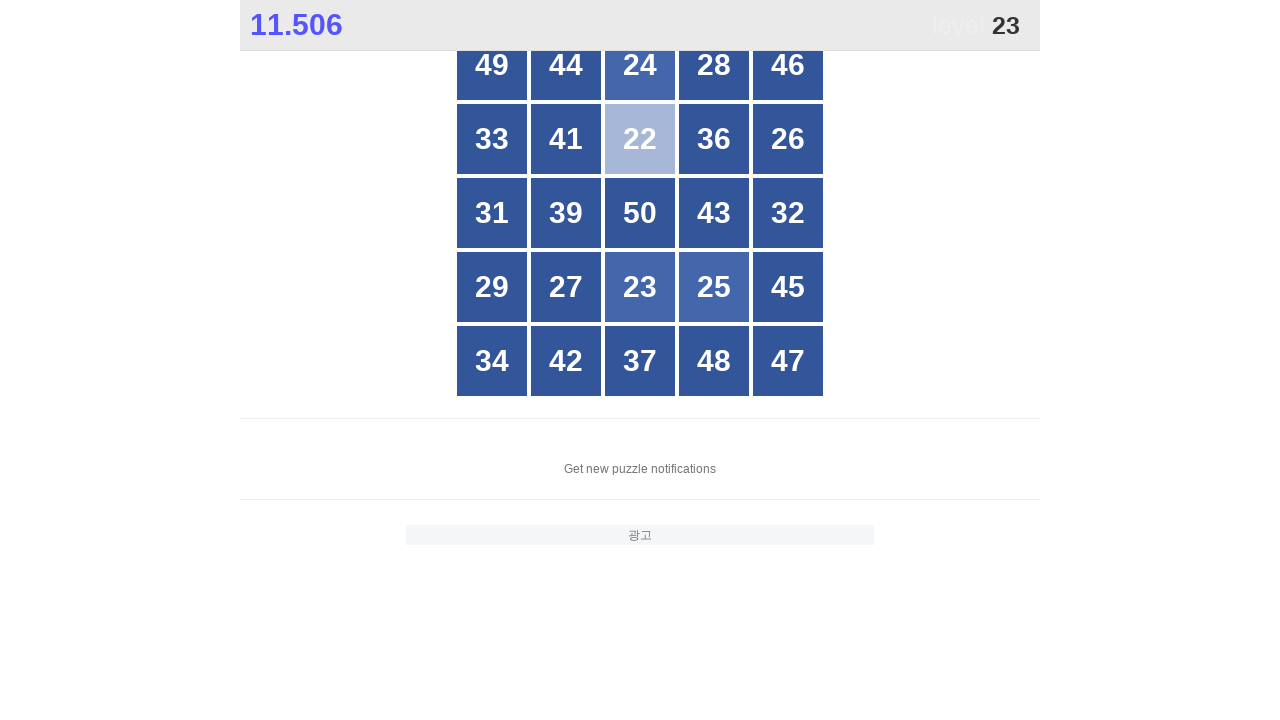

Located all grid buttons for number 23
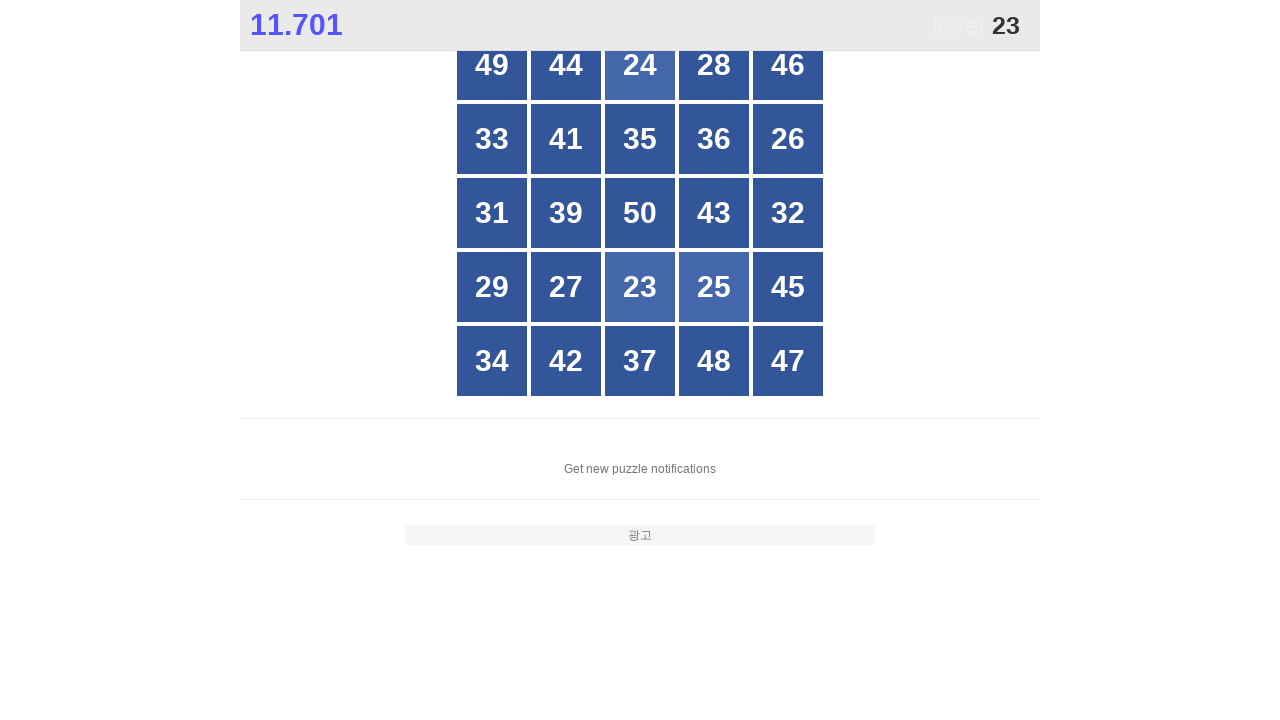

Clicked button with number 23 at (640, 287) on xpath=//*[@id="grid"]/div[*] >> nth=17
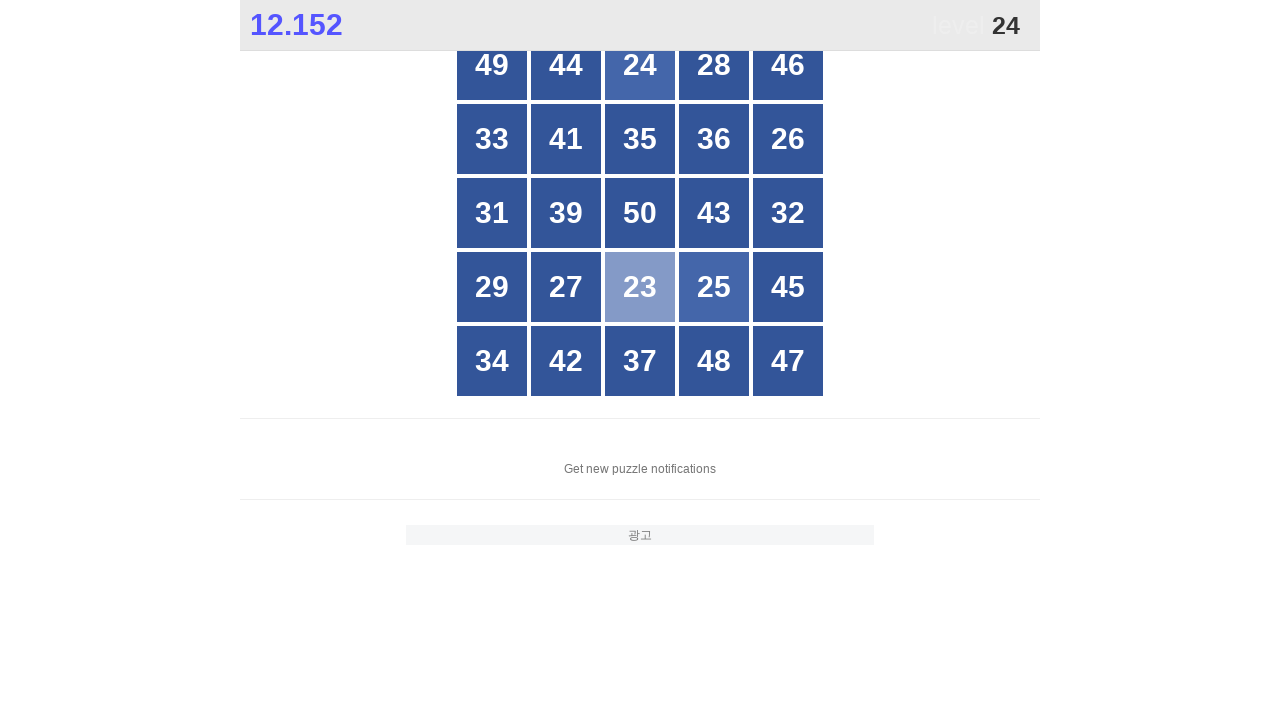

Located all grid buttons for number 24
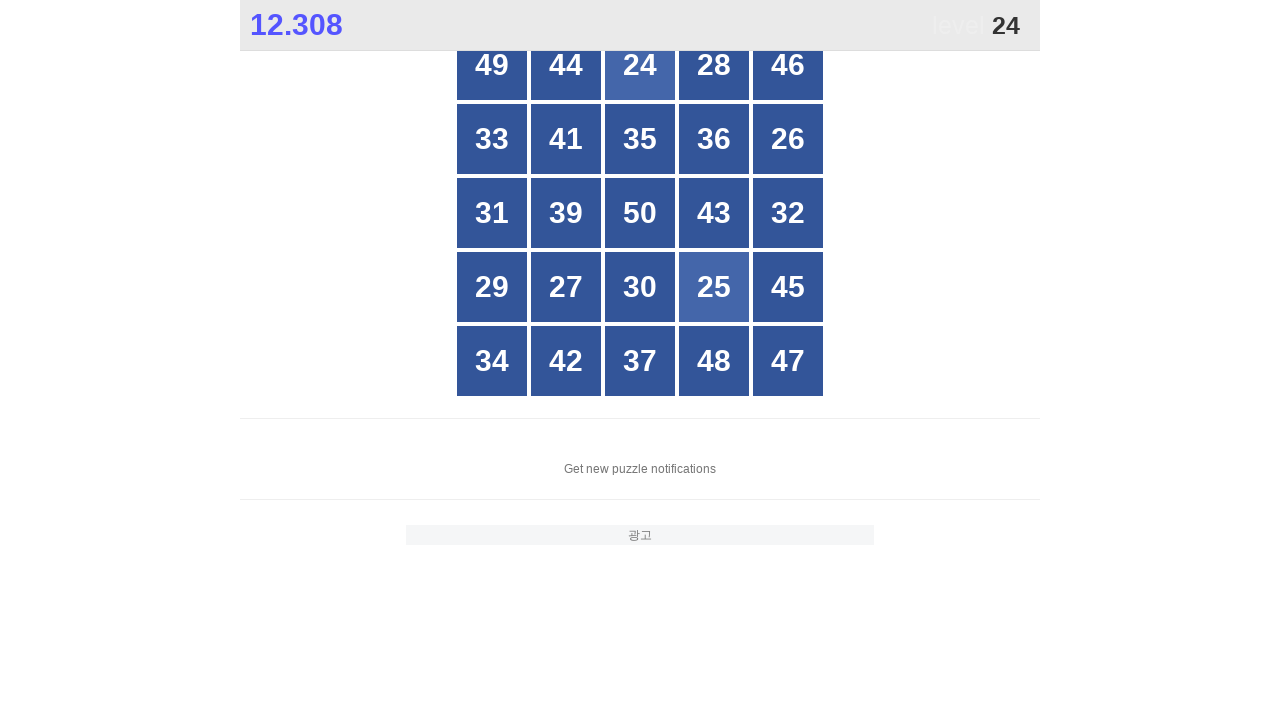

Clicked button with number 24 at (640, 65) on xpath=//*[@id="grid"]/div[*] >> nth=2
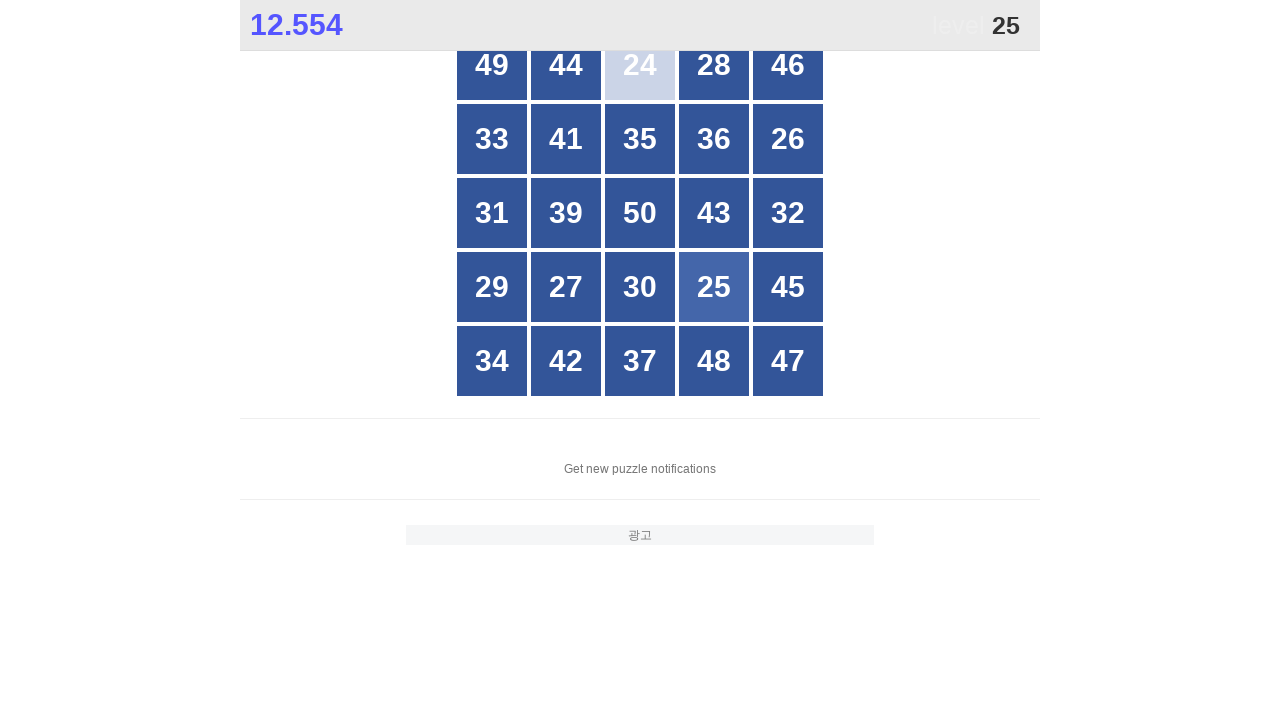

Located all grid buttons for number 25
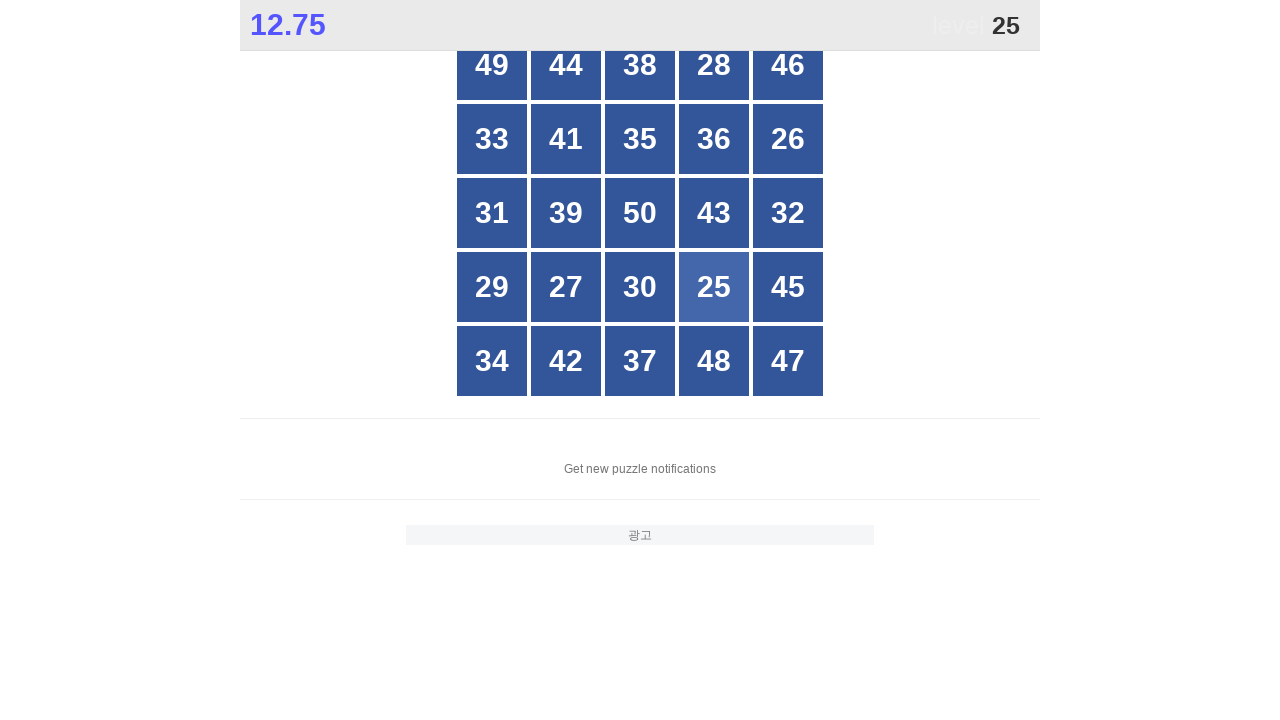

Clicked button with number 25 at (714, 287) on xpath=//*[@id="grid"]/div[*] >> nth=18
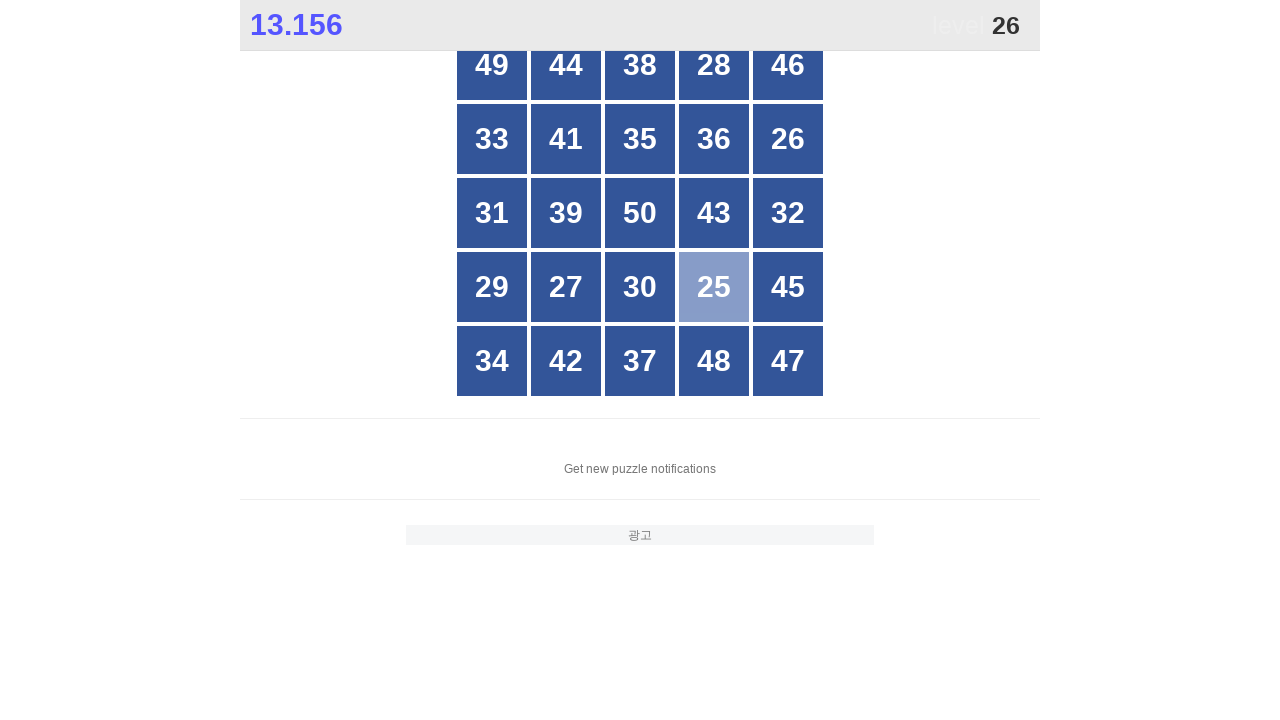

Located all grid buttons for number 26
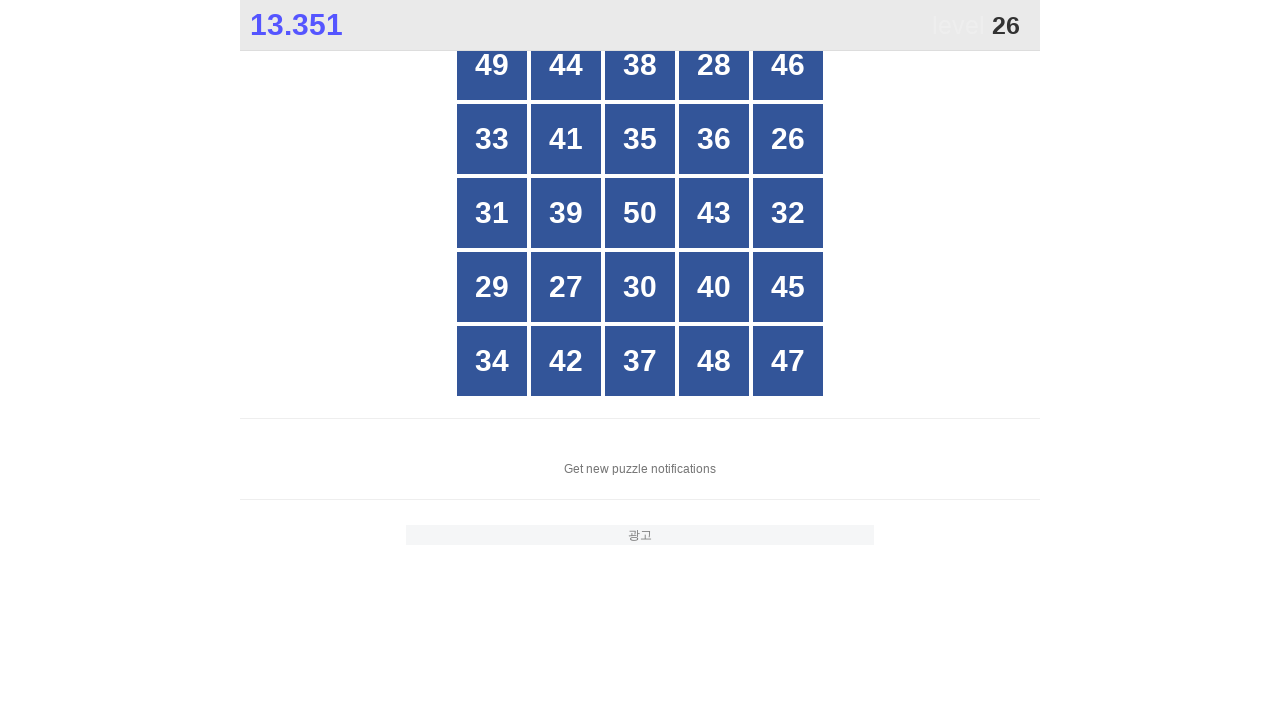

Clicked button with number 26 at (788, 139) on xpath=//*[@id="grid"]/div[*] >> nth=9
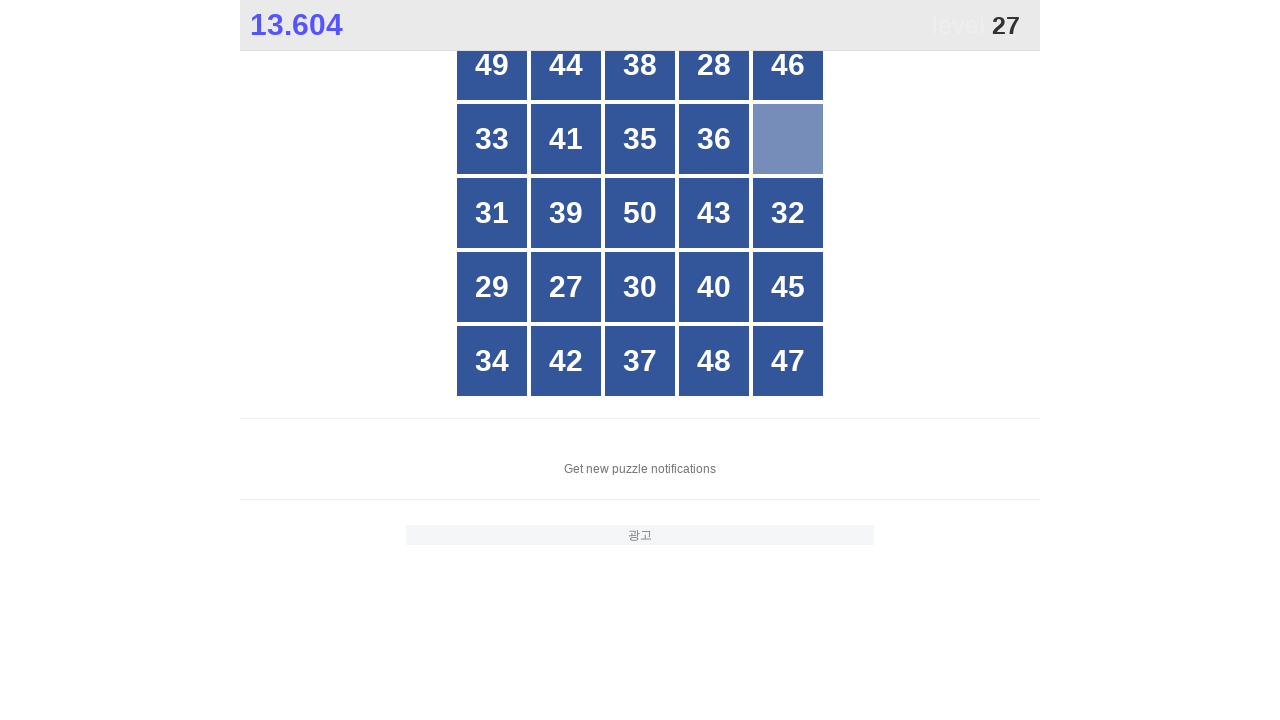

Located all grid buttons for number 27
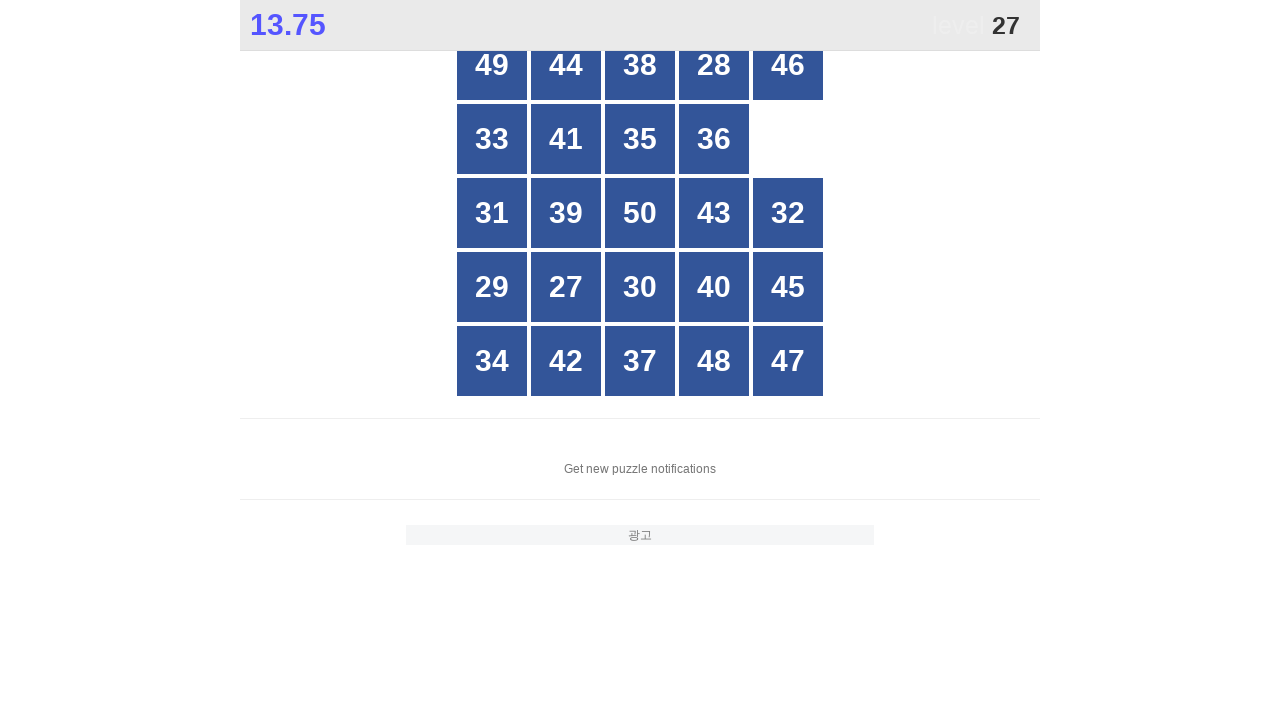

Clicked button with number 27 at (566, 287) on xpath=//*[@id="grid"]/div[*] >> nth=15
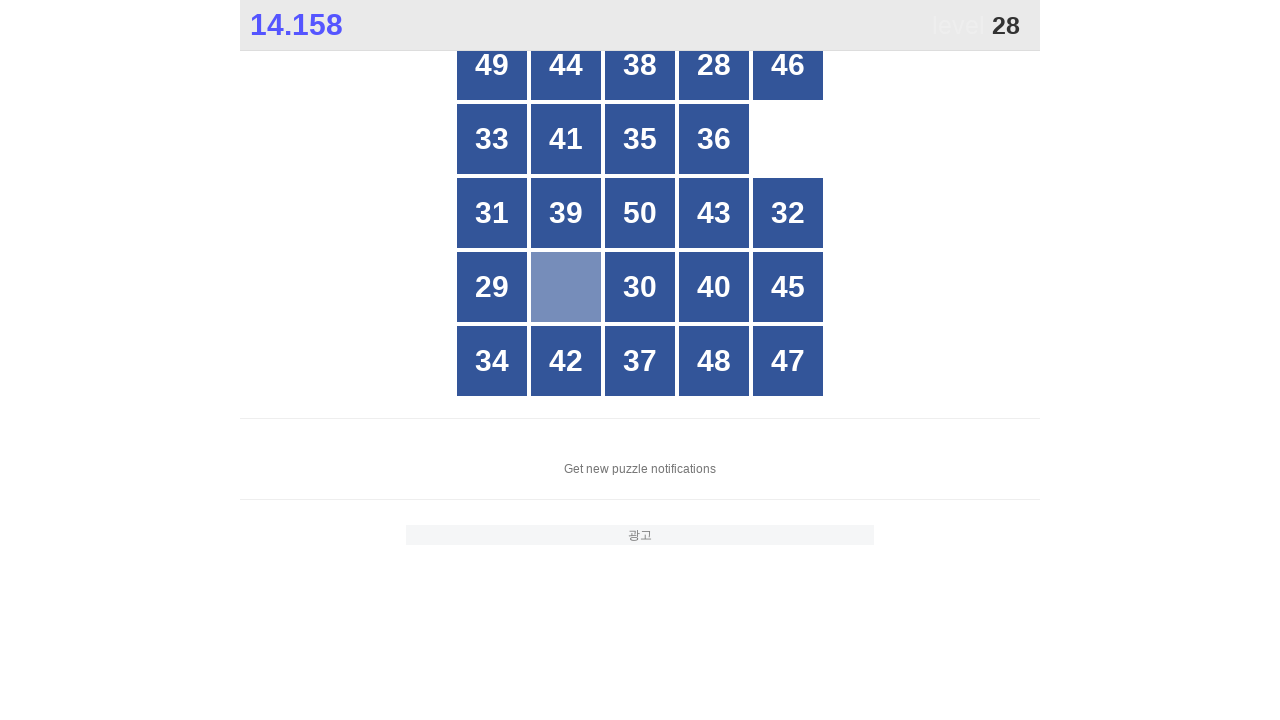

Located all grid buttons for number 28
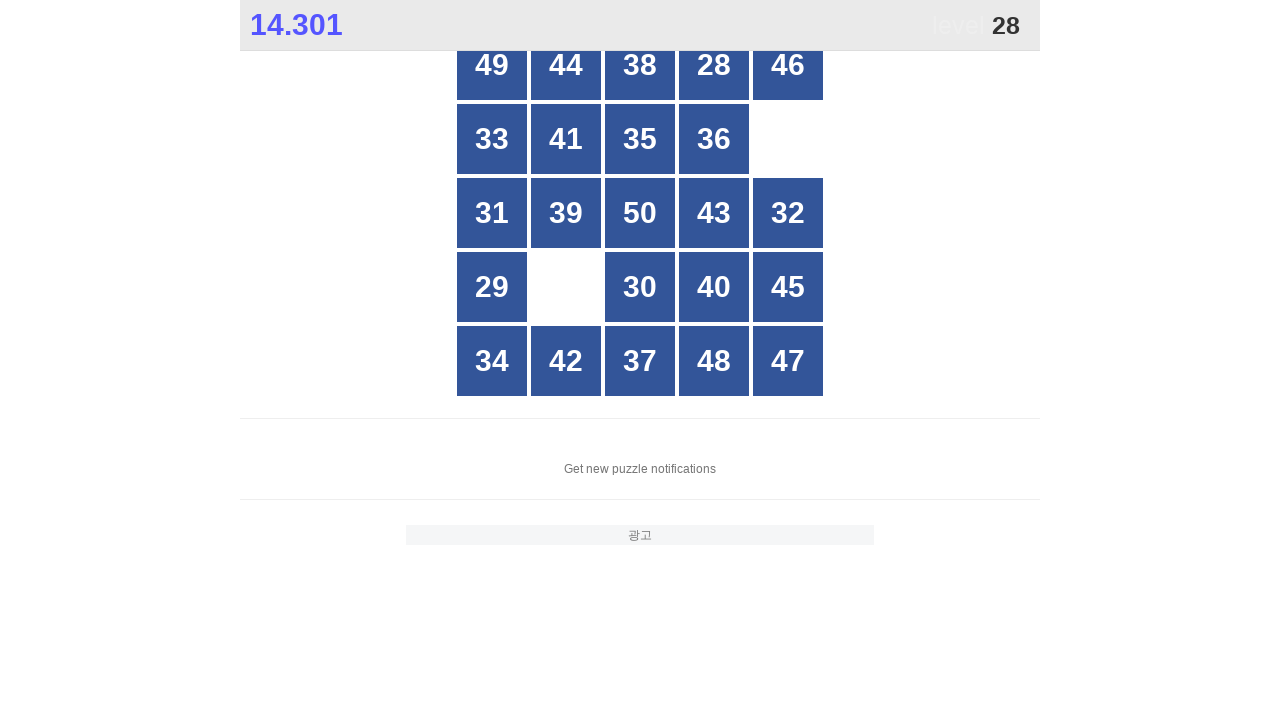

Clicked button with number 28 at (714, 65) on xpath=//*[@id="grid"]/div[*] >> nth=3
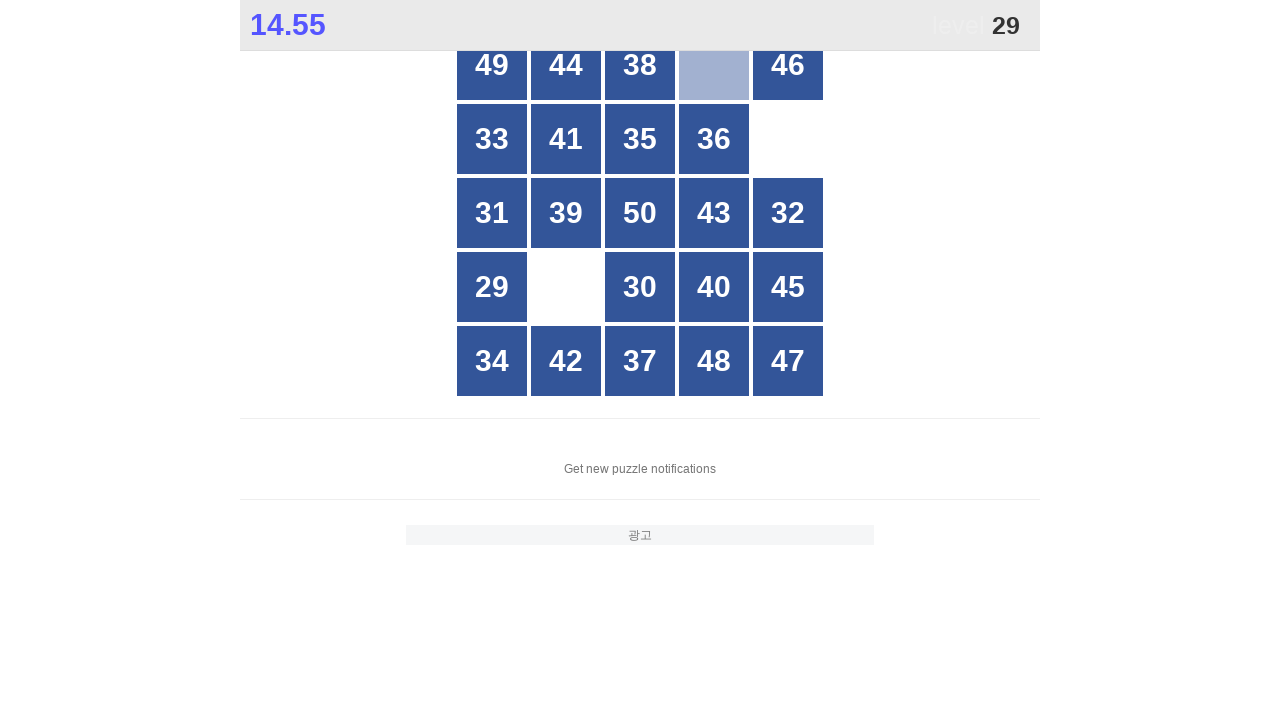

Located all grid buttons for number 29
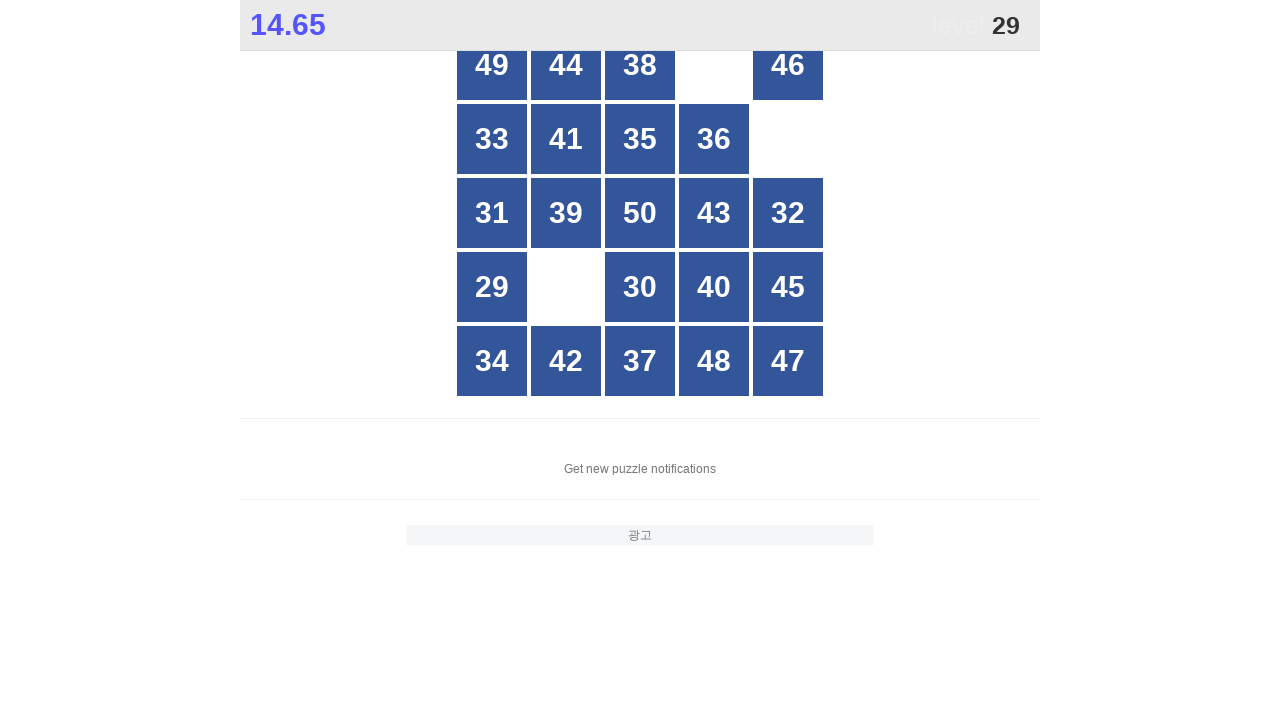

Clicked button with number 29 at (492, 287) on xpath=//*[@id="grid"]/div[*] >> nth=13
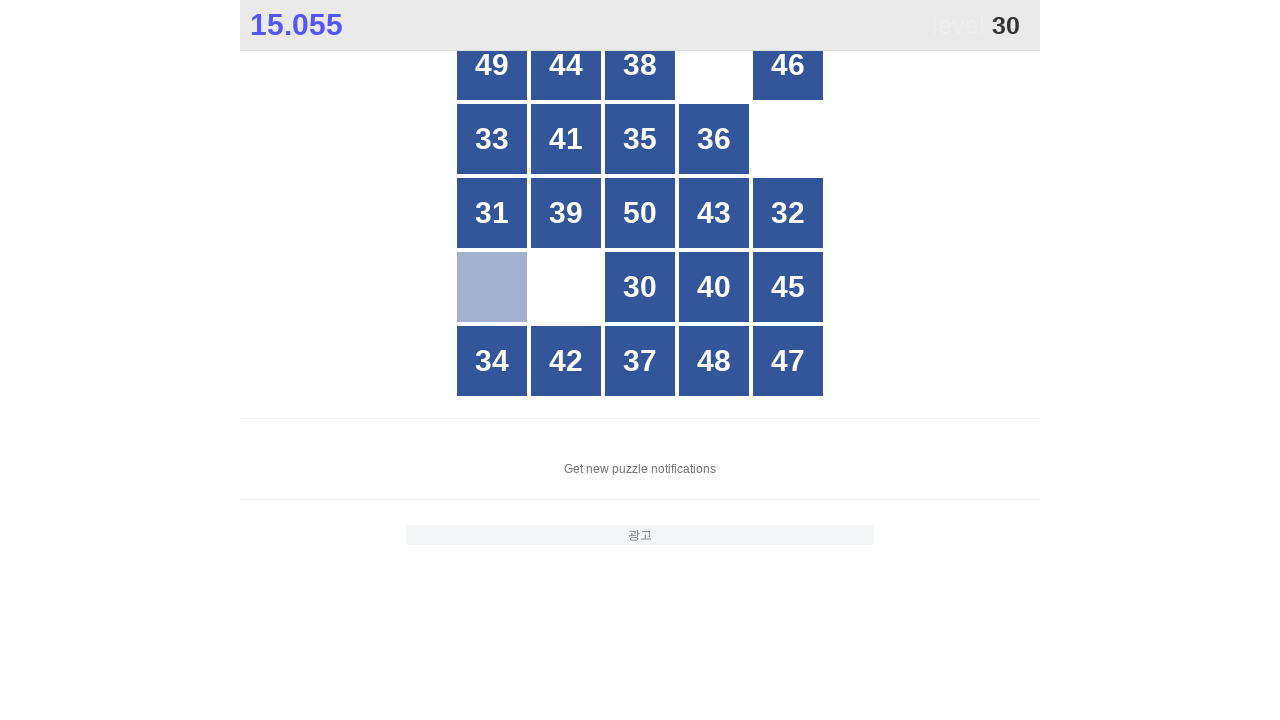

Located all grid buttons for number 30
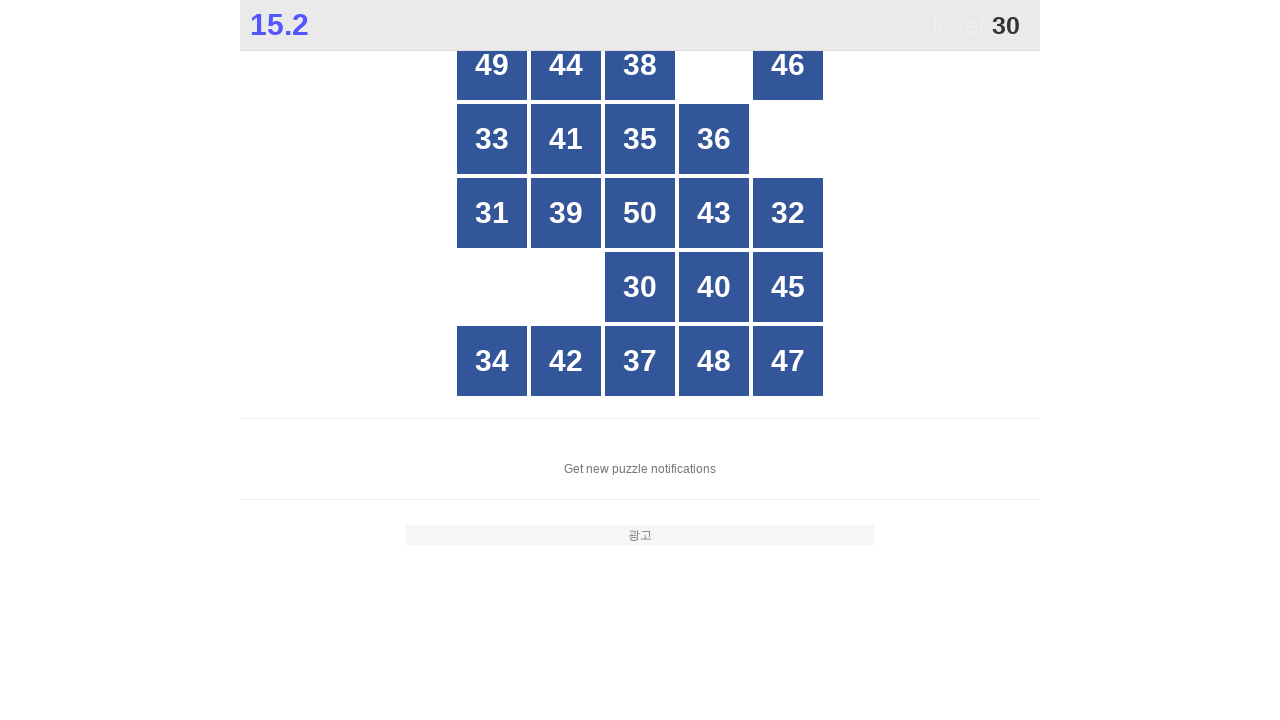

Clicked button with number 30 at (640, 287) on xpath=//*[@id="grid"]/div[*] >> nth=13
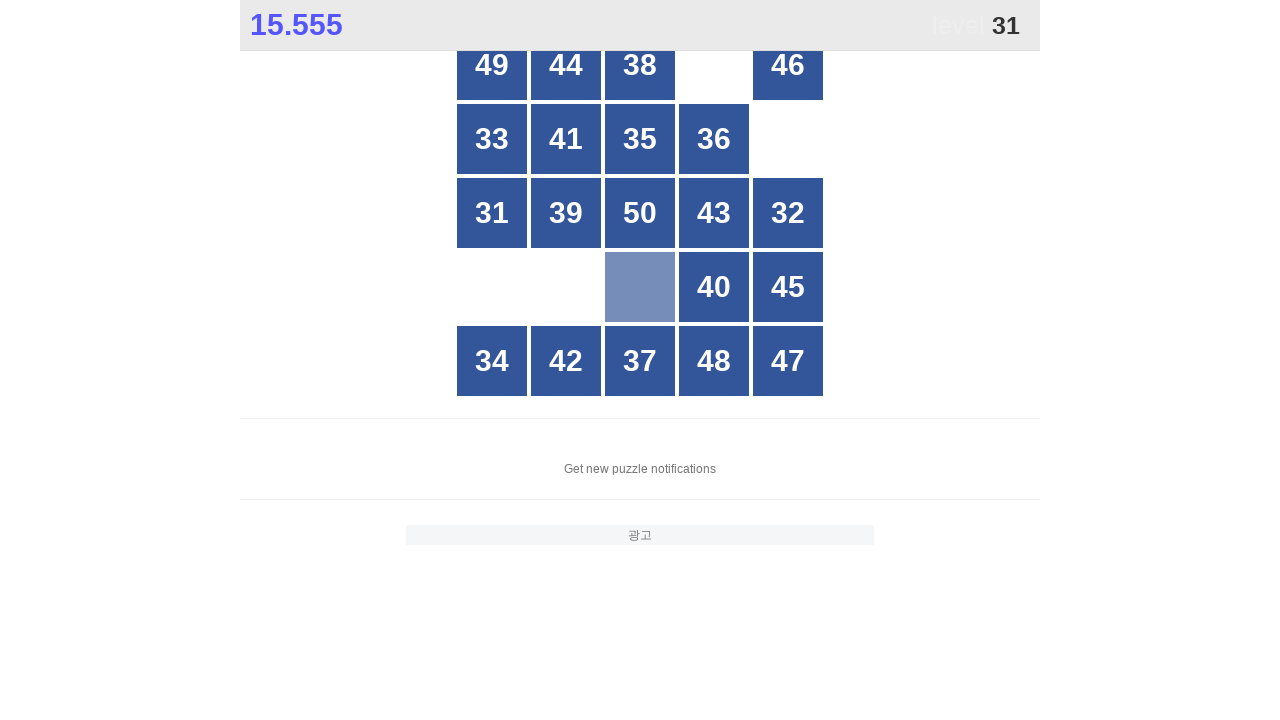

Located all grid buttons for number 31
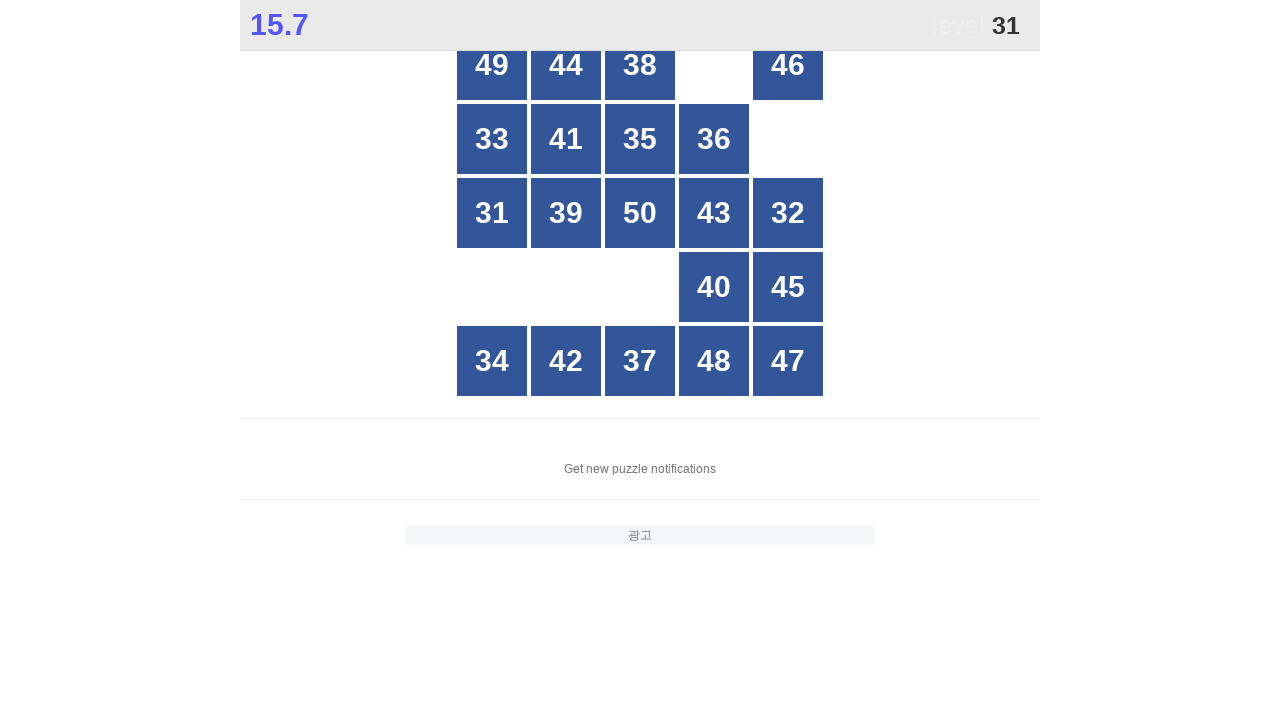

Clicked button with number 31 at (492, 213) on xpath=//*[@id="grid"]/div[*] >> nth=8
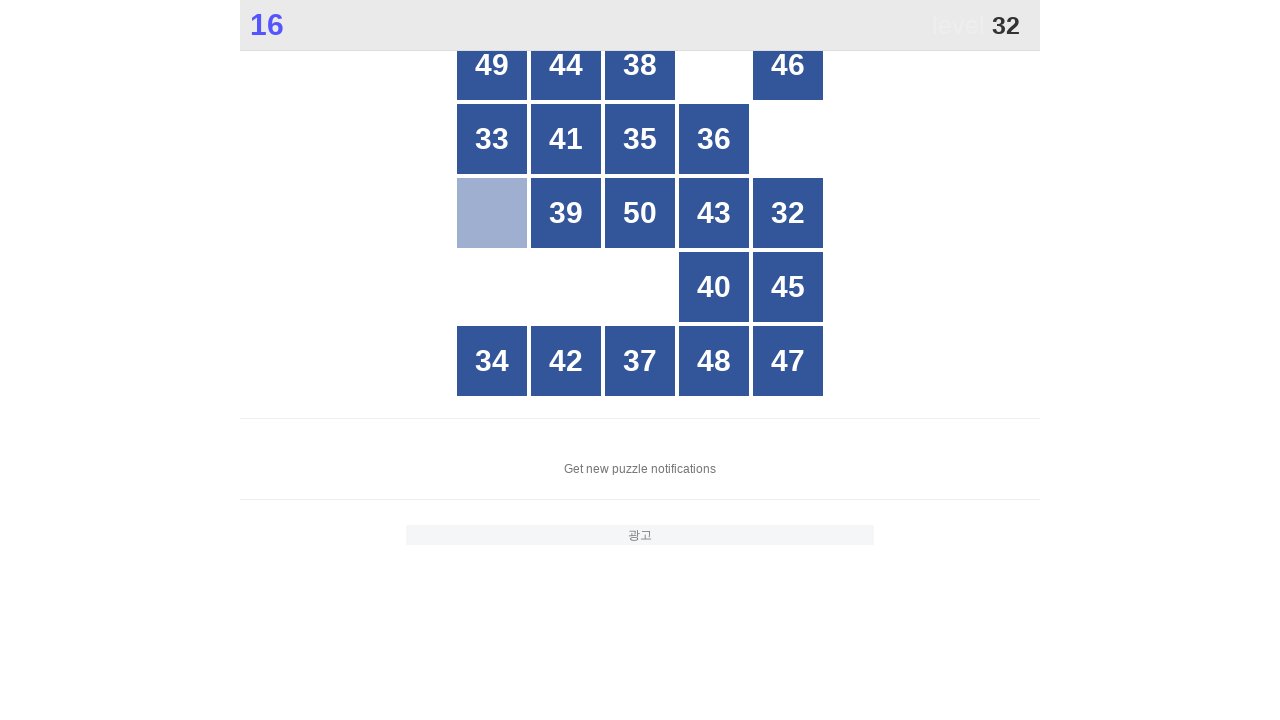

Located all grid buttons for number 32
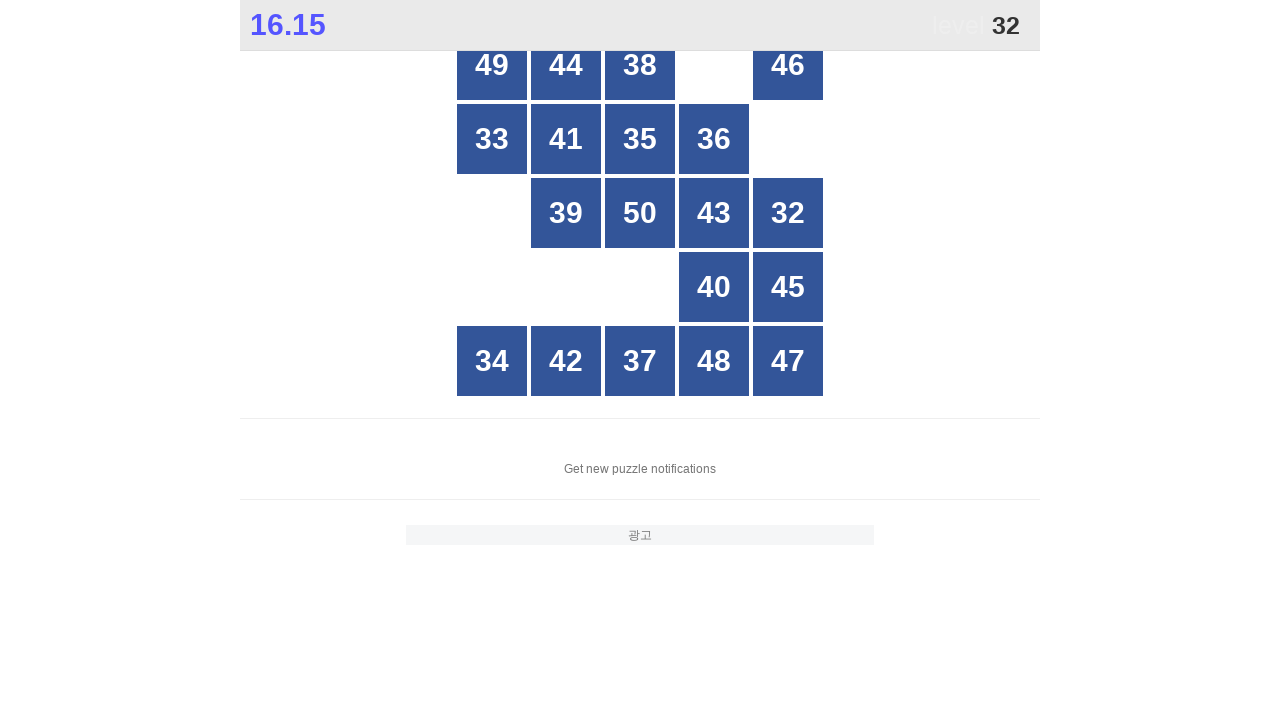

Clicked button with number 32 at (788, 213) on xpath=//*[@id="grid"]/div[*] >> nth=11
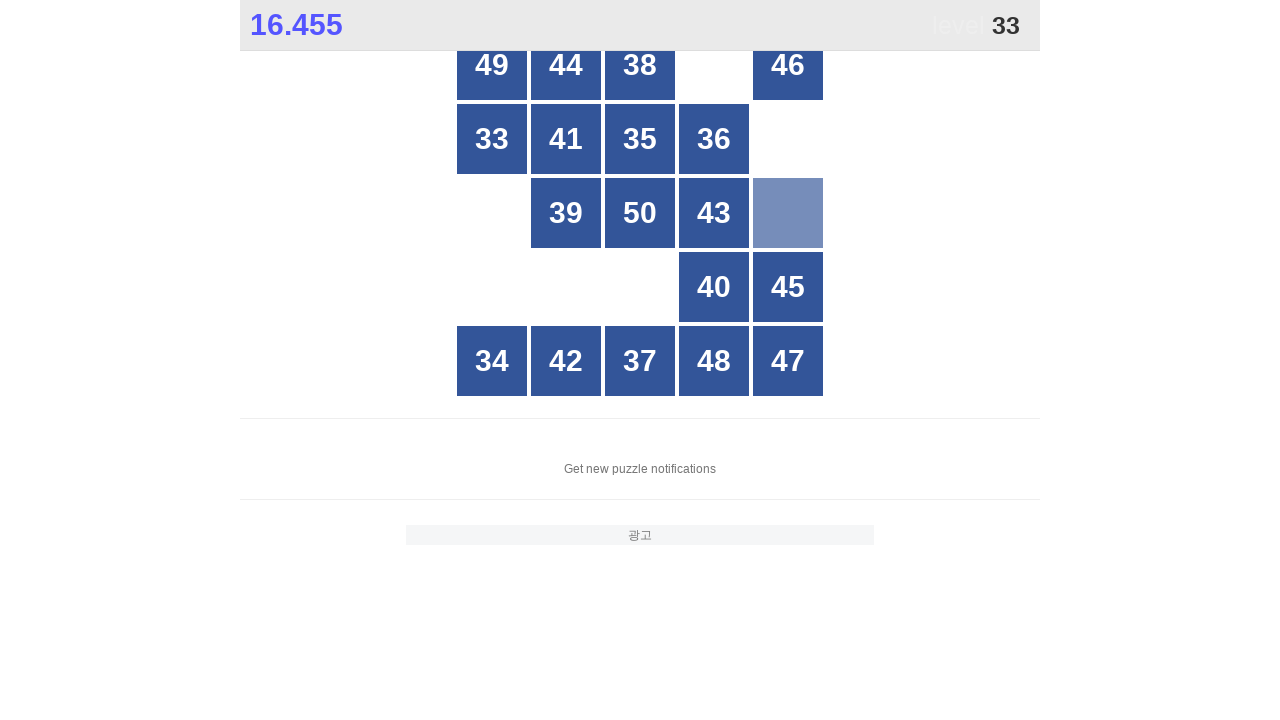

Located all grid buttons for number 33
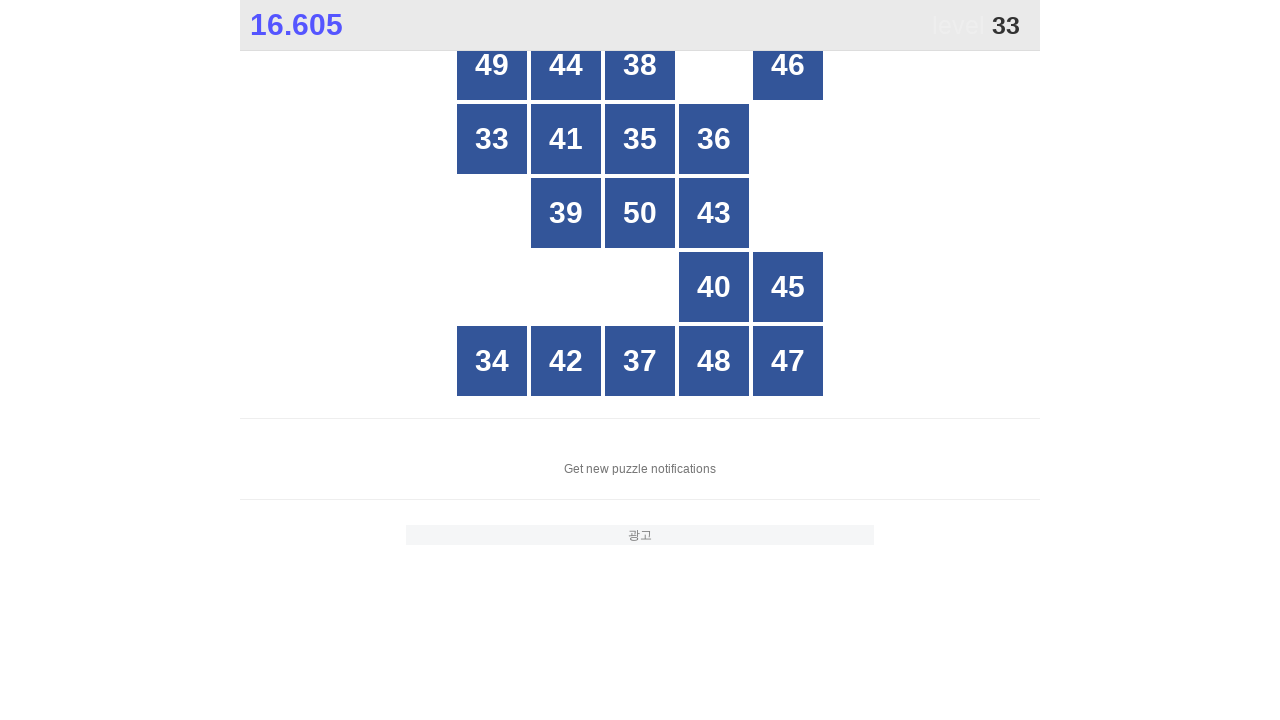

Clicked button with number 33 at (492, 139) on xpath=//*[@id="grid"]/div[*] >> nth=4
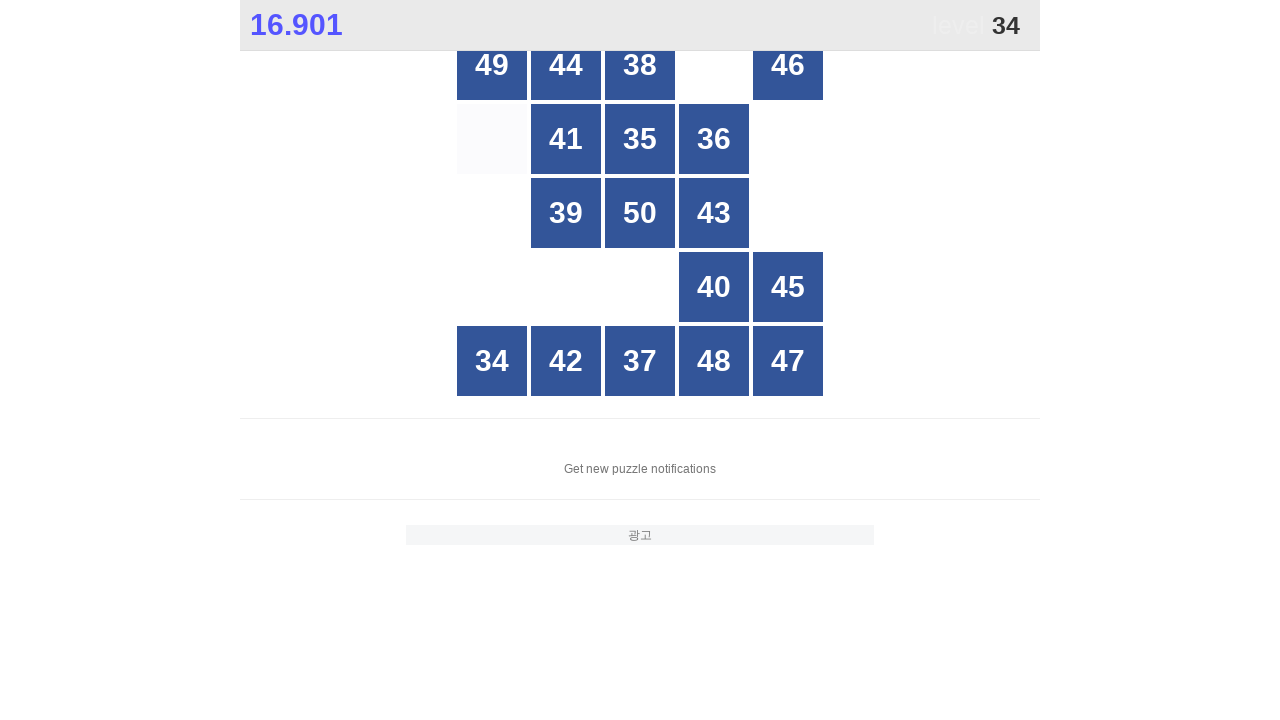

Located all grid buttons for number 34
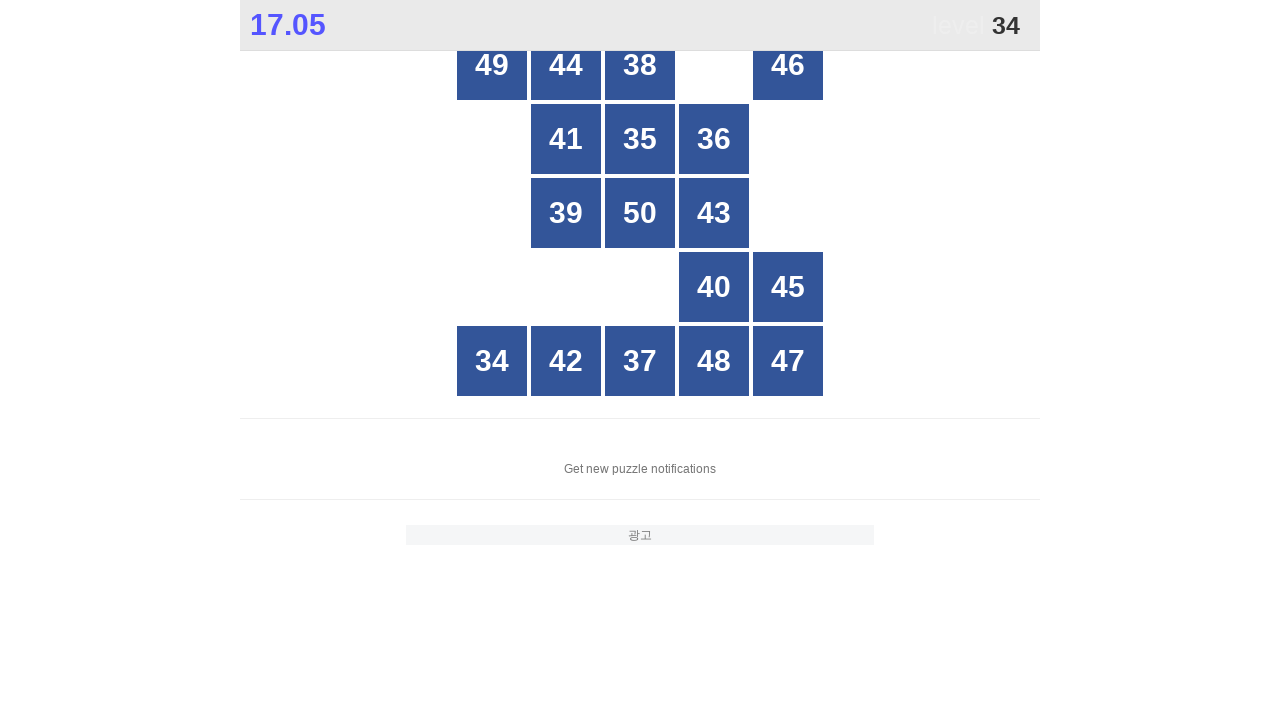

Clicked button with number 34 at (492, 361) on xpath=//*[@id="grid"]/div[*] >> nth=12
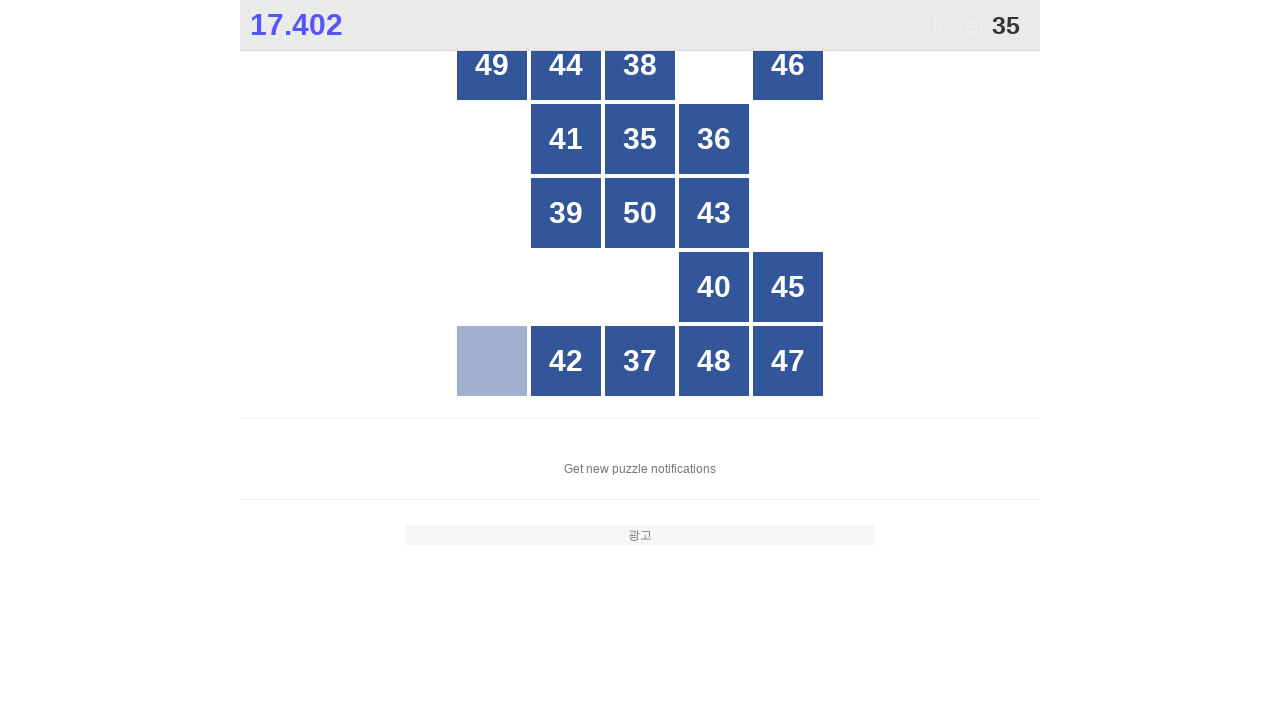

Located all grid buttons for number 35
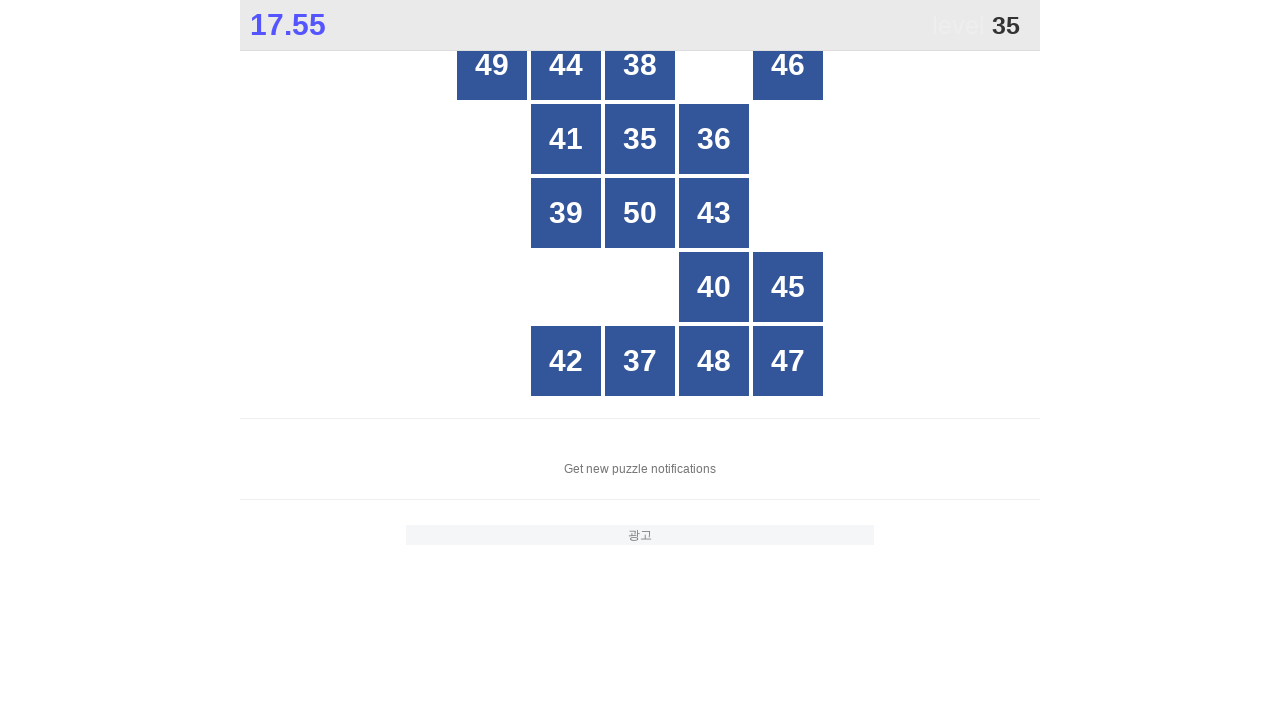

Clicked button with number 35 at (640, 139) on xpath=//*[@id="grid"]/div[*] >> nth=5
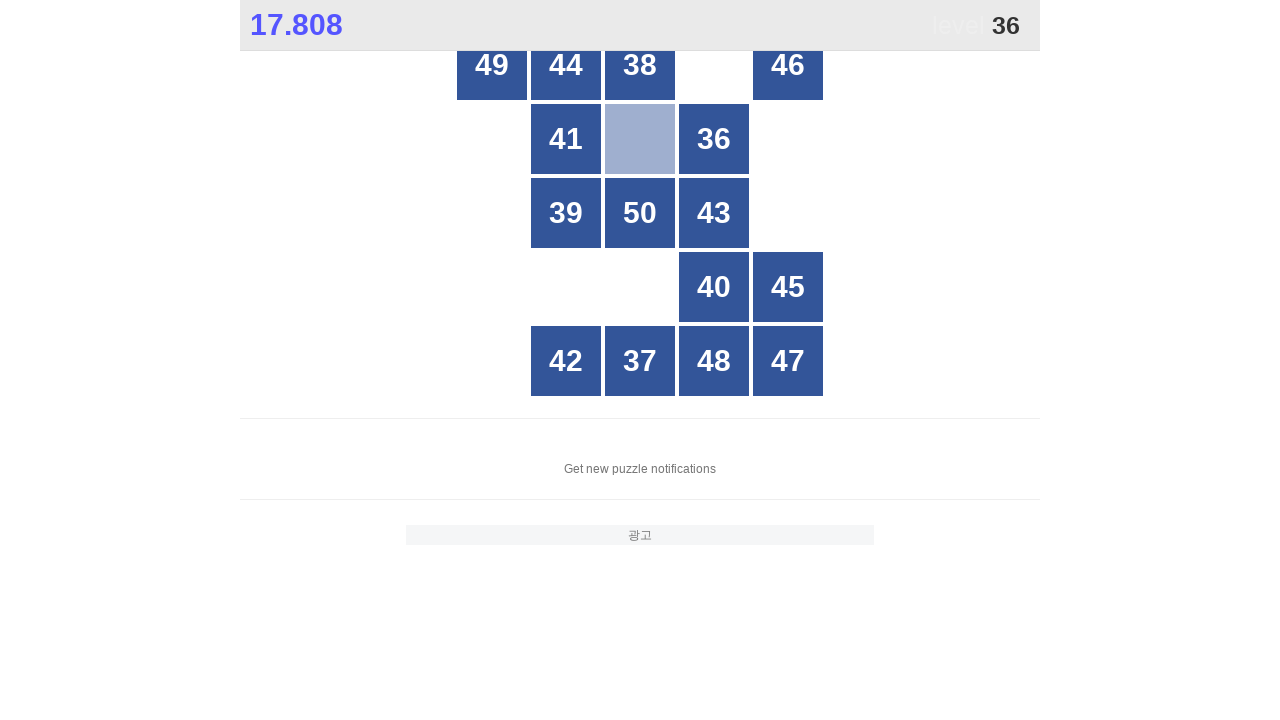

Located all grid buttons for number 36
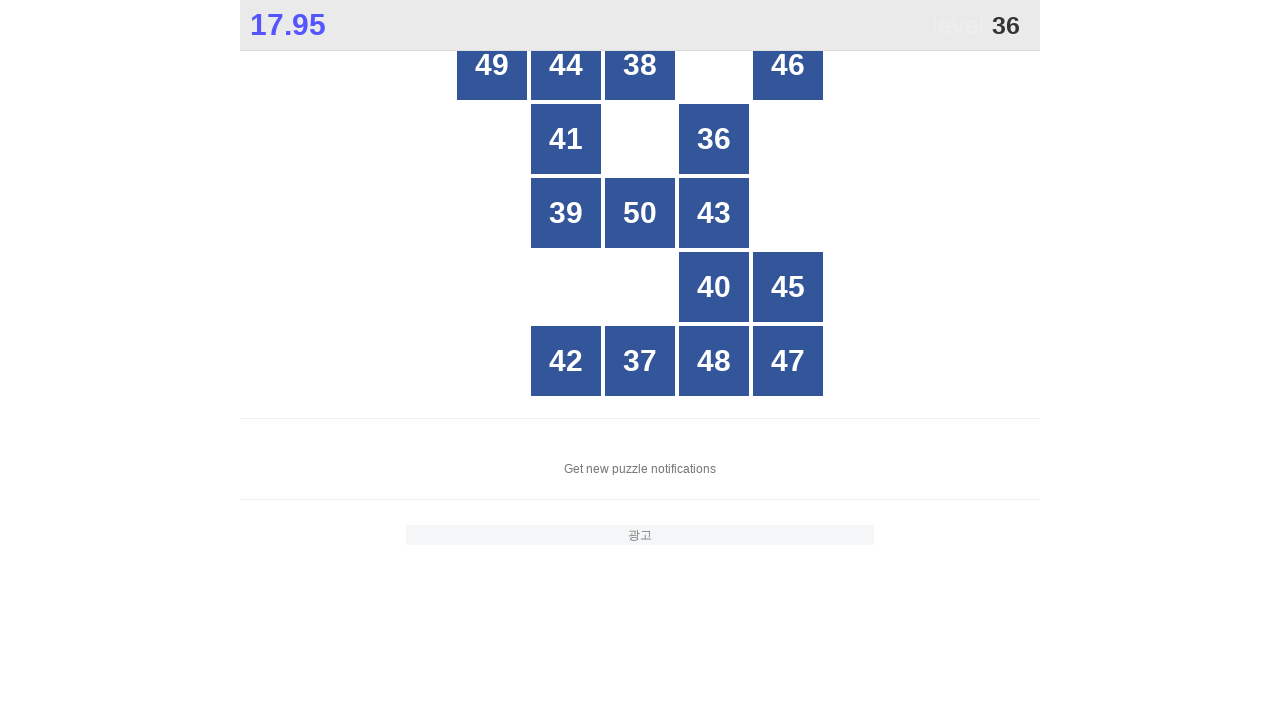

Clicked button with number 36 at (714, 139) on xpath=//*[@id="grid"]/div[*] >> nth=5
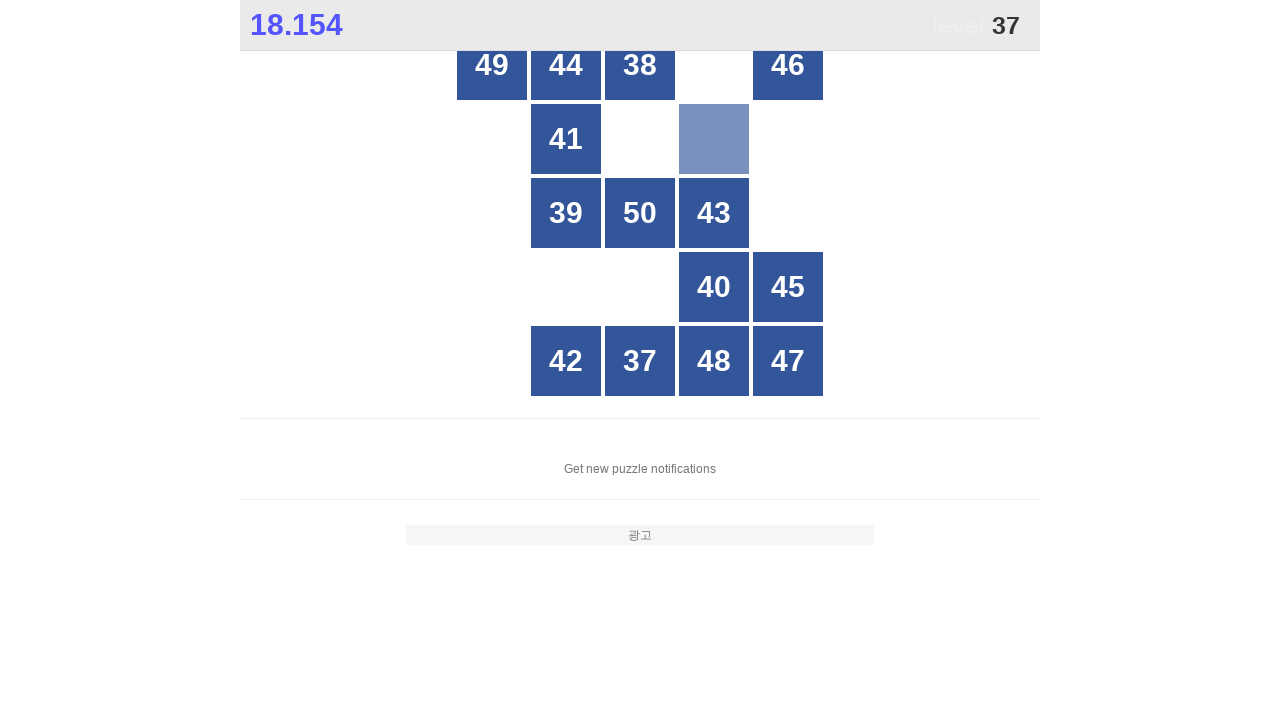

Located all grid buttons for number 37
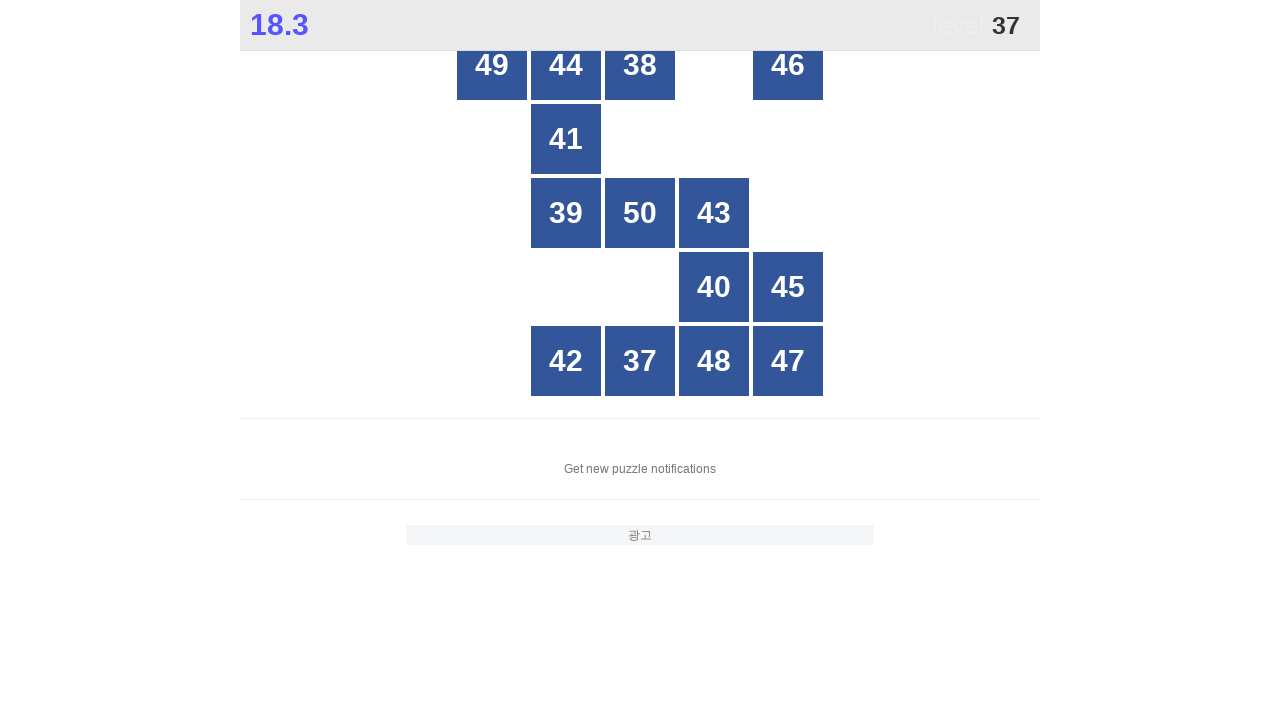

Clicked button with number 37 at (640, 361) on xpath=//*[@id="grid"]/div[*] >> nth=11
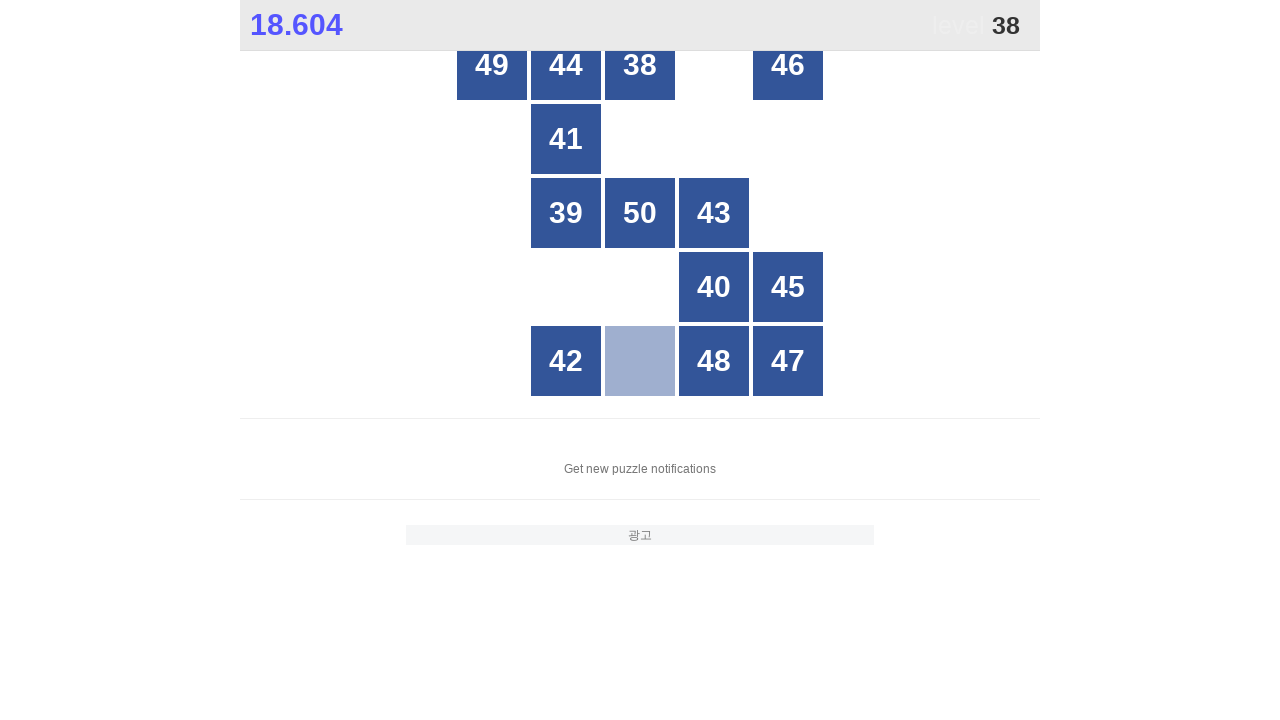

Located all grid buttons for number 38
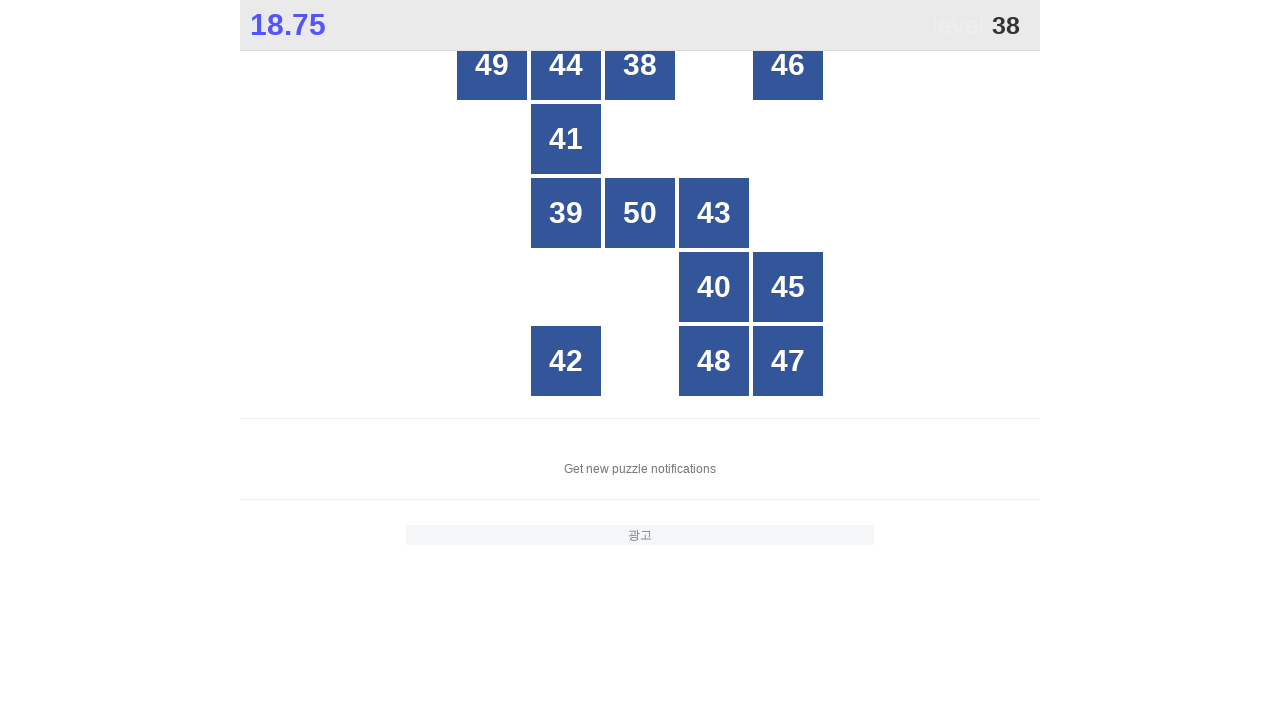

Clicked button with number 38 at (640, 65) on xpath=//*[@id="grid"]/div[*] >> nth=2
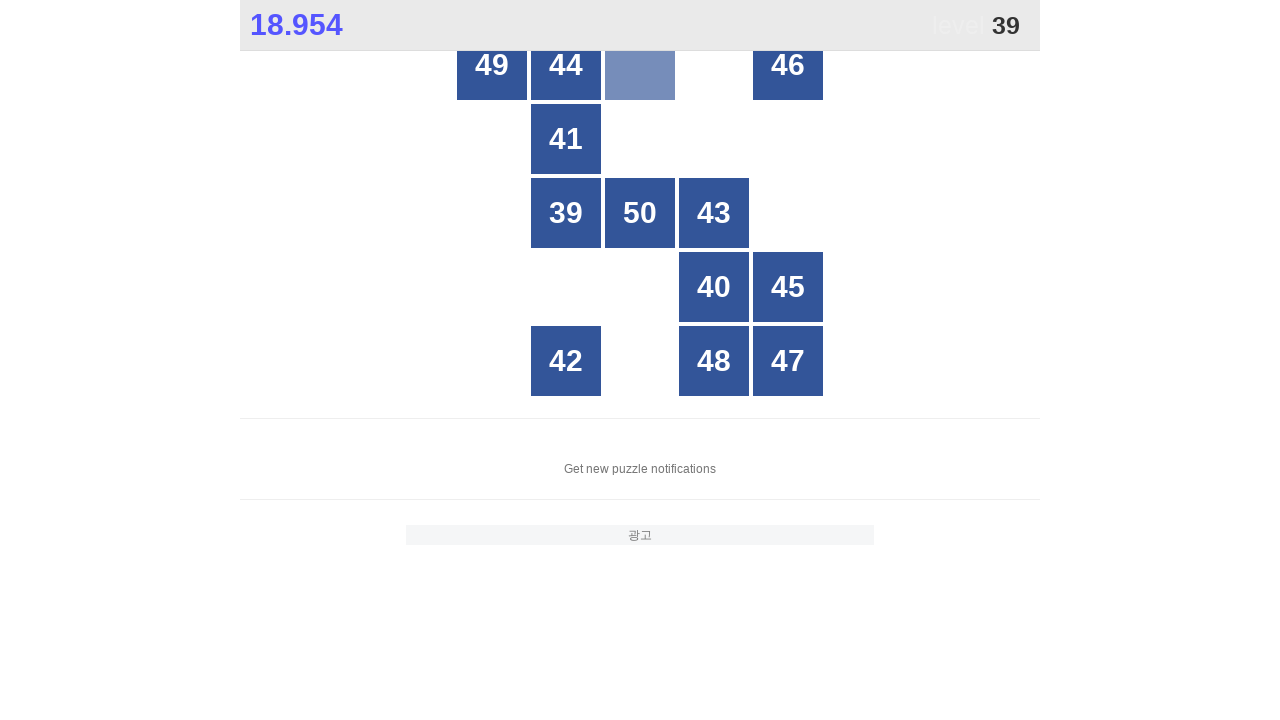

Located all grid buttons for number 39
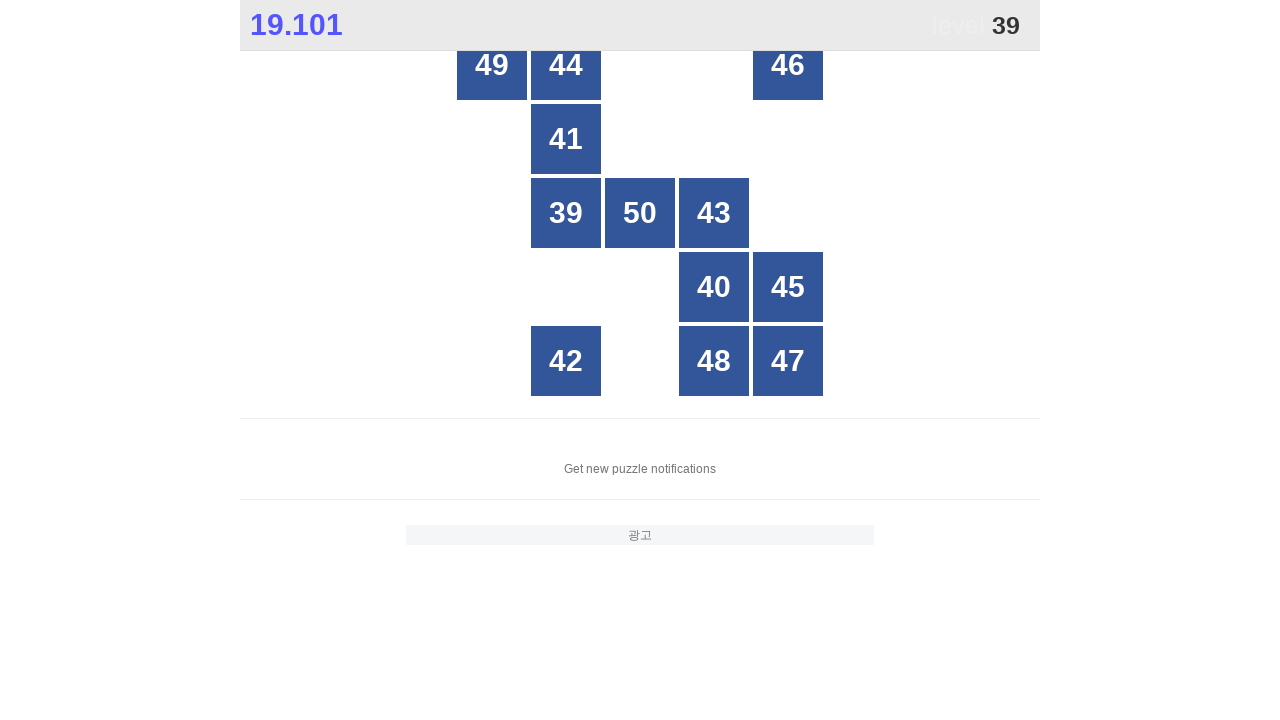

Clicked button with number 39 at (566, 213) on xpath=//*[@id="grid"]/div[*] >> nth=4
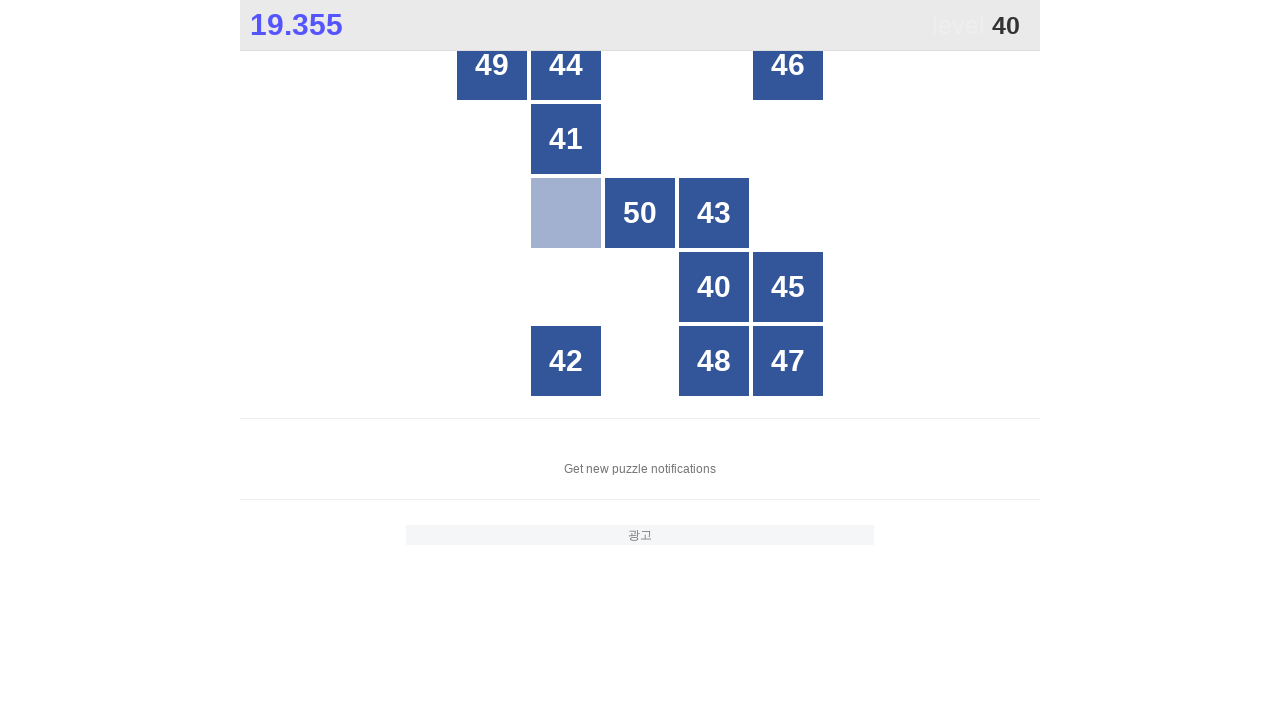

Located all grid buttons for number 40
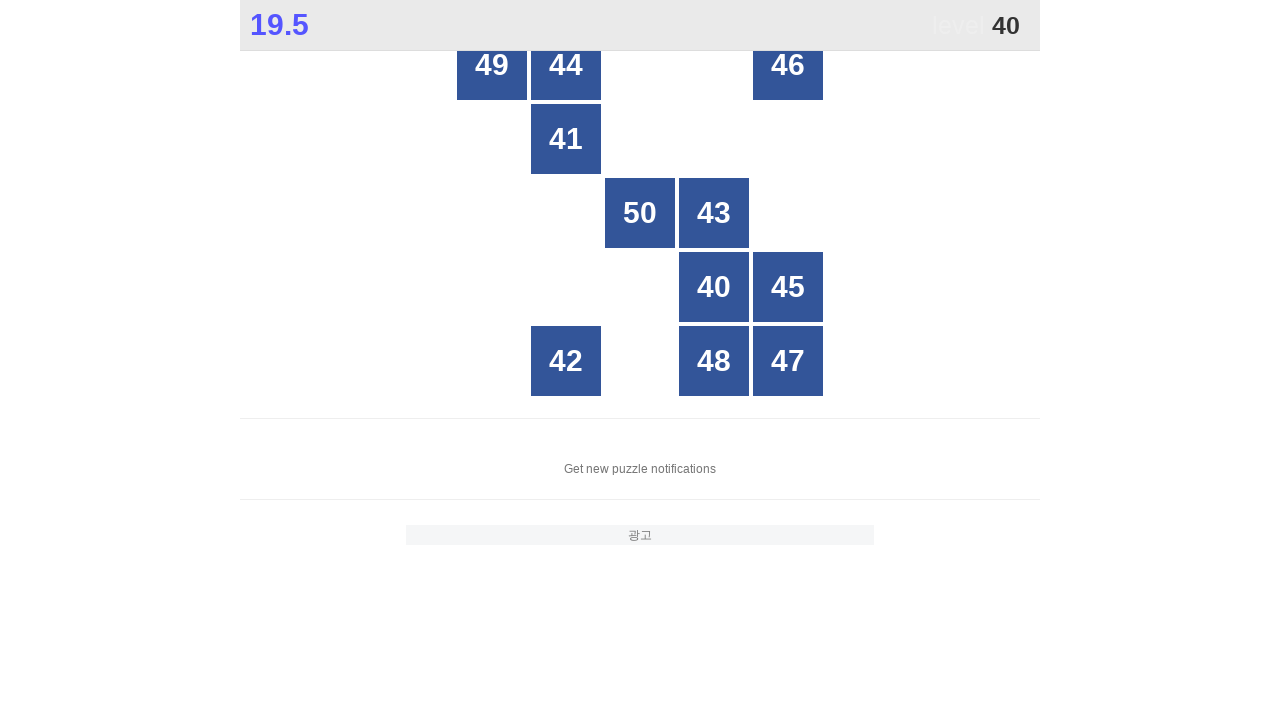

Clicked button with number 40 at (714, 287) on xpath=//*[@id="grid"]/div[*] >> nth=6
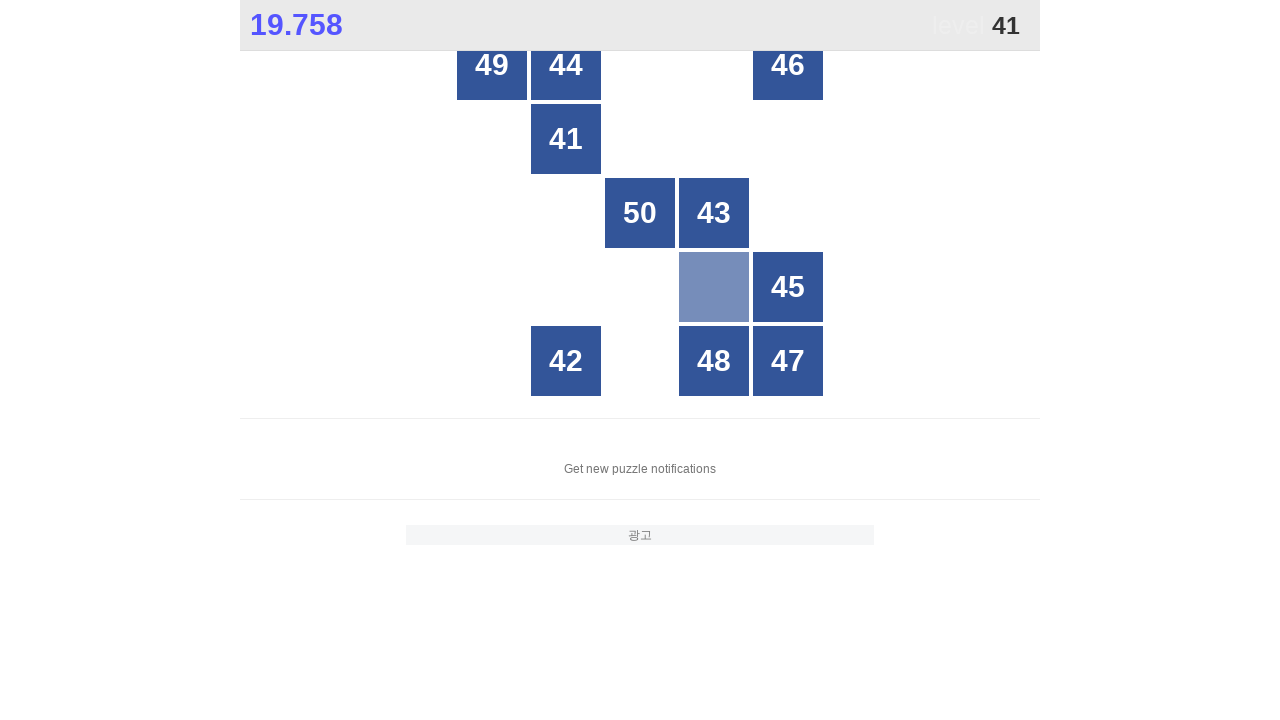

Located all grid buttons for number 41
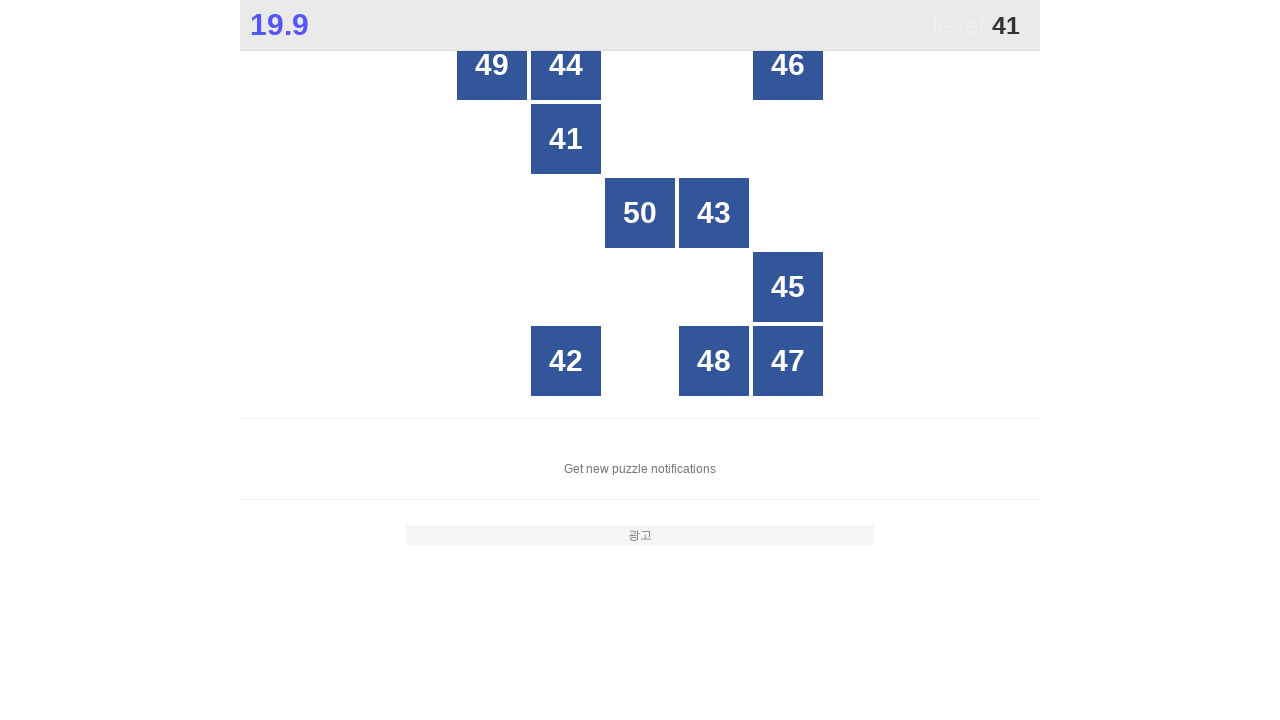

Clicked button with number 41 at (566, 139) on xpath=//*[@id="grid"]/div[*] >> nth=3
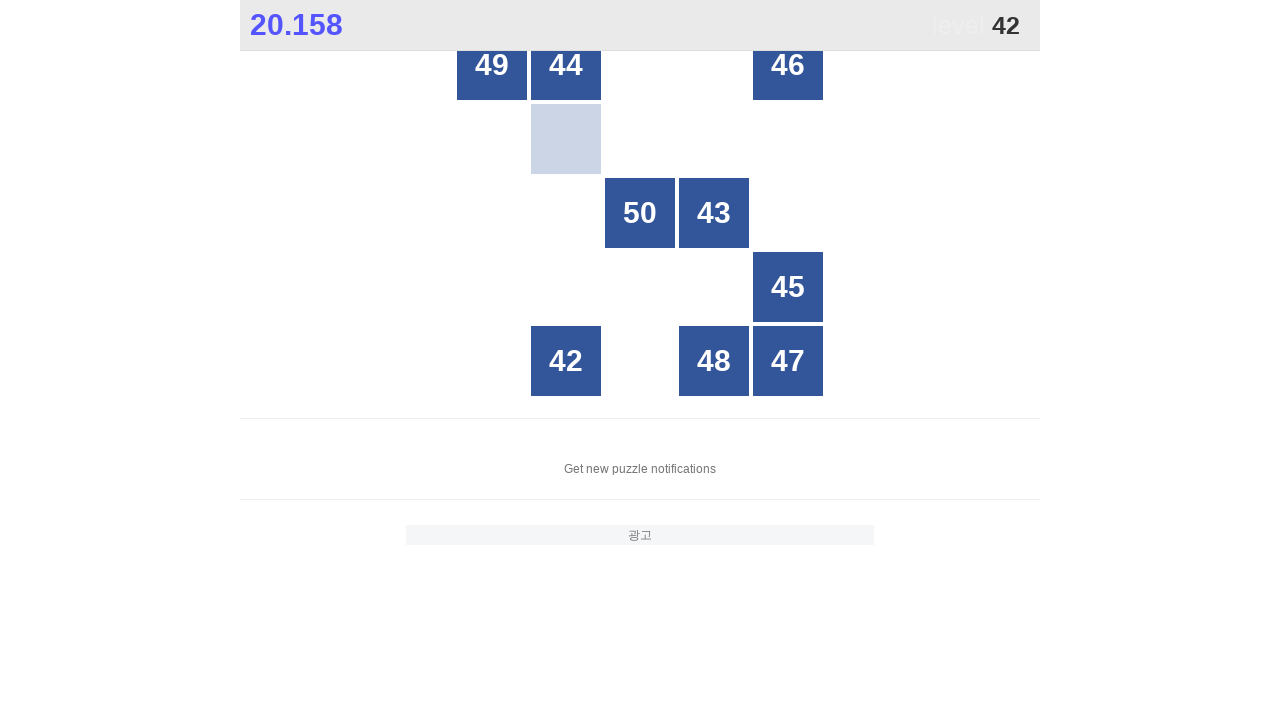

Located all grid buttons for number 42
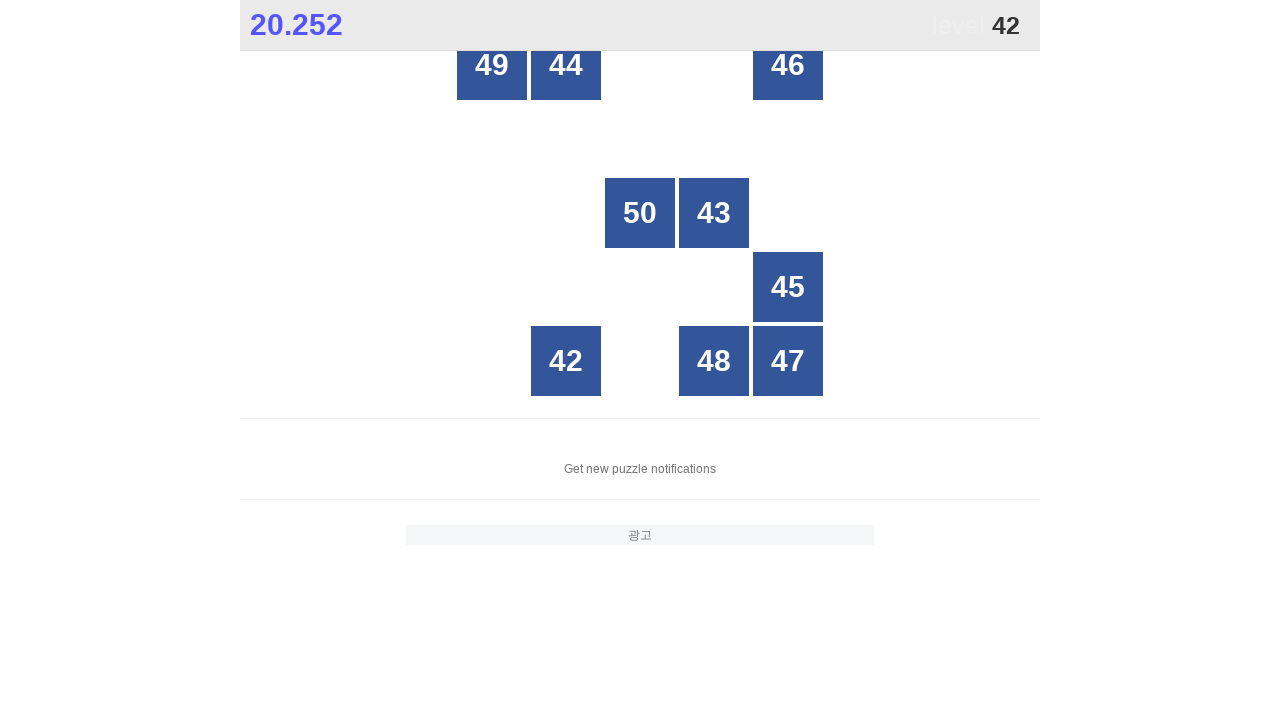

Clicked button with number 42 at (566, 361) on xpath=//*[@id="grid"]/div[*] >> nth=6
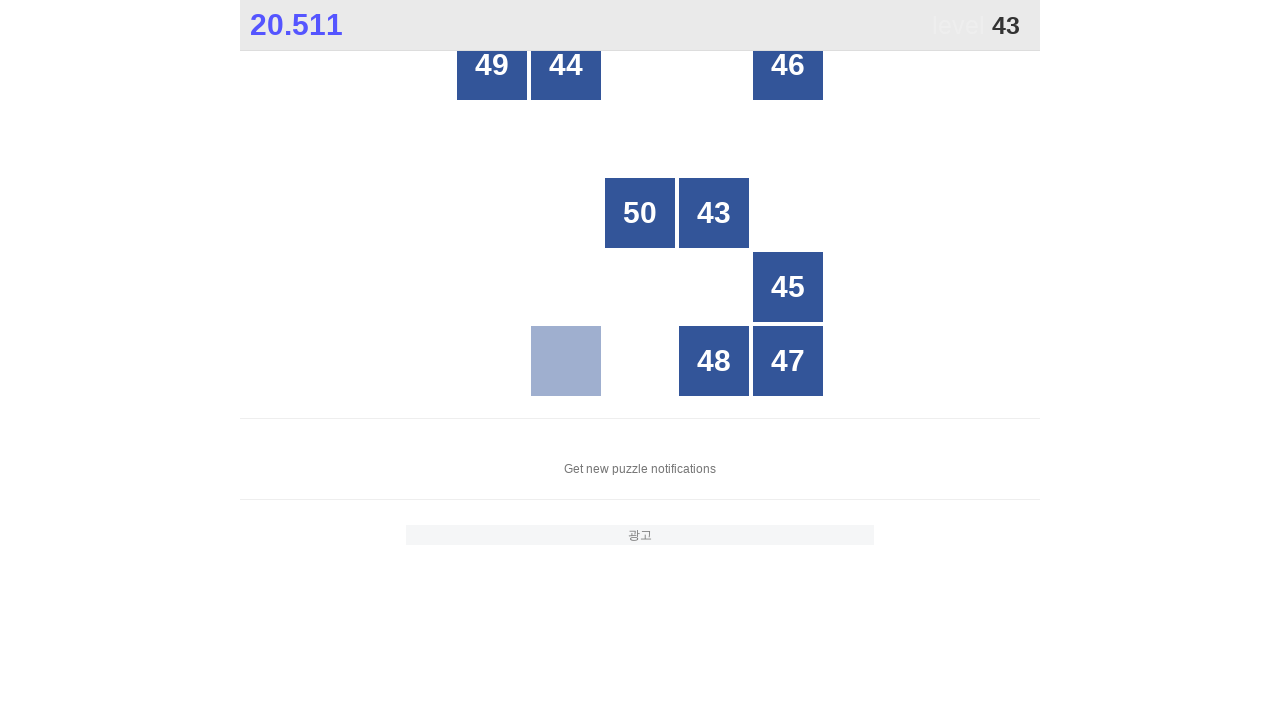

Located all grid buttons for number 43
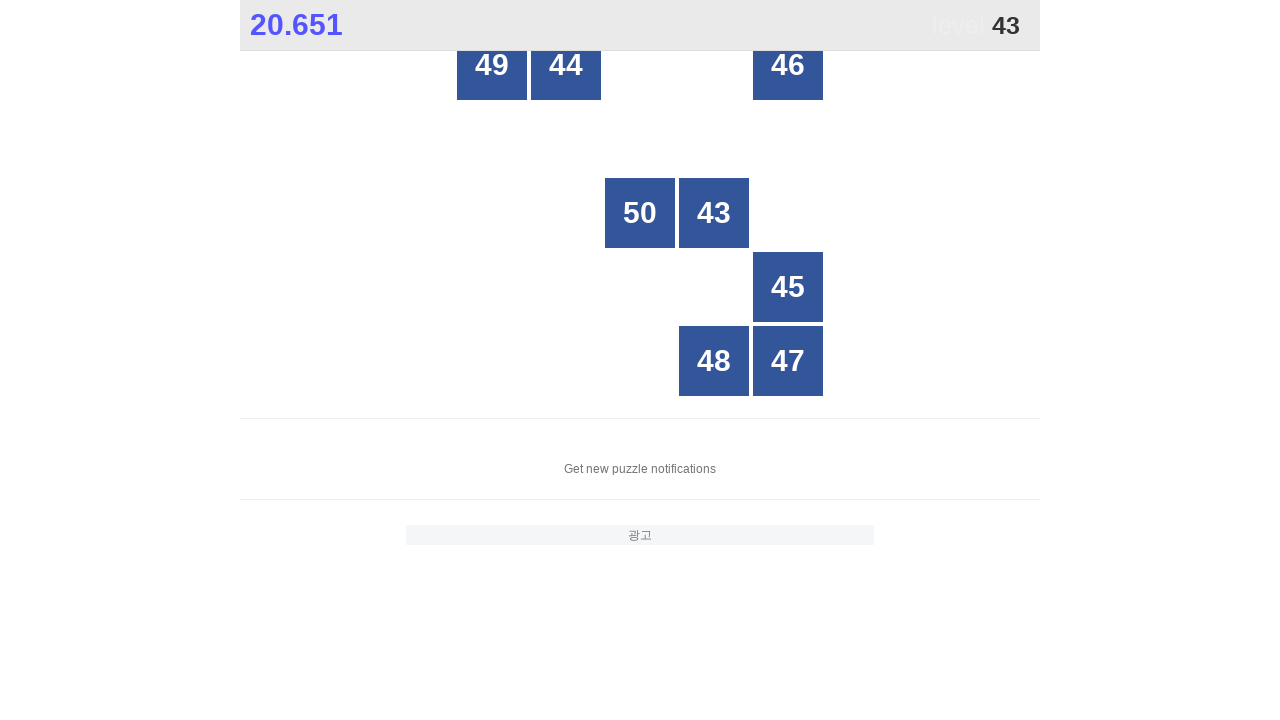

Clicked button with number 43 at (714, 213) on xpath=//*[@id="grid"]/div[*] >> nth=4
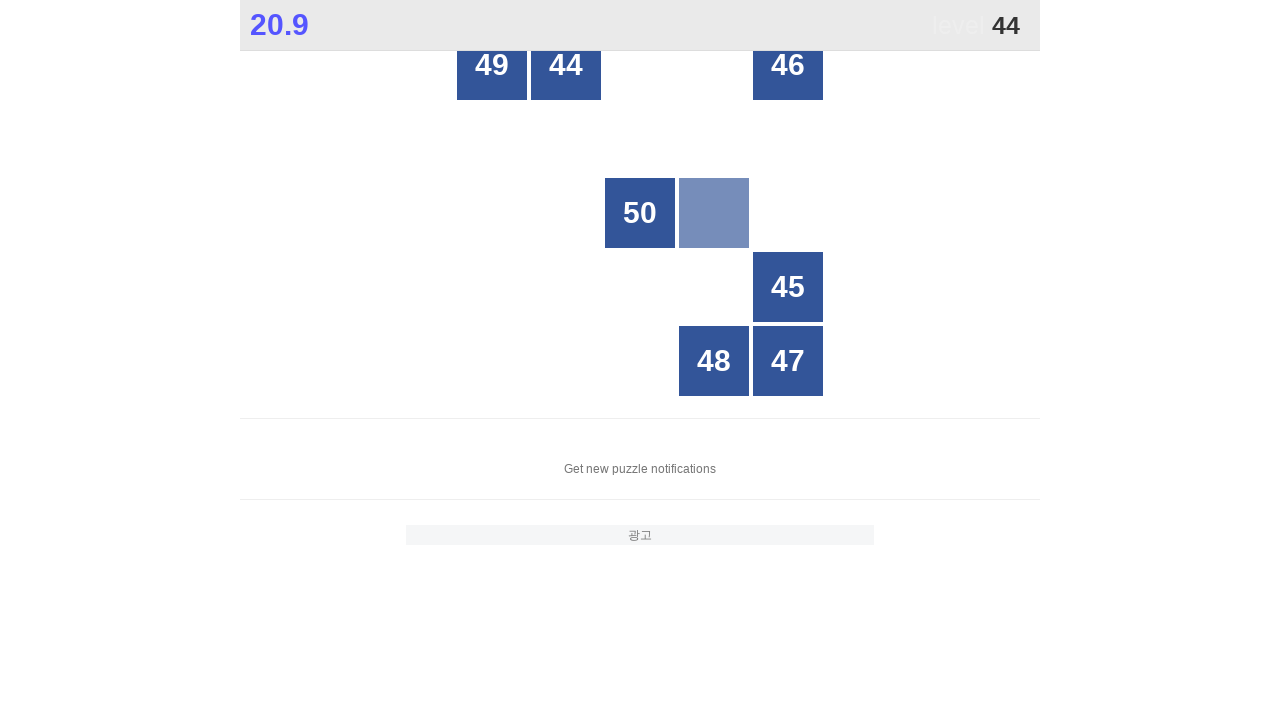

Located all grid buttons for number 44
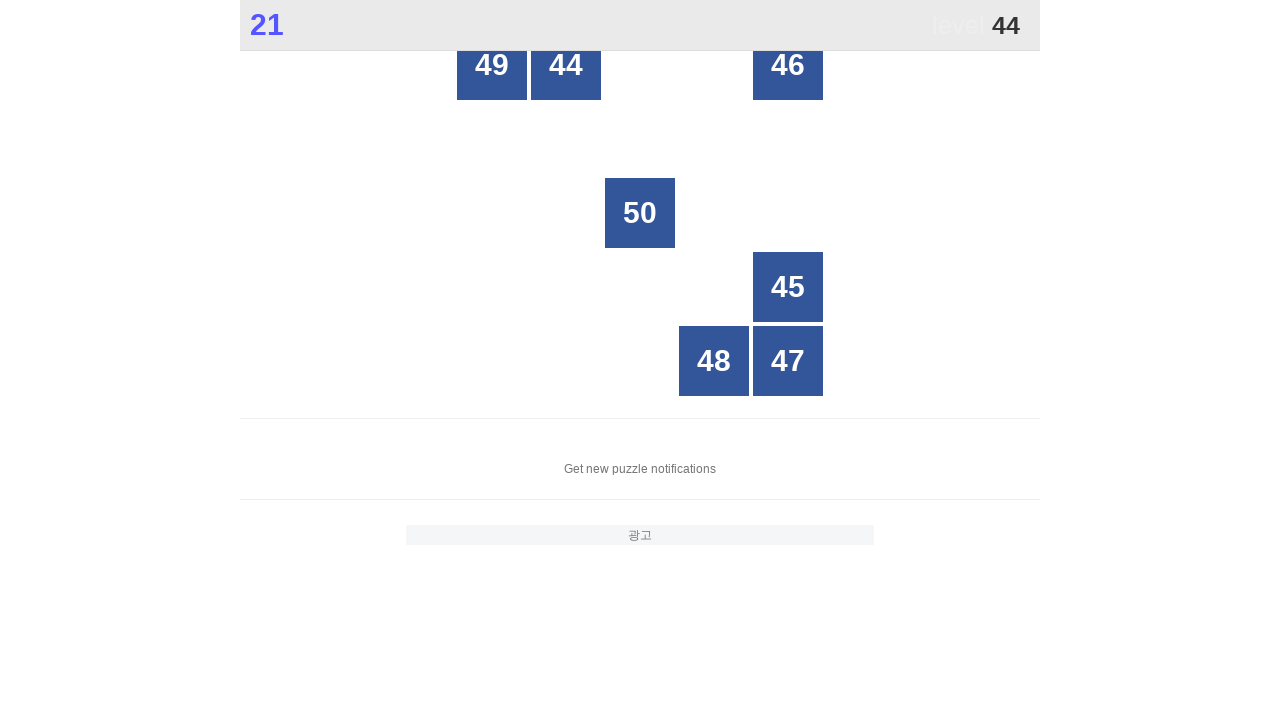

Clicked button with number 44 at (566, 65) on xpath=//*[@id="grid"]/div[*] >> nth=1
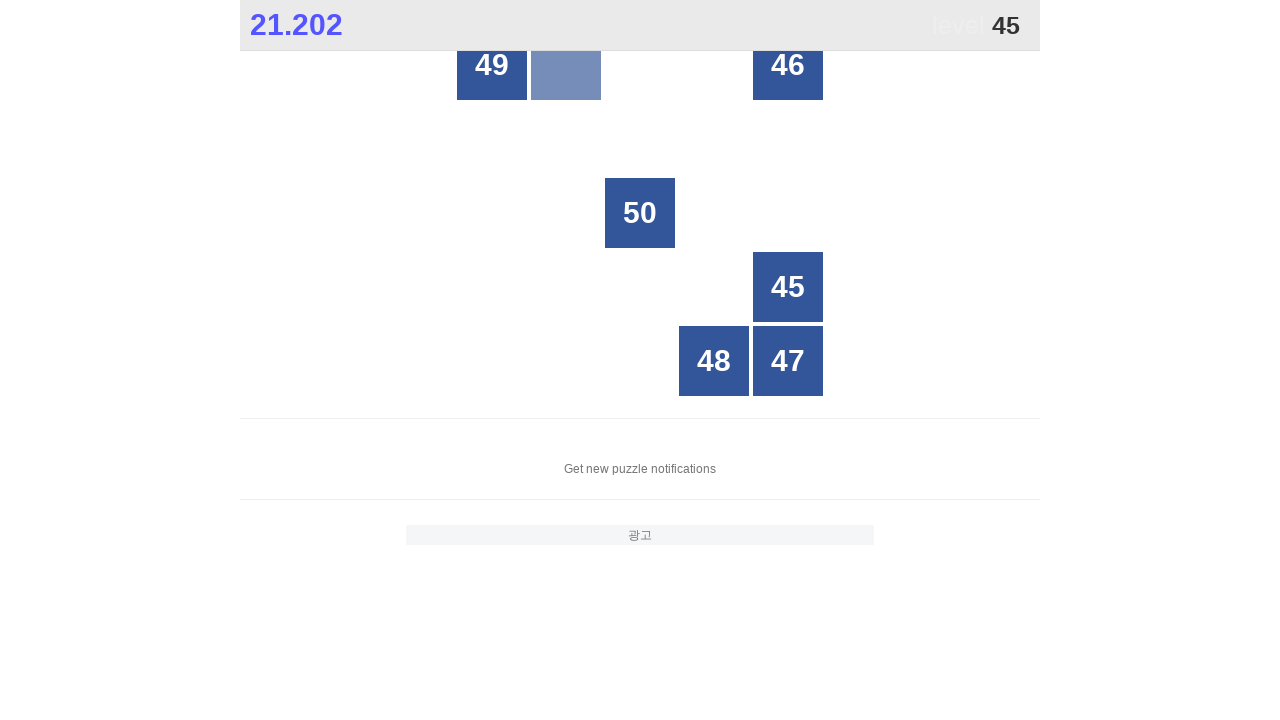

Located all grid buttons for number 45
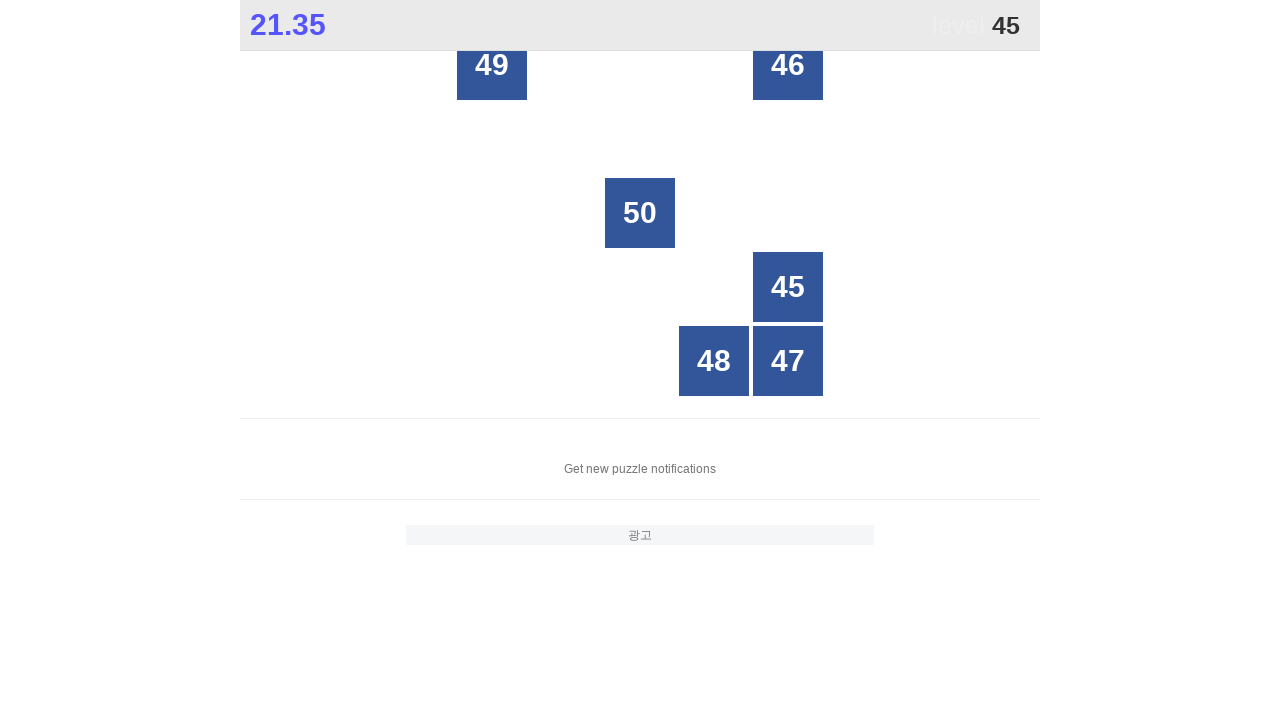

Clicked button with number 45 at (788, 287) on xpath=//*[@id="grid"]/div[*] >> nth=3
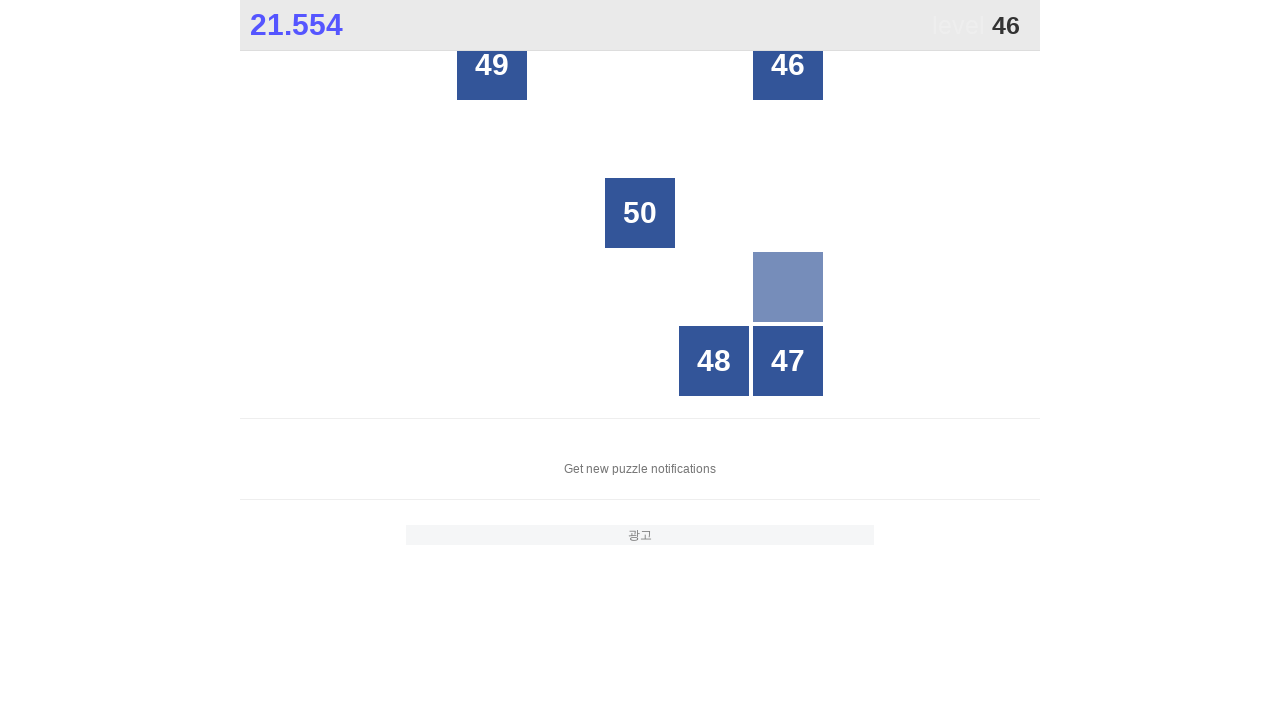

Located all grid buttons for number 46
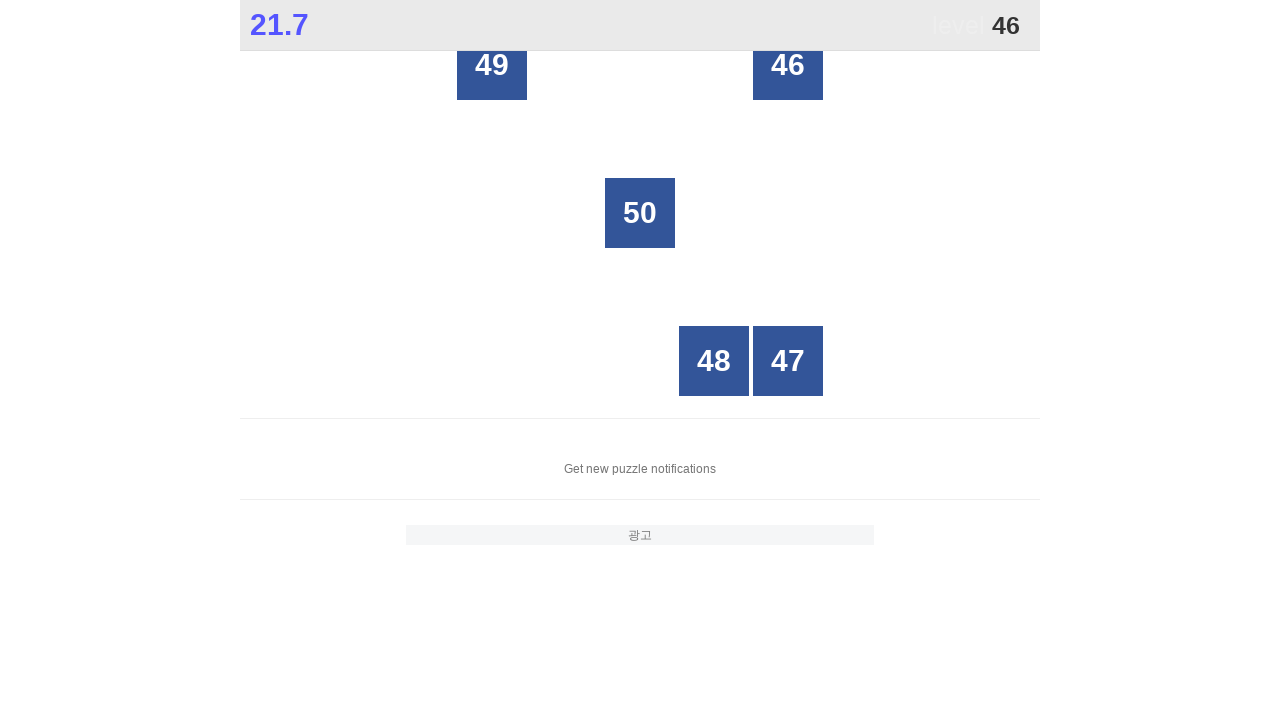

Clicked button with number 46 at (788, 65) on xpath=//*[@id="grid"]/div[*] >> nth=1
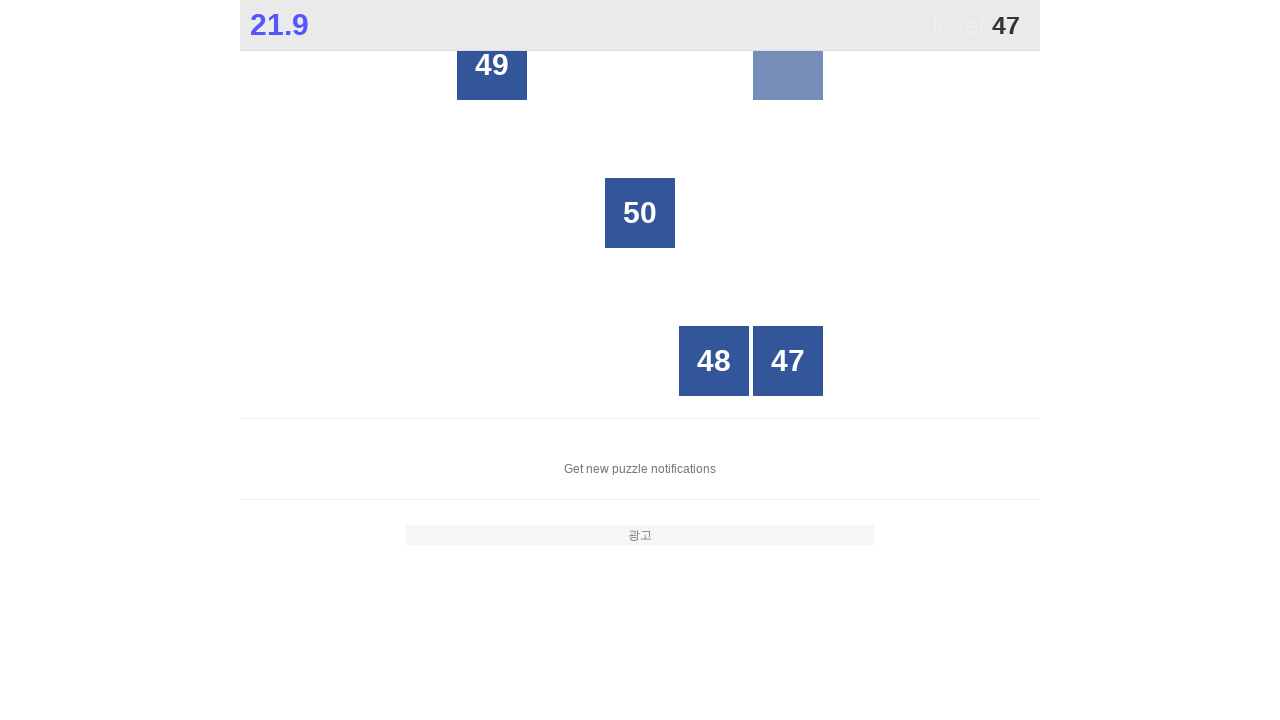

Located all grid buttons for number 47
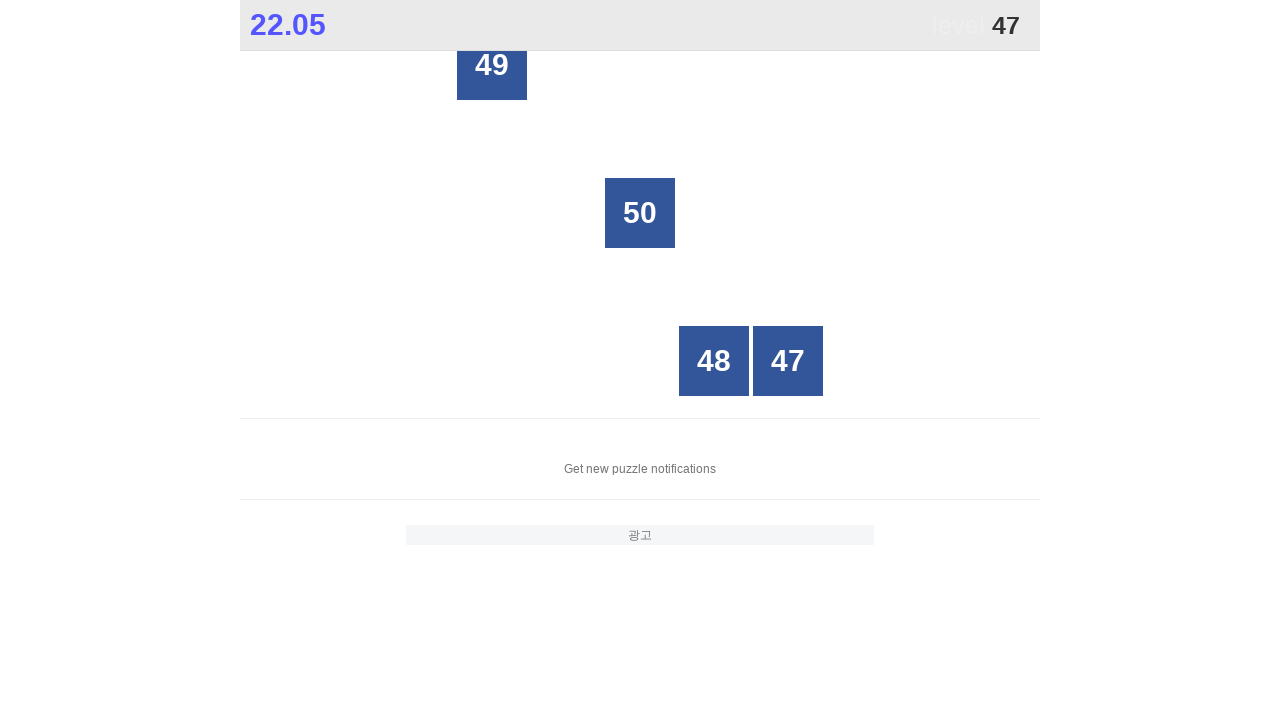

Clicked button with number 47 at (788, 361) on xpath=//*[@id="grid"]/div[*] >> nth=3
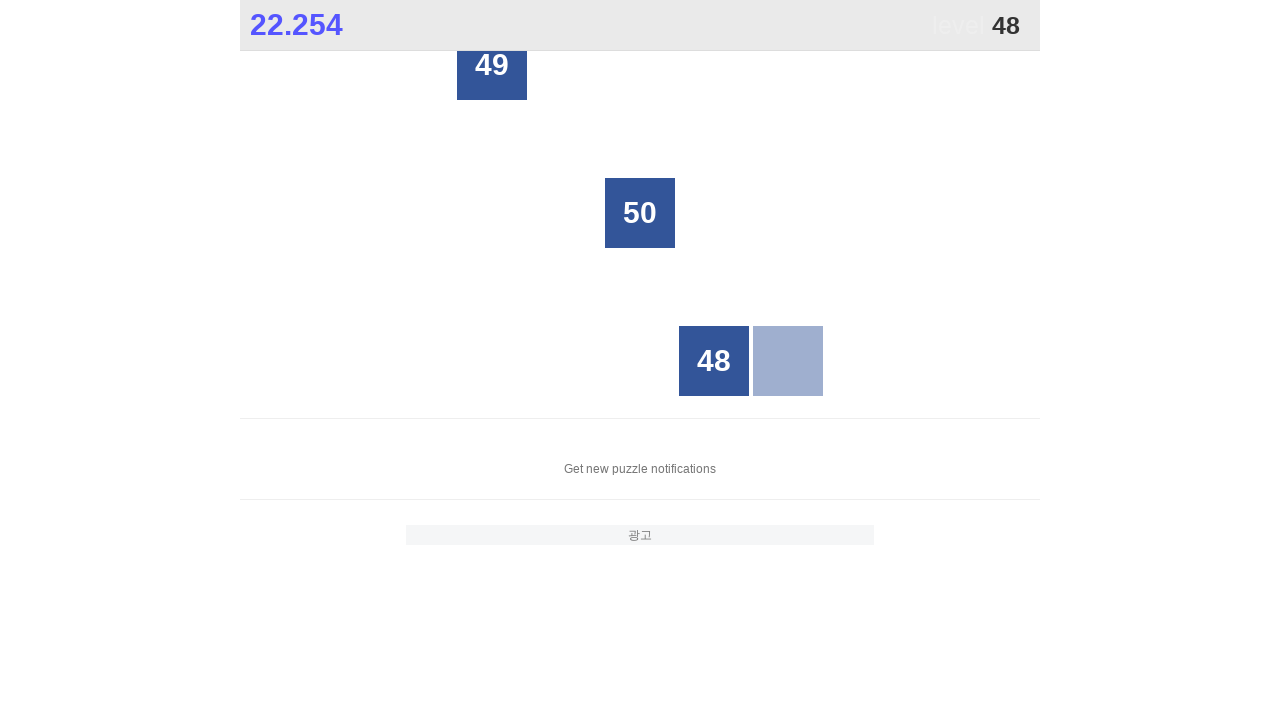

Located all grid buttons for number 48
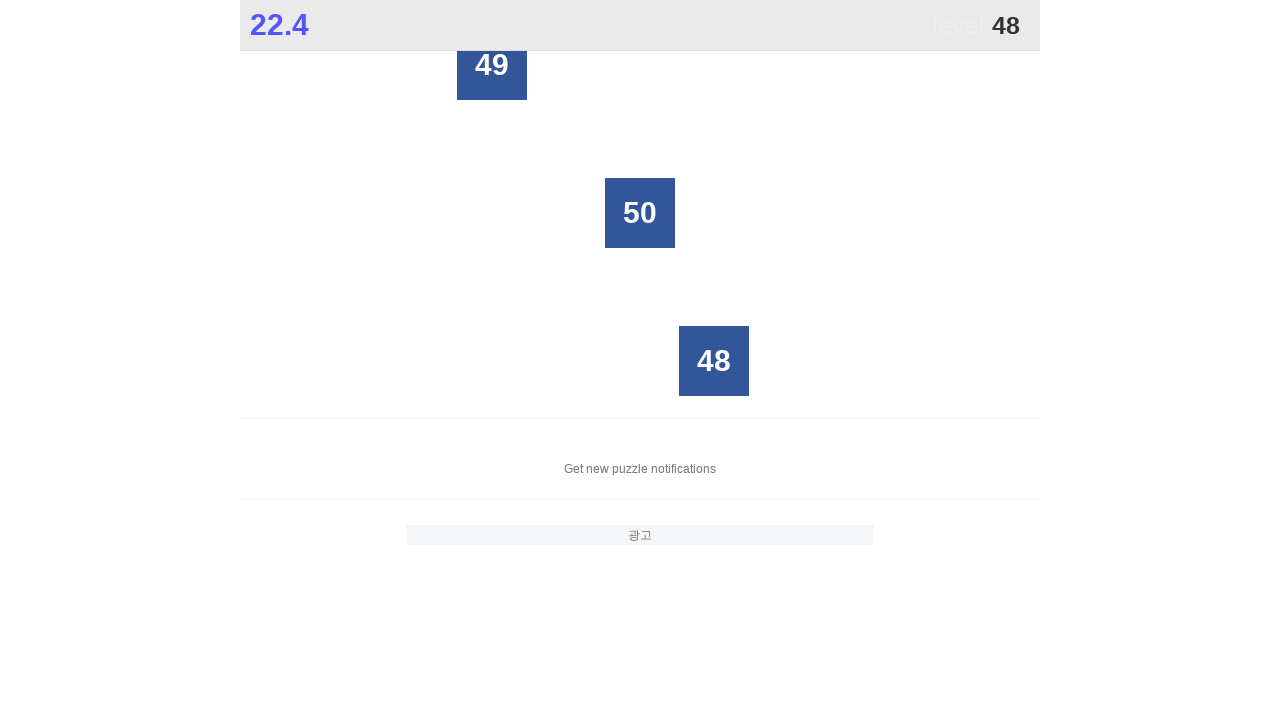

Clicked button with number 48 at (714, 361) on xpath=//*[@id="grid"]/div[*] >> nth=2
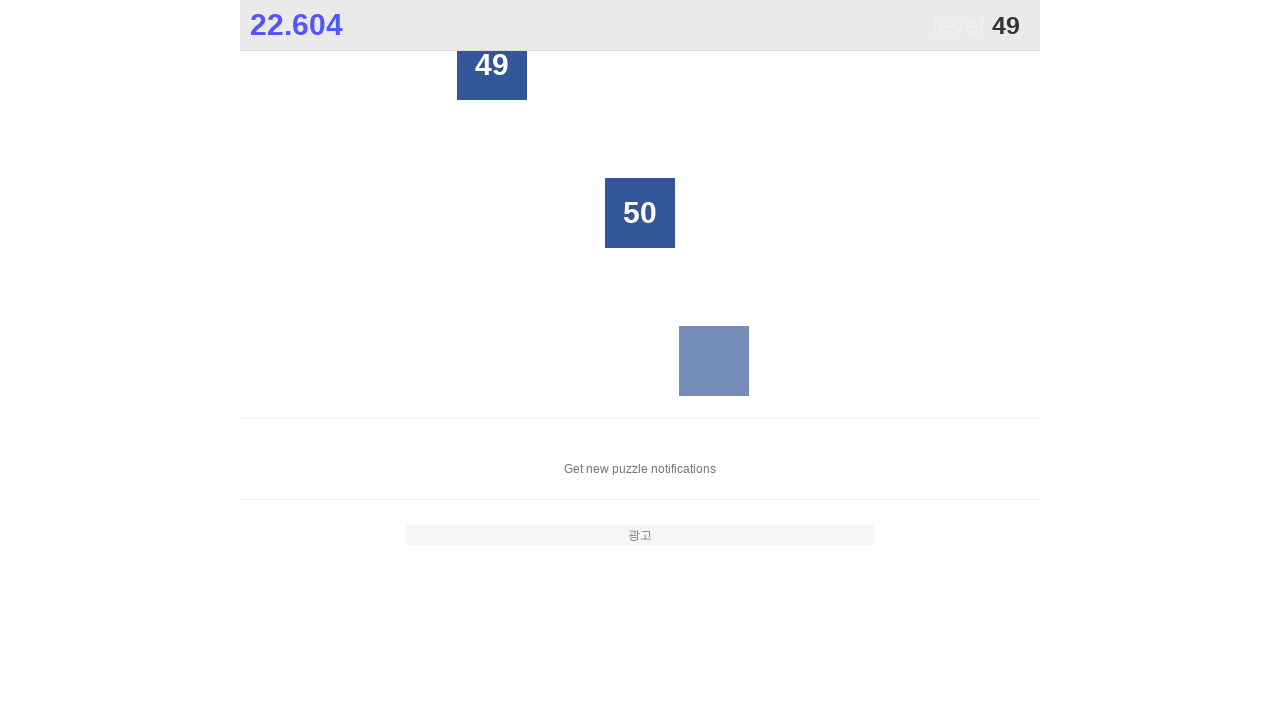

Located all grid buttons for number 49
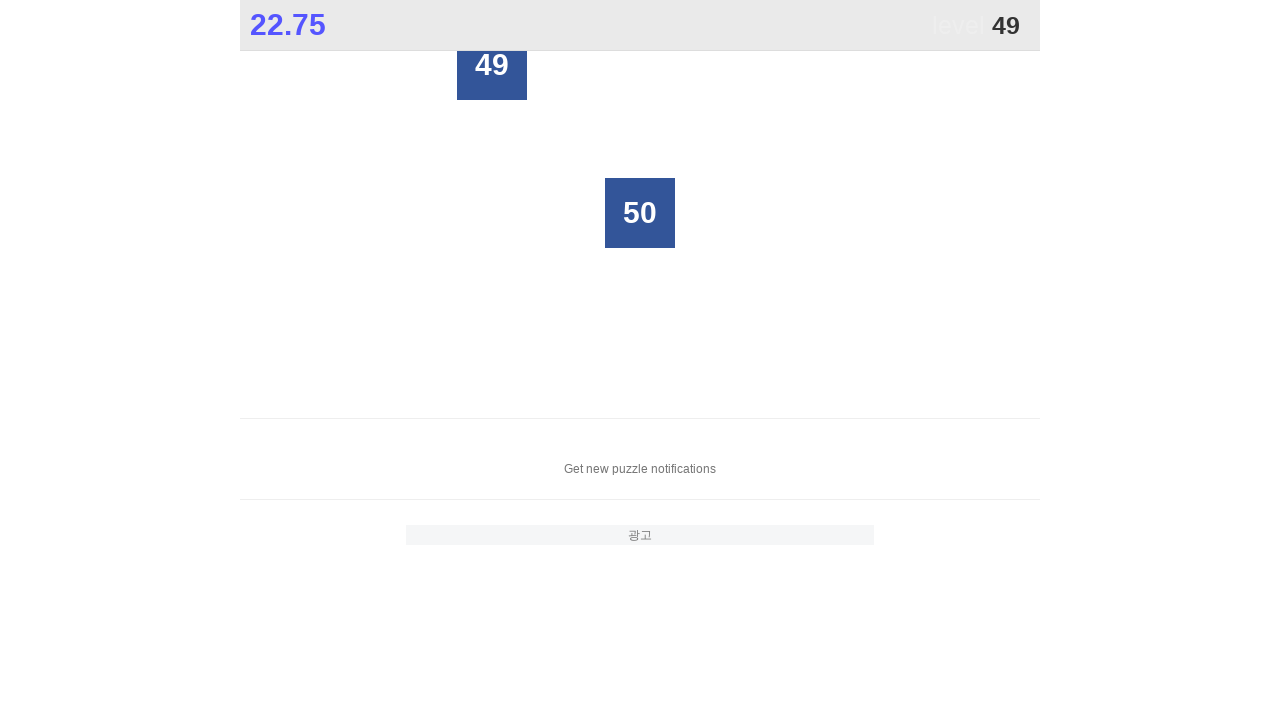

Clicked button with number 49 at (492, 65) on xpath=//*[@id="grid"]/div[*] >> nth=0
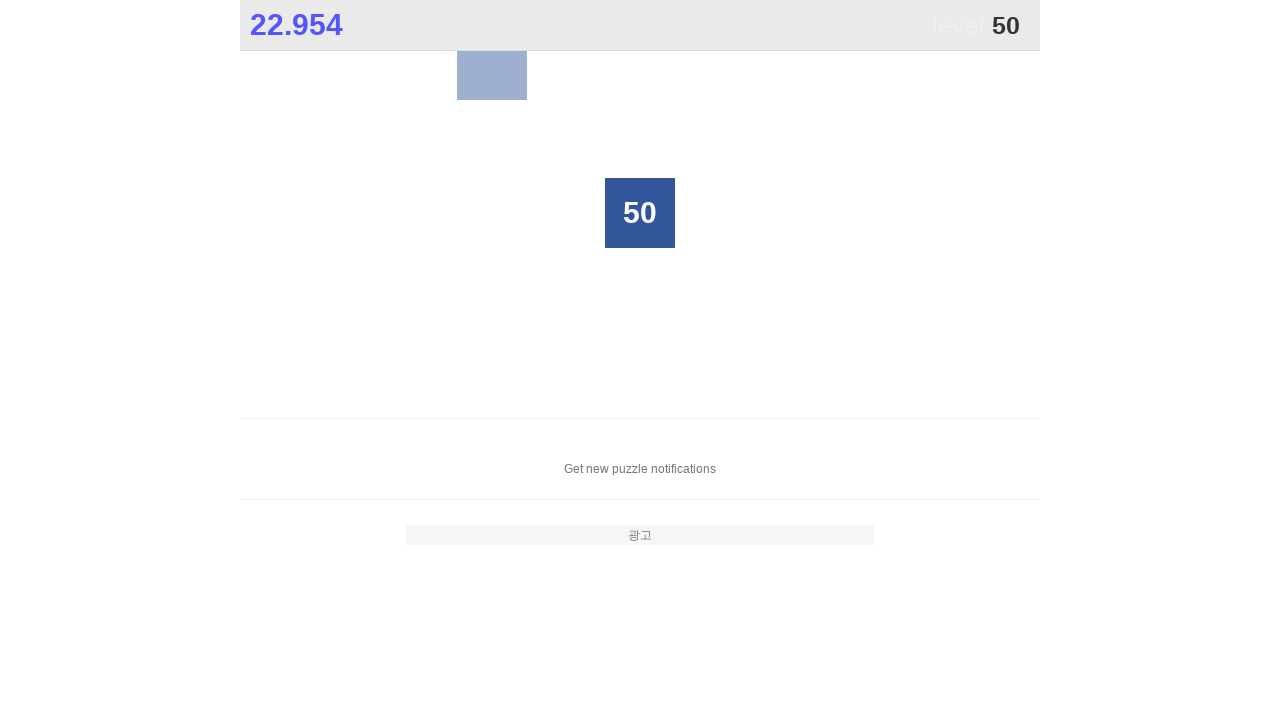

Located all grid buttons for number 50
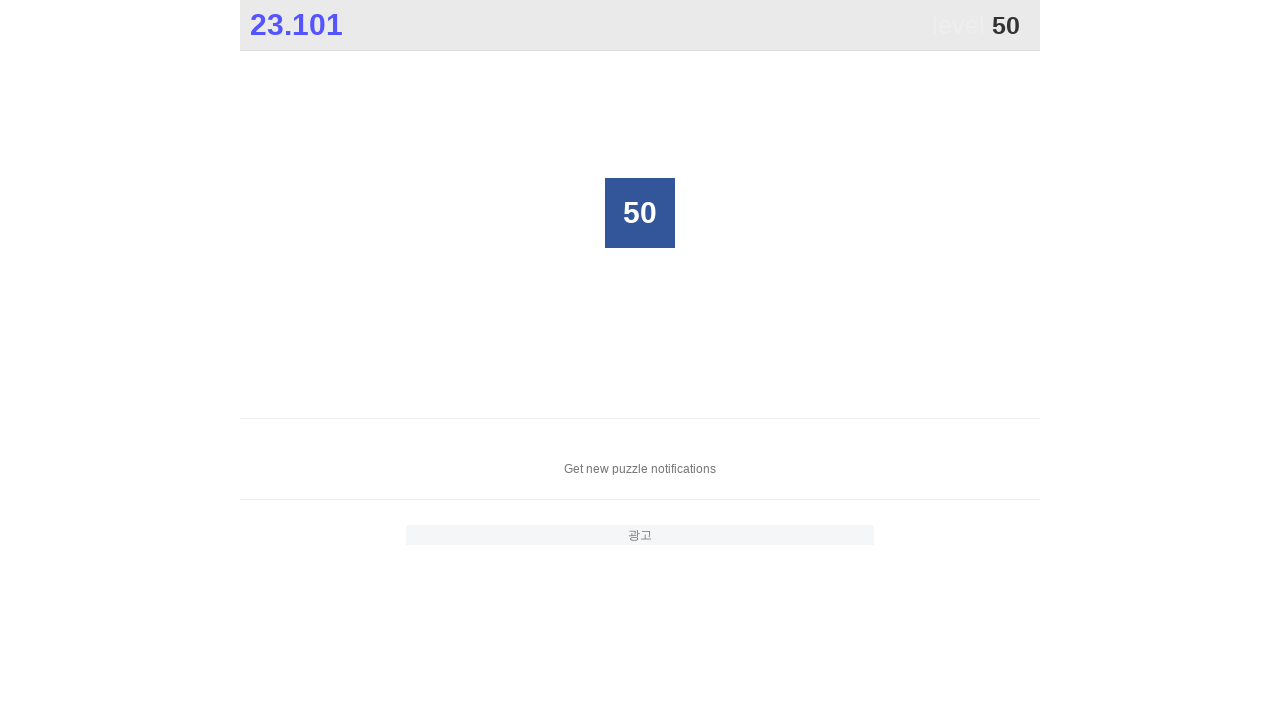

Clicked button with number 50 at (640, 213) on xpath=//*[@id="grid"]/div[*] >> nth=0
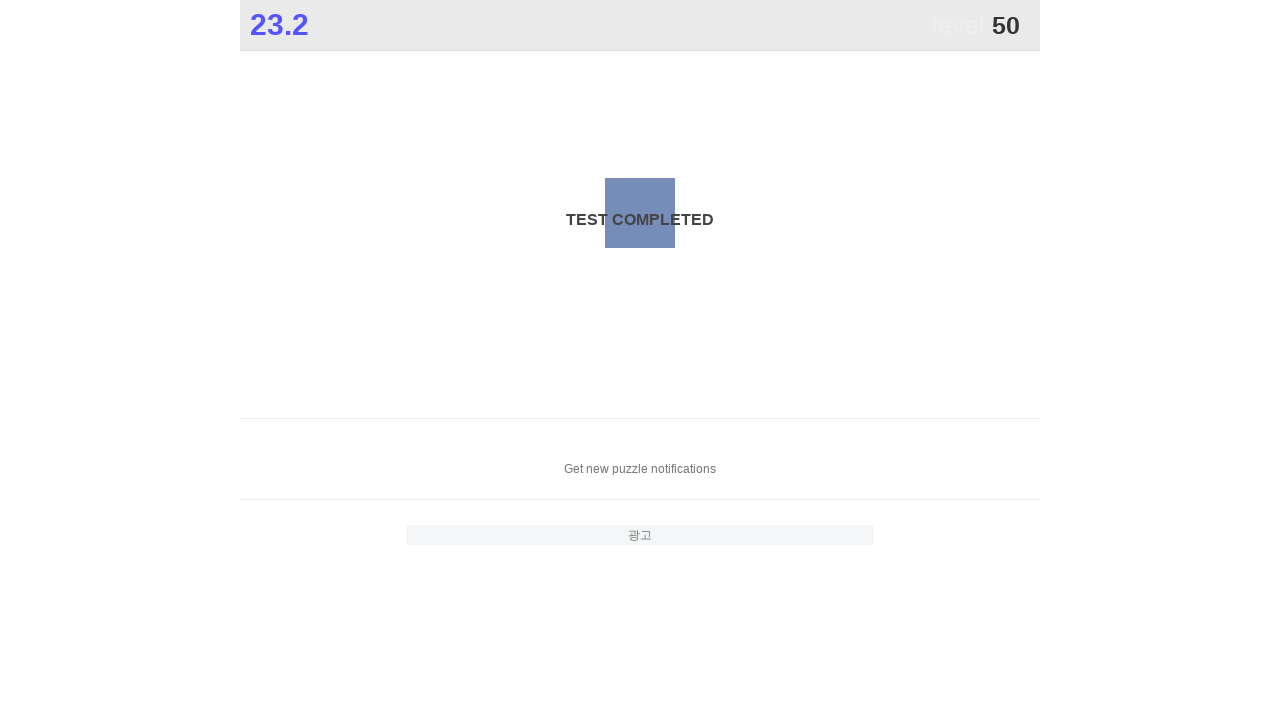

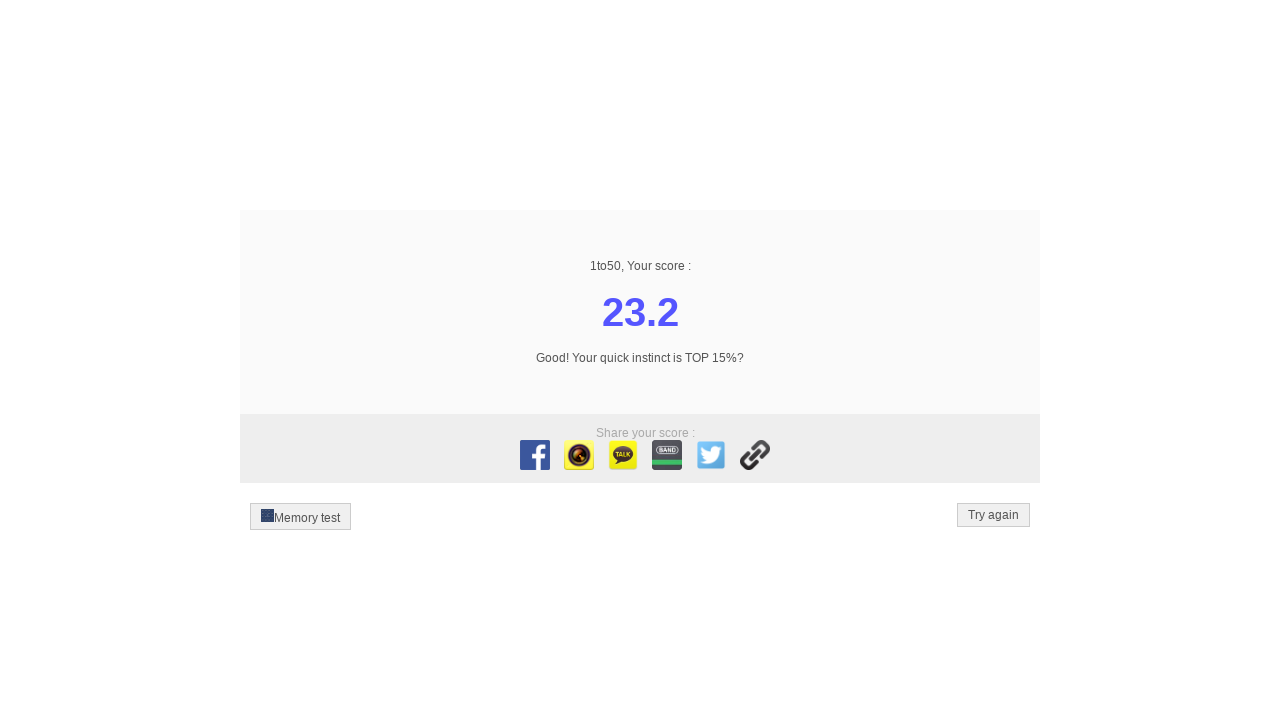